Tests a large form by filling all input fields with the same value and submitting the form via the button click.

Starting URL: http://suninjuly.github.io/huge_form.html

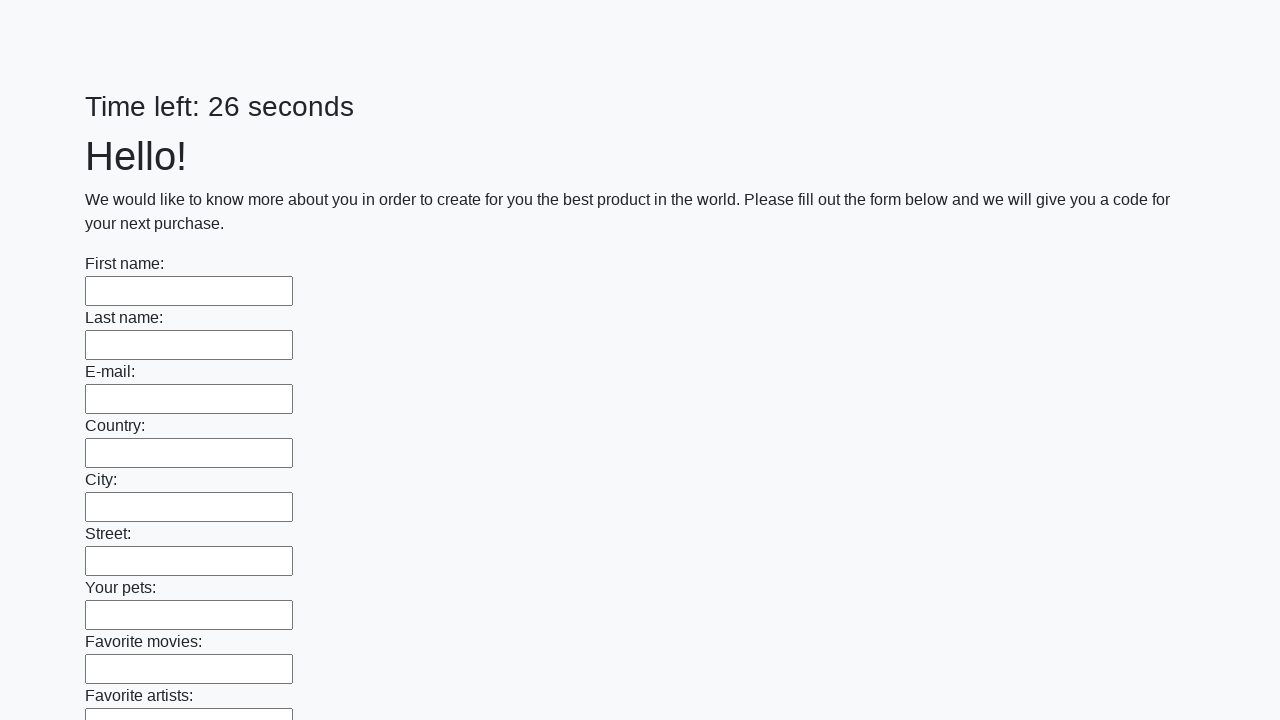

Located all input fields on the huge form
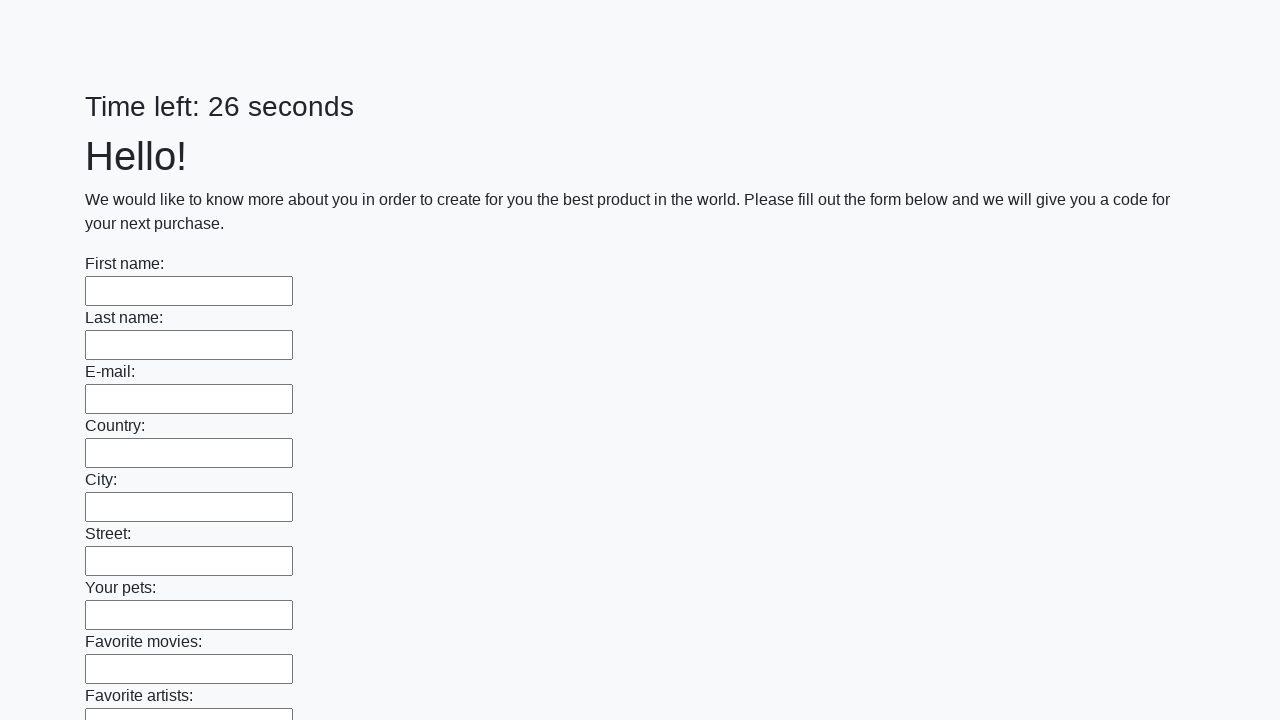

Filled an input field with value '123' on input >> nth=0
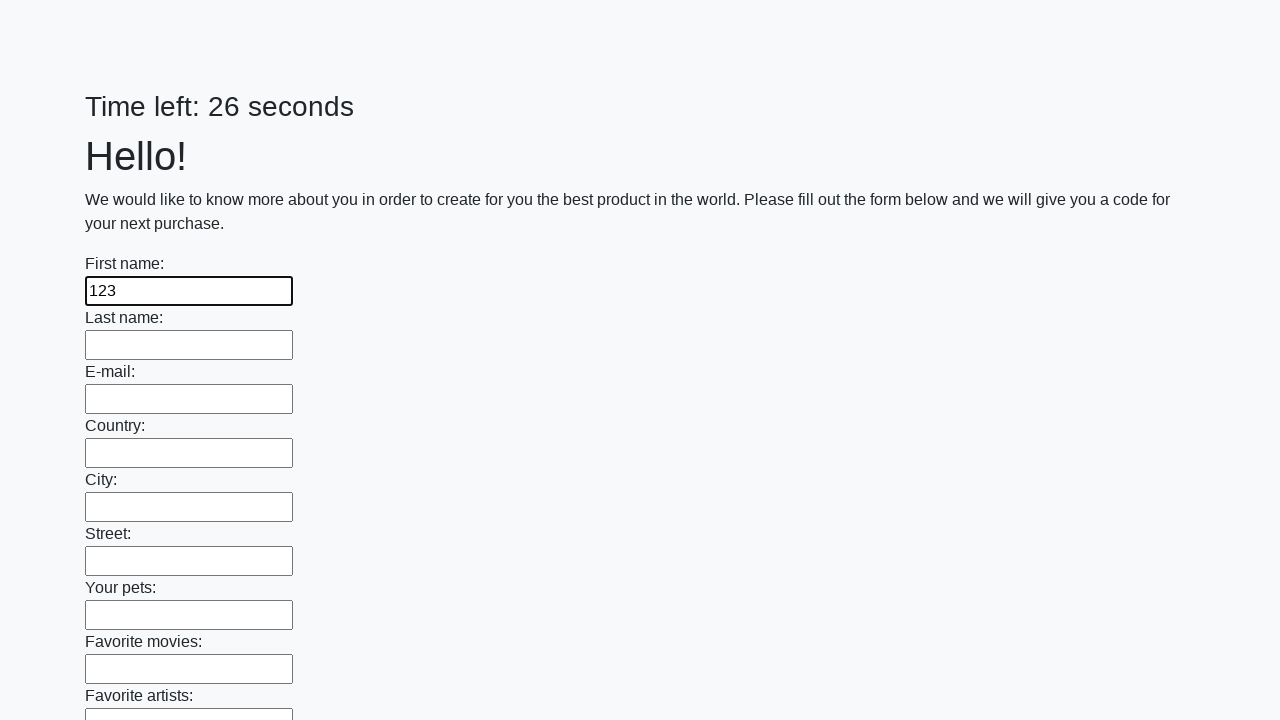

Filled an input field with value '123' on input >> nth=1
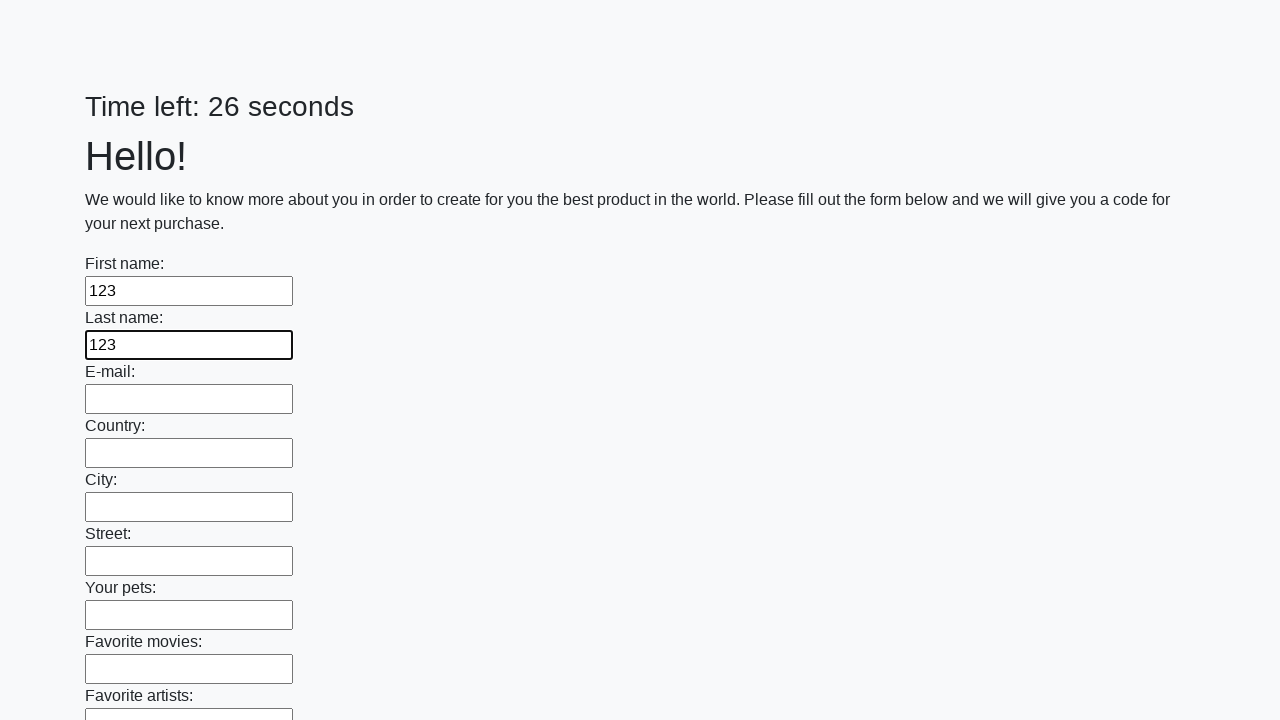

Filled an input field with value '123' on input >> nth=2
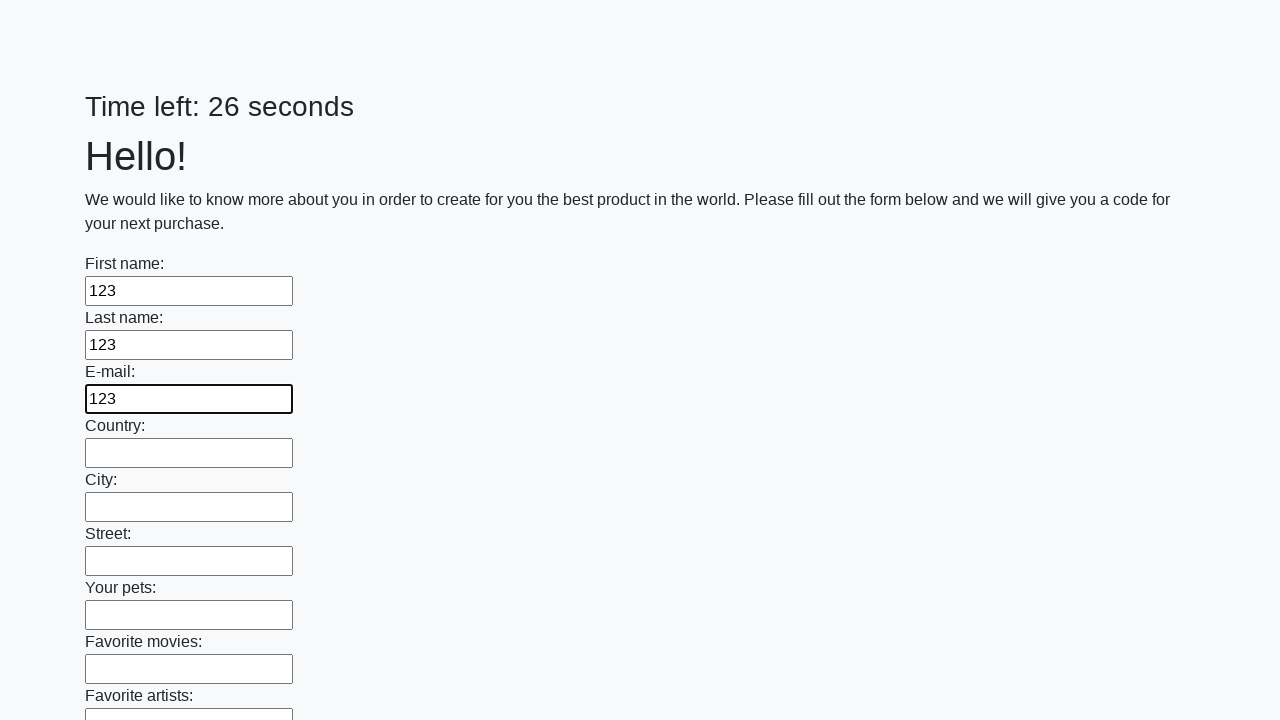

Filled an input field with value '123' on input >> nth=3
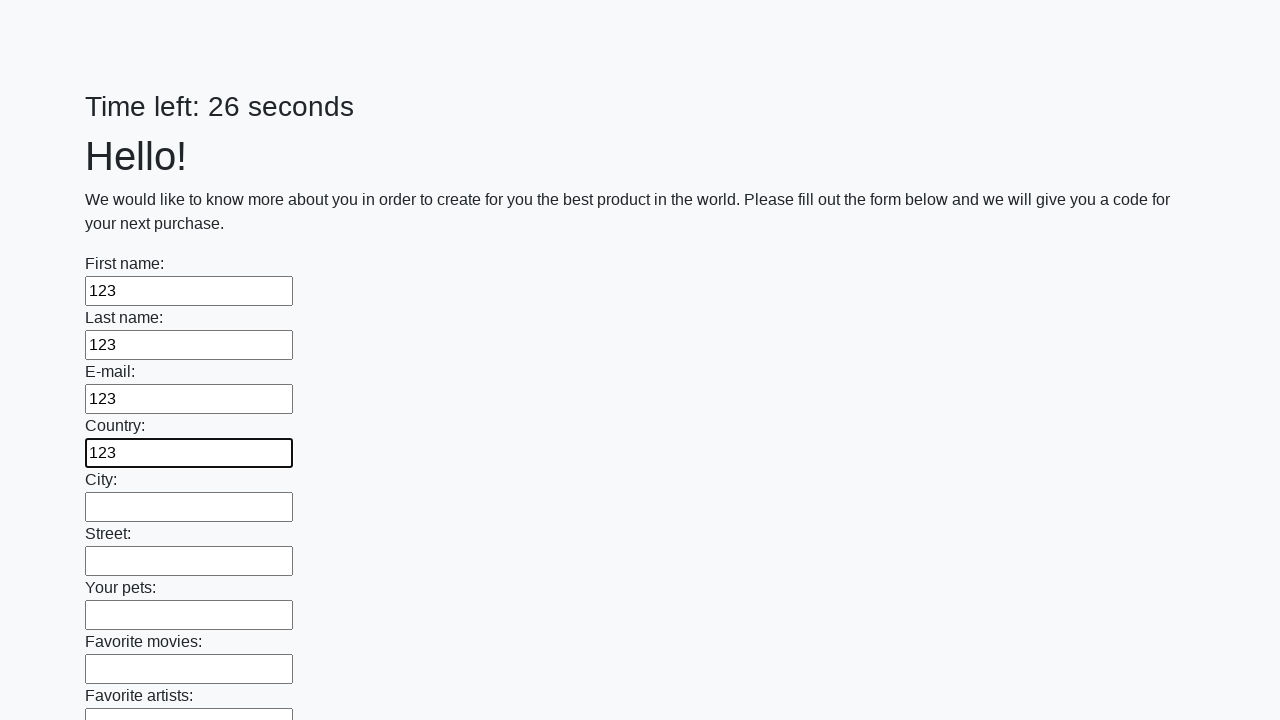

Filled an input field with value '123' on input >> nth=4
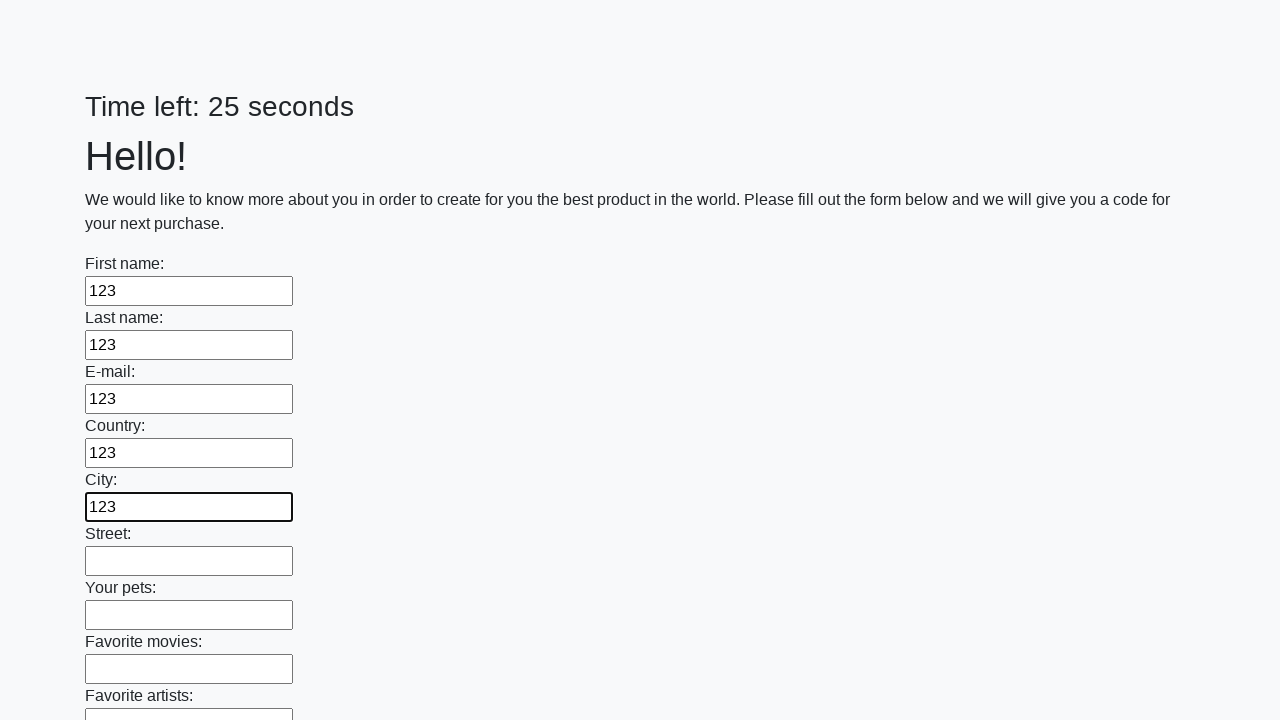

Filled an input field with value '123' on input >> nth=5
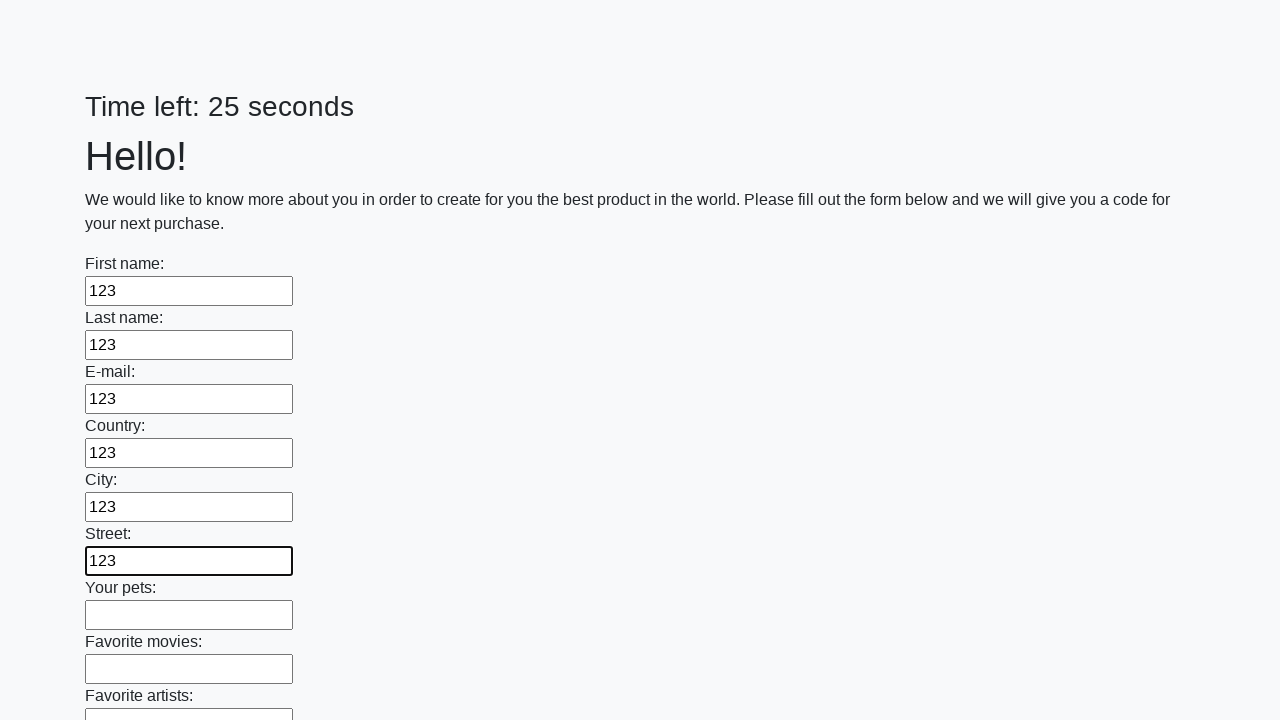

Filled an input field with value '123' on input >> nth=6
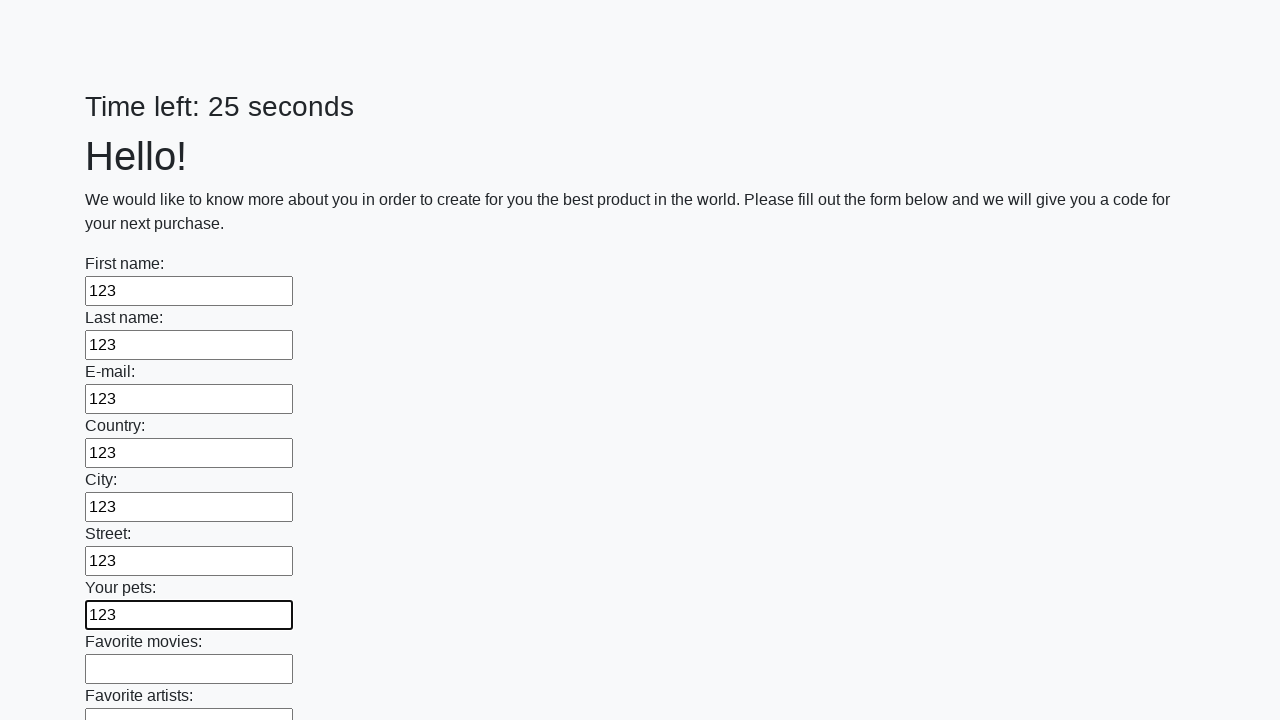

Filled an input field with value '123' on input >> nth=7
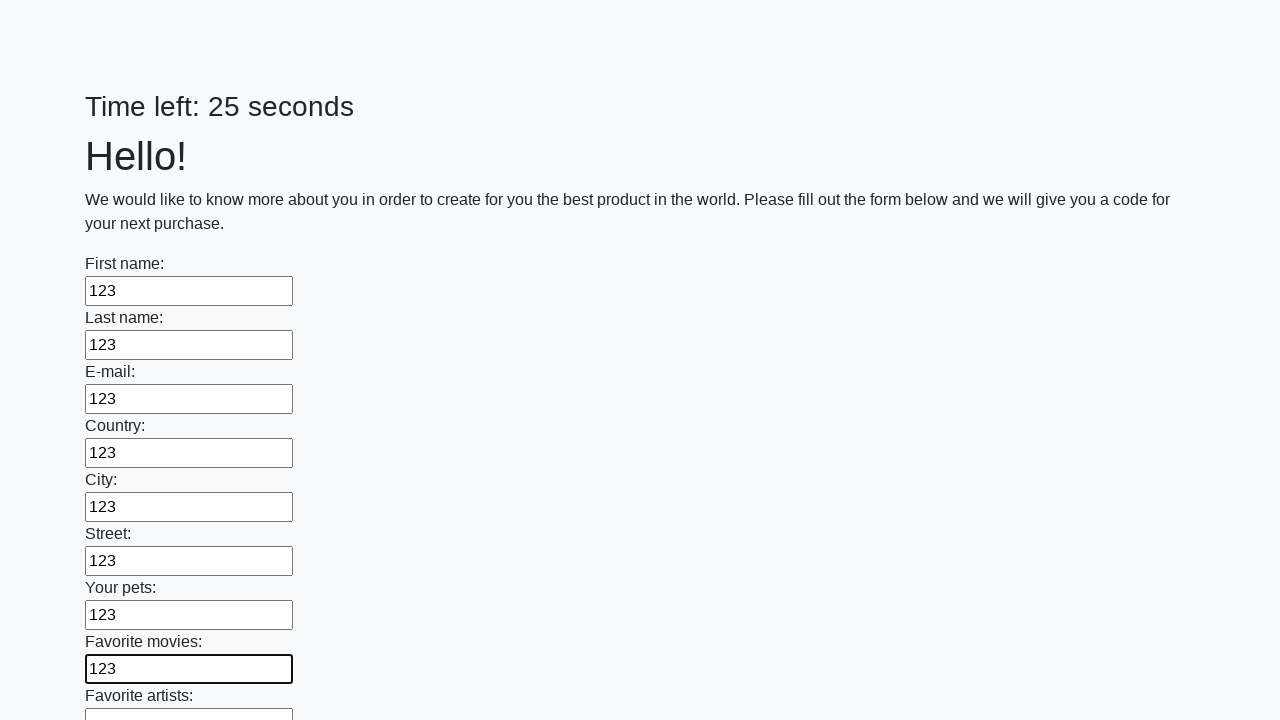

Filled an input field with value '123' on input >> nth=8
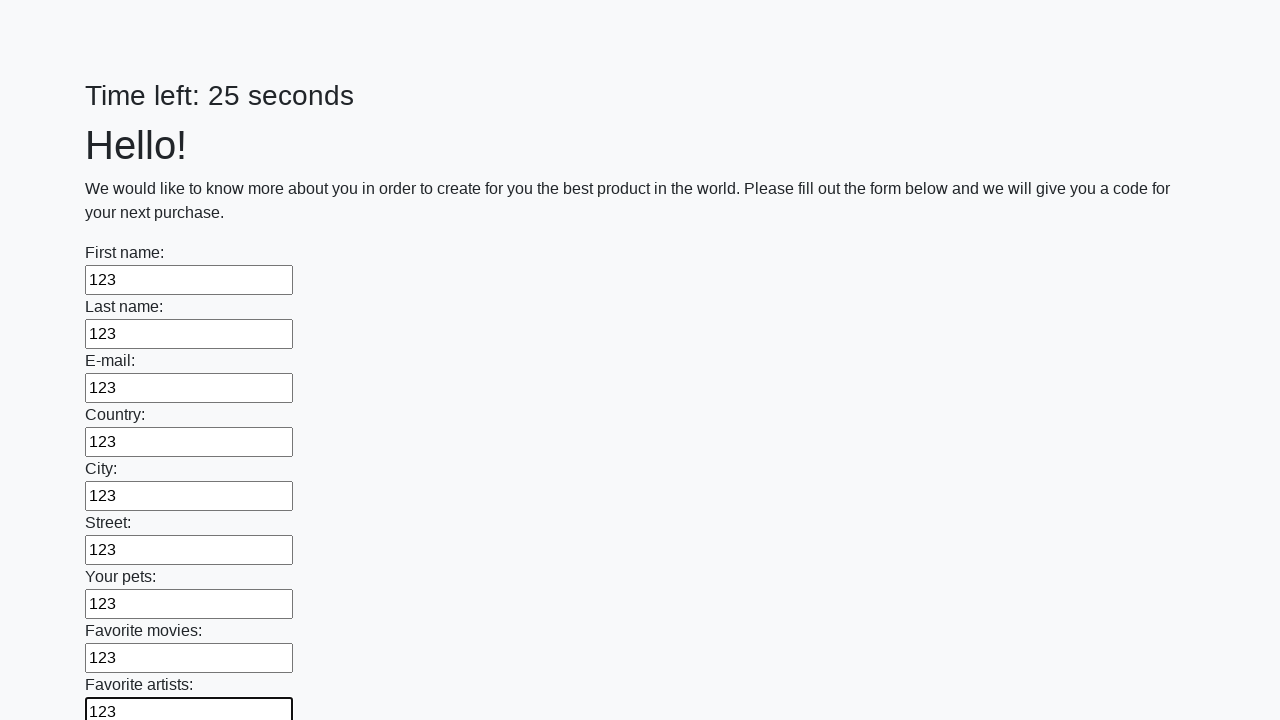

Filled an input field with value '123' on input >> nth=9
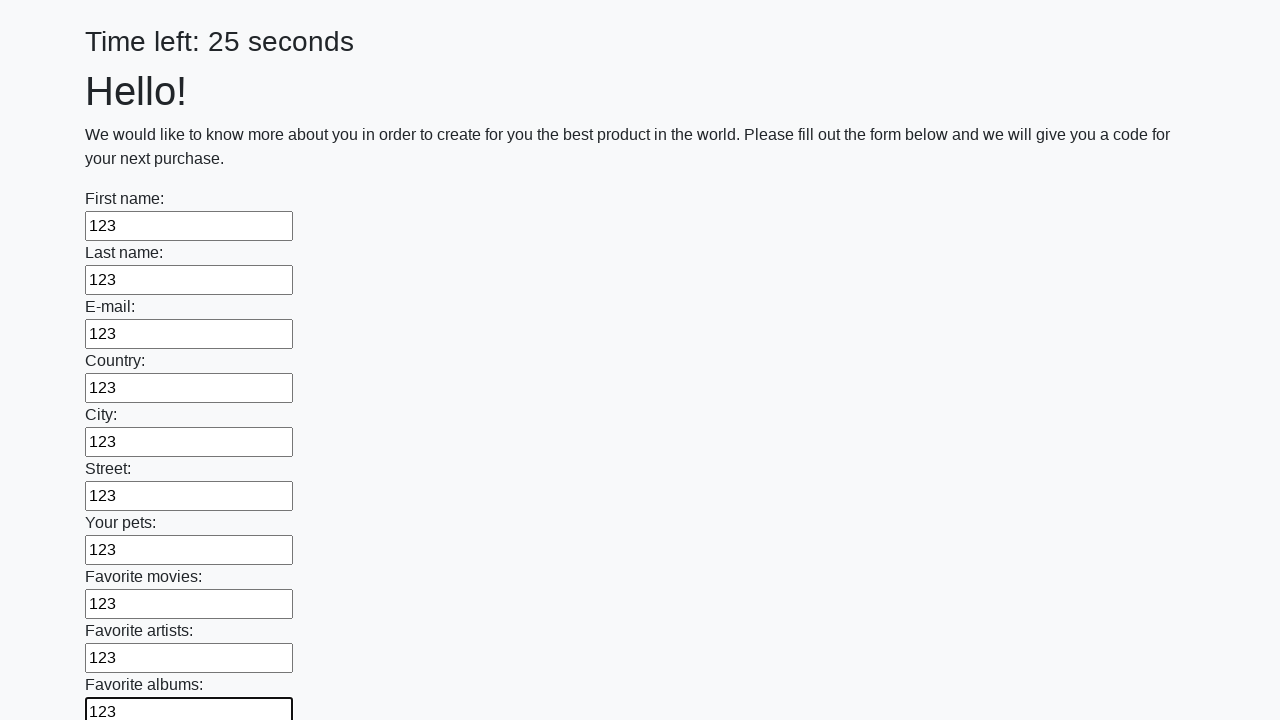

Filled an input field with value '123' on input >> nth=10
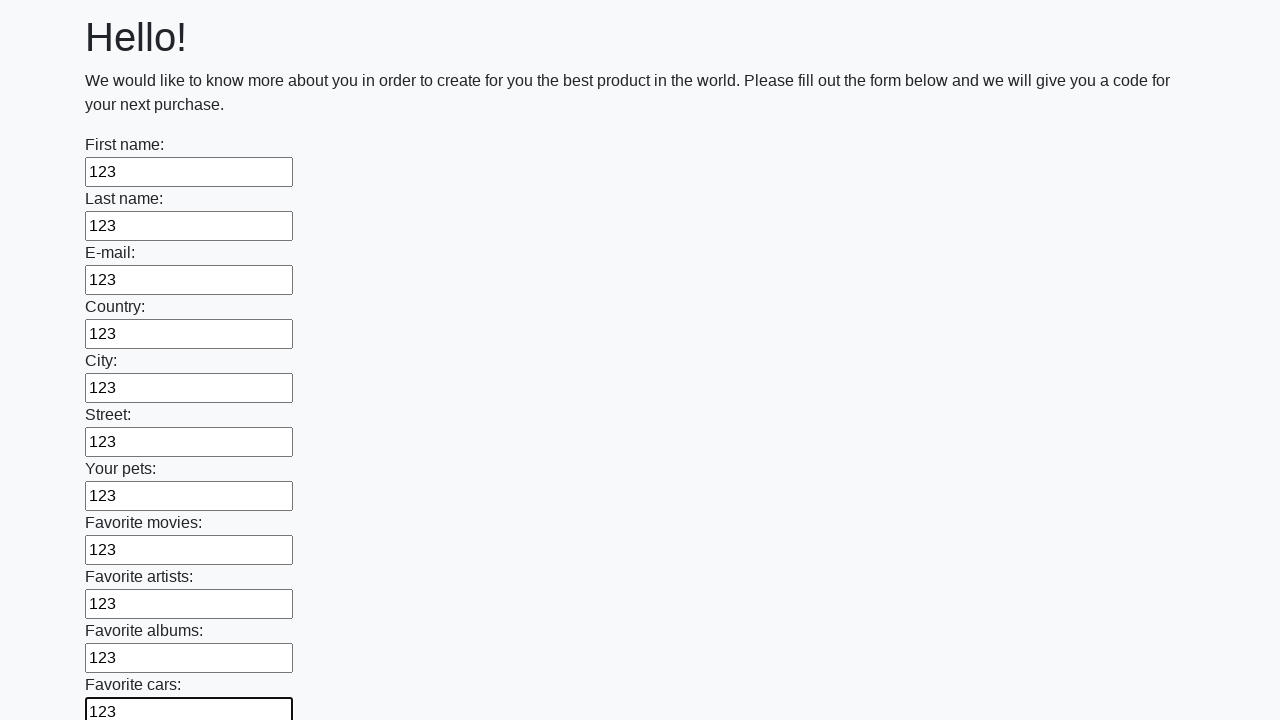

Filled an input field with value '123' on input >> nth=11
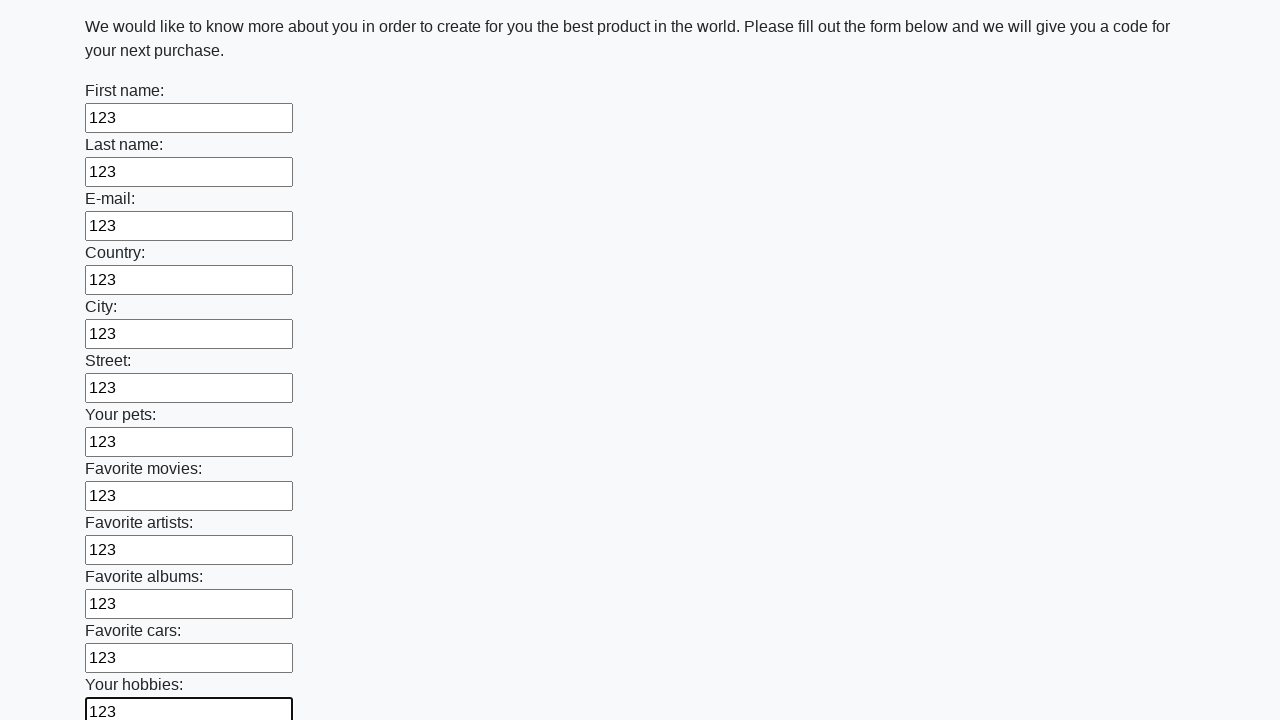

Filled an input field with value '123' on input >> nth=12
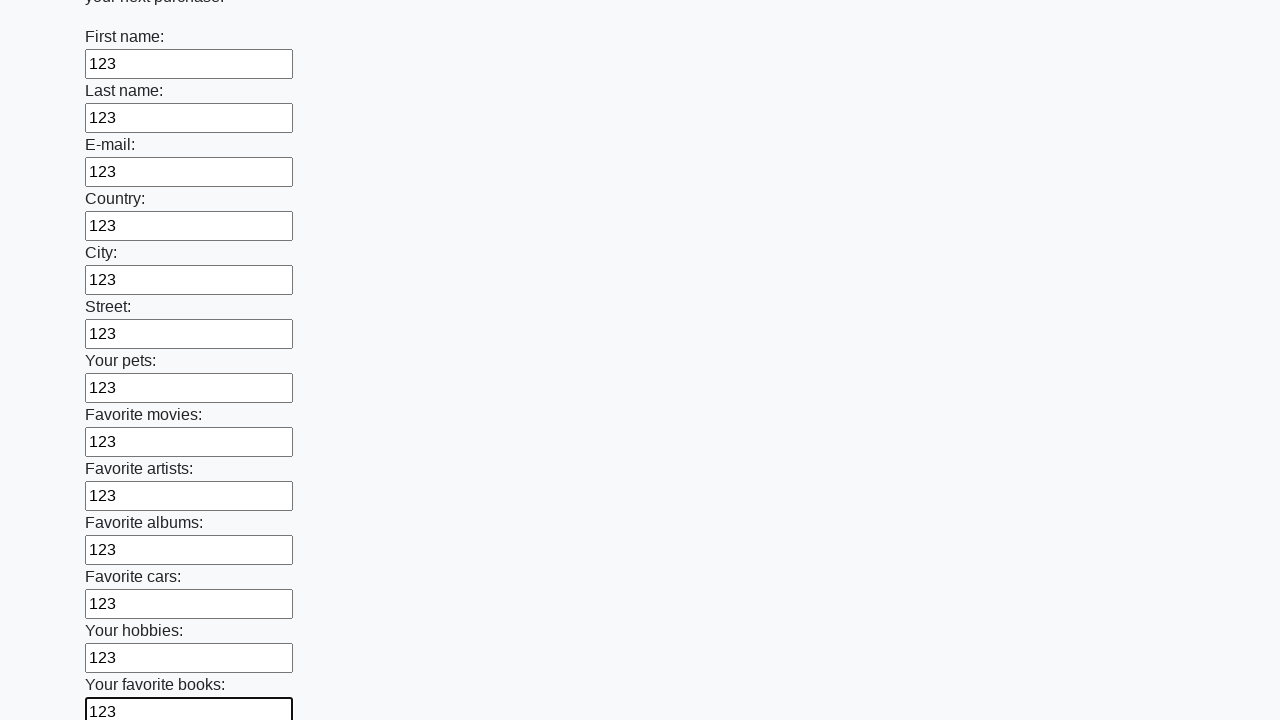

Filled an input field with value '123' on input >> nth=13
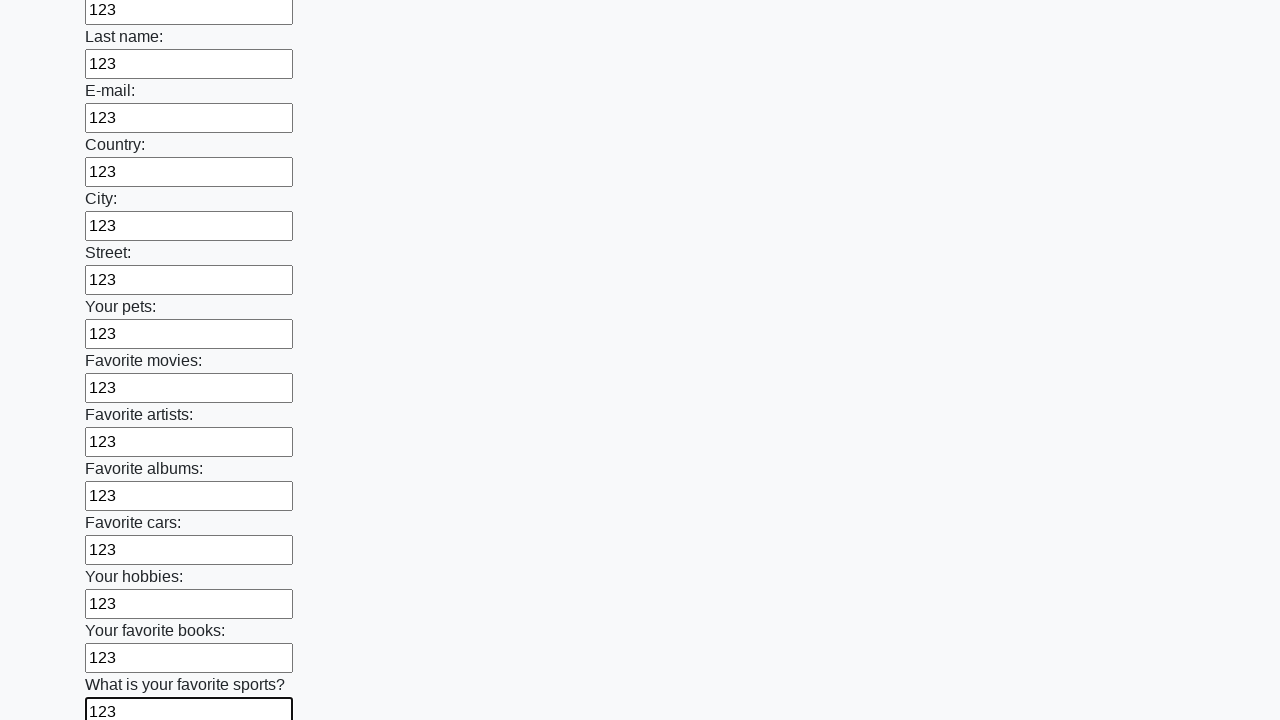

Filled an input field with value '123' on input >> nth=14
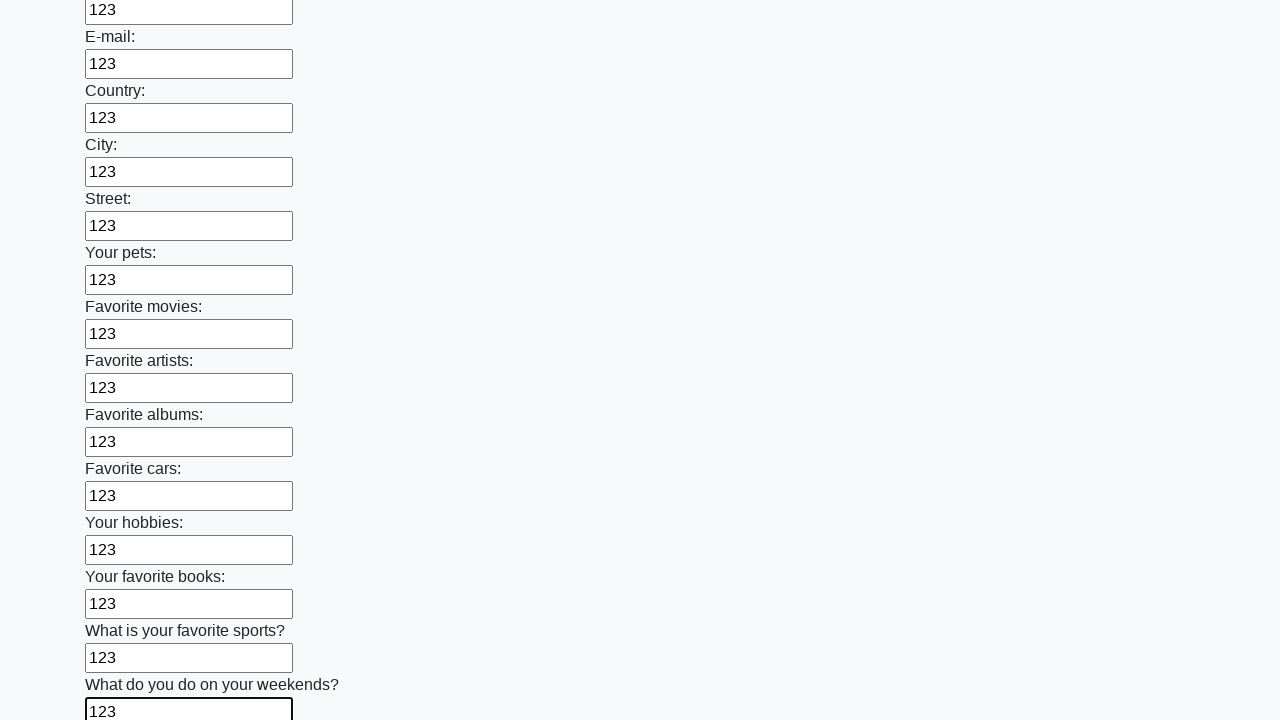

Filled an input field with value '123' on input >> nth=15
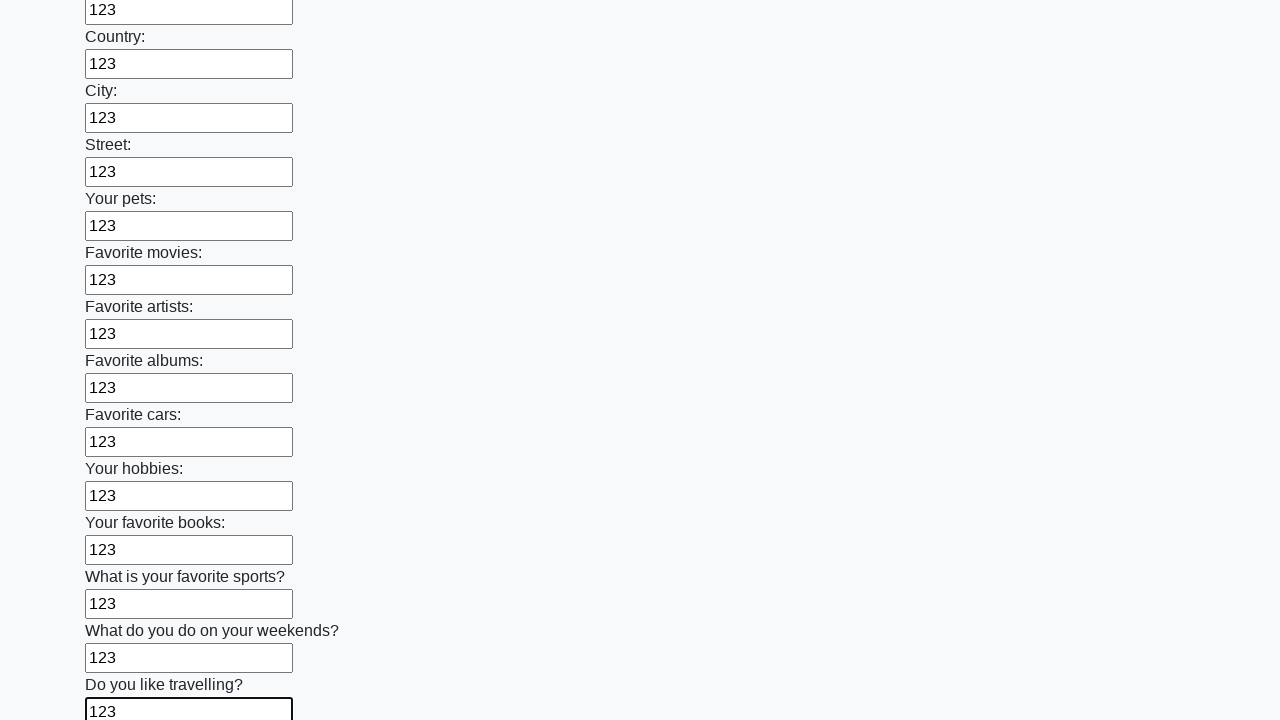

Filled an input field with value '123' on input >> nth=16
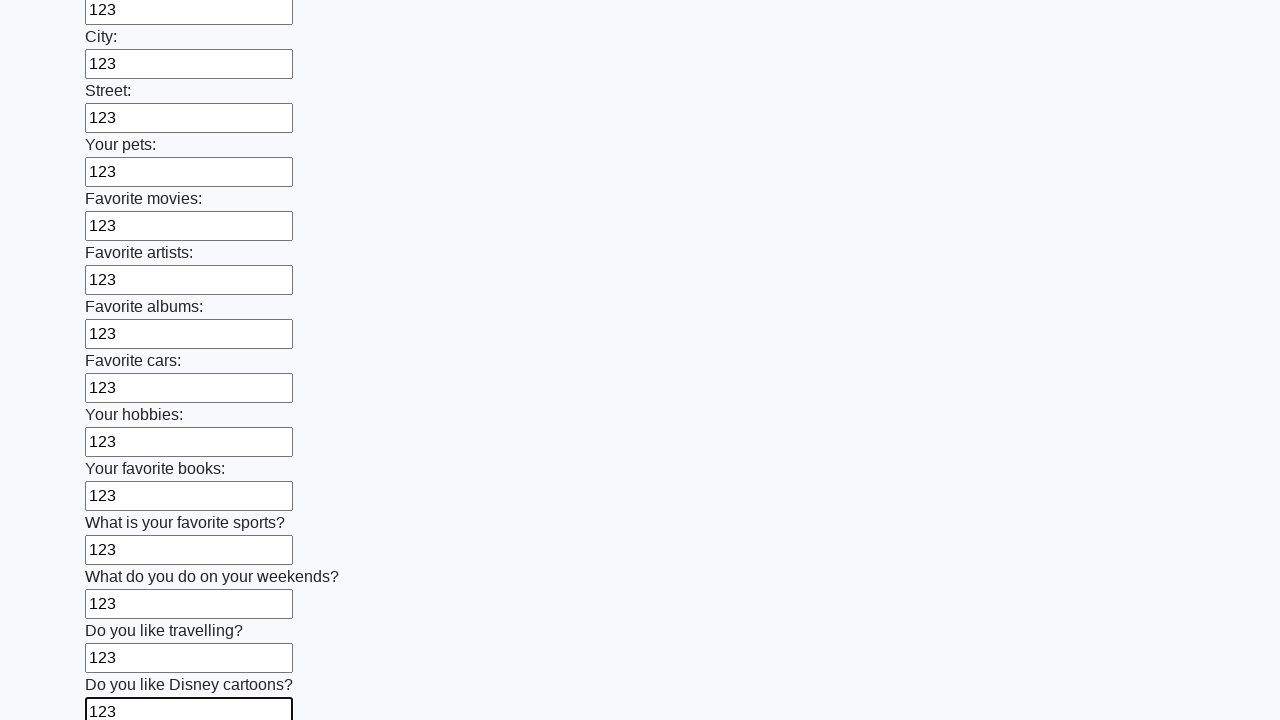

Filled an input field with value '123' on input >> nth=17
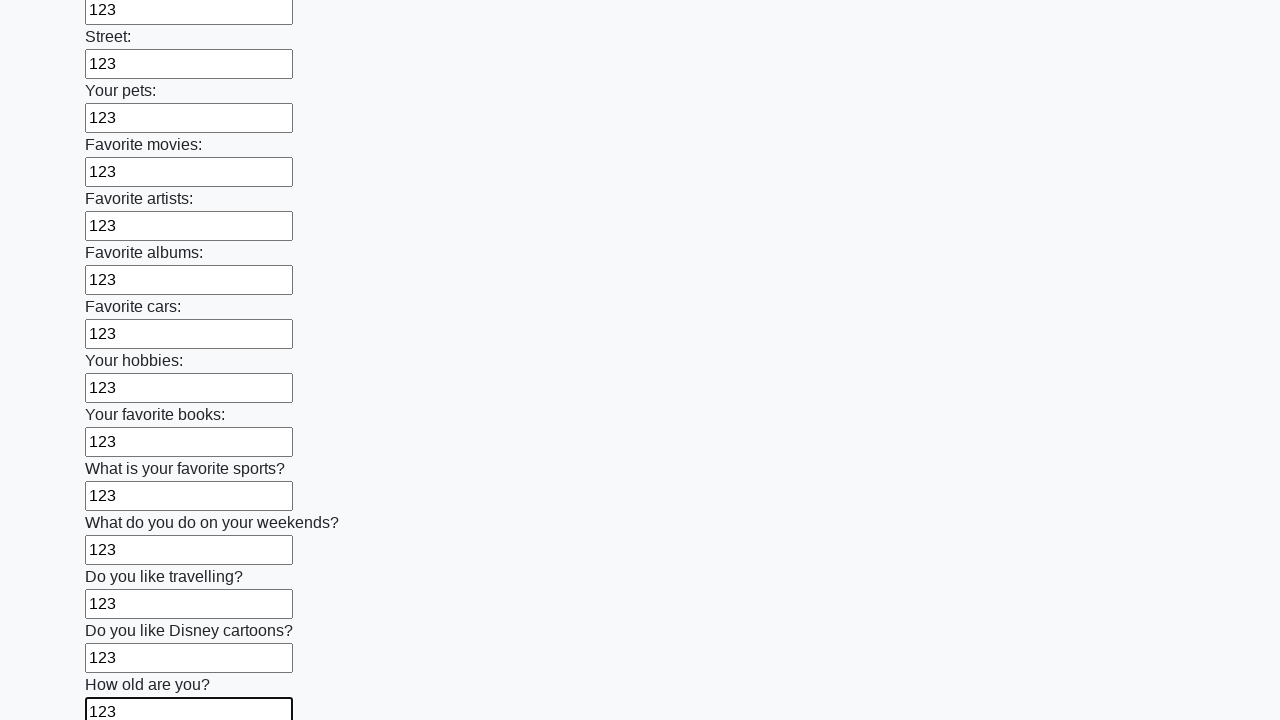

Filled an input field with value '123' on input >> nth=18
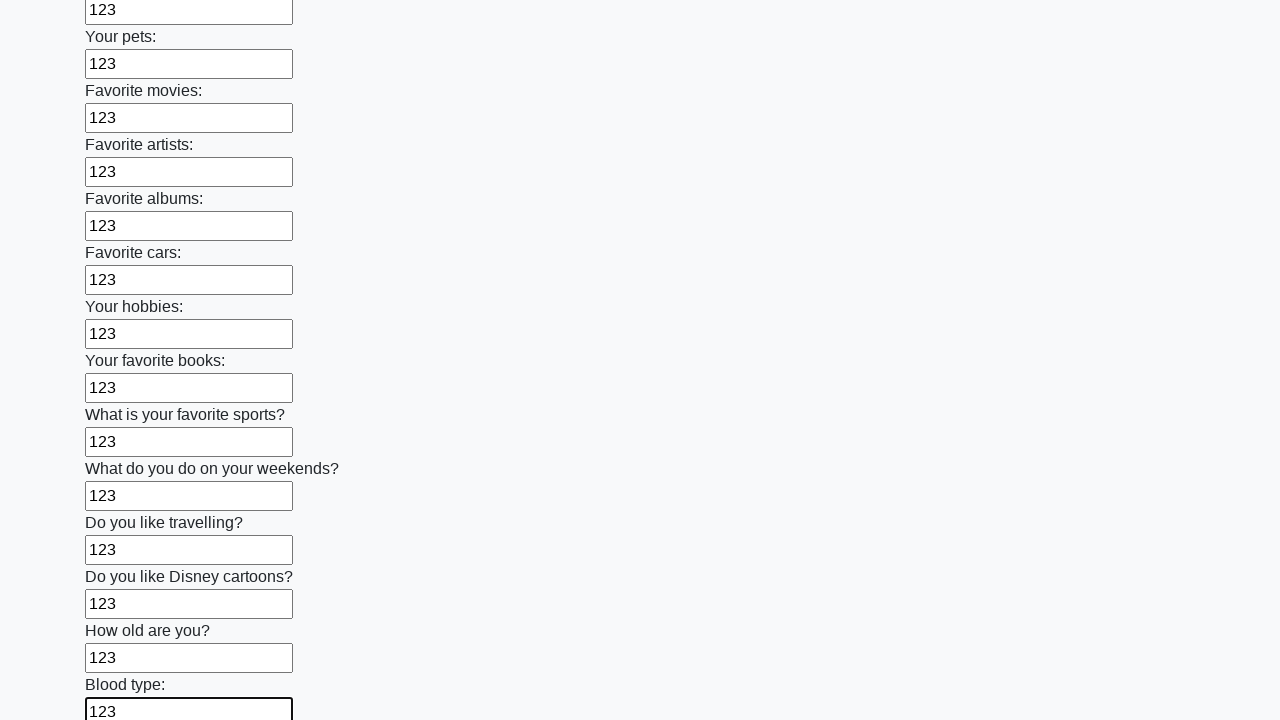

Filled an input field with value '123' on input >> nth=19
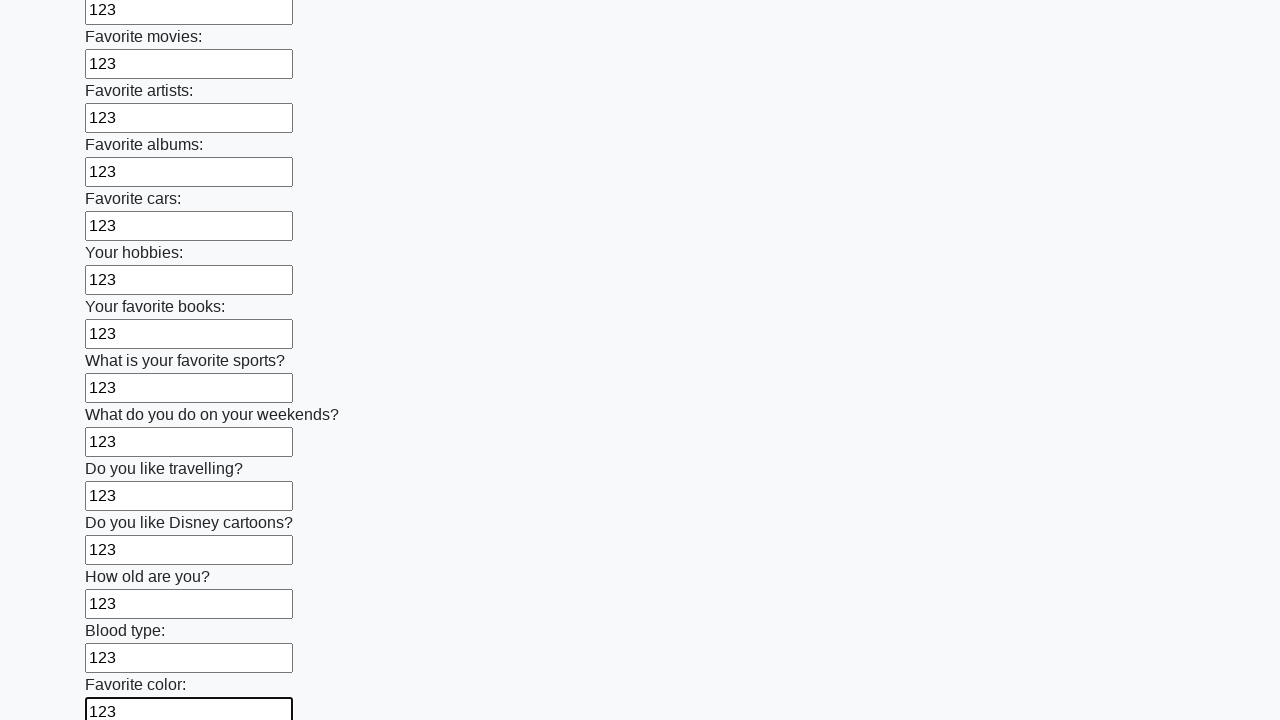

Filled an input field with value '123' on input >> nth=20
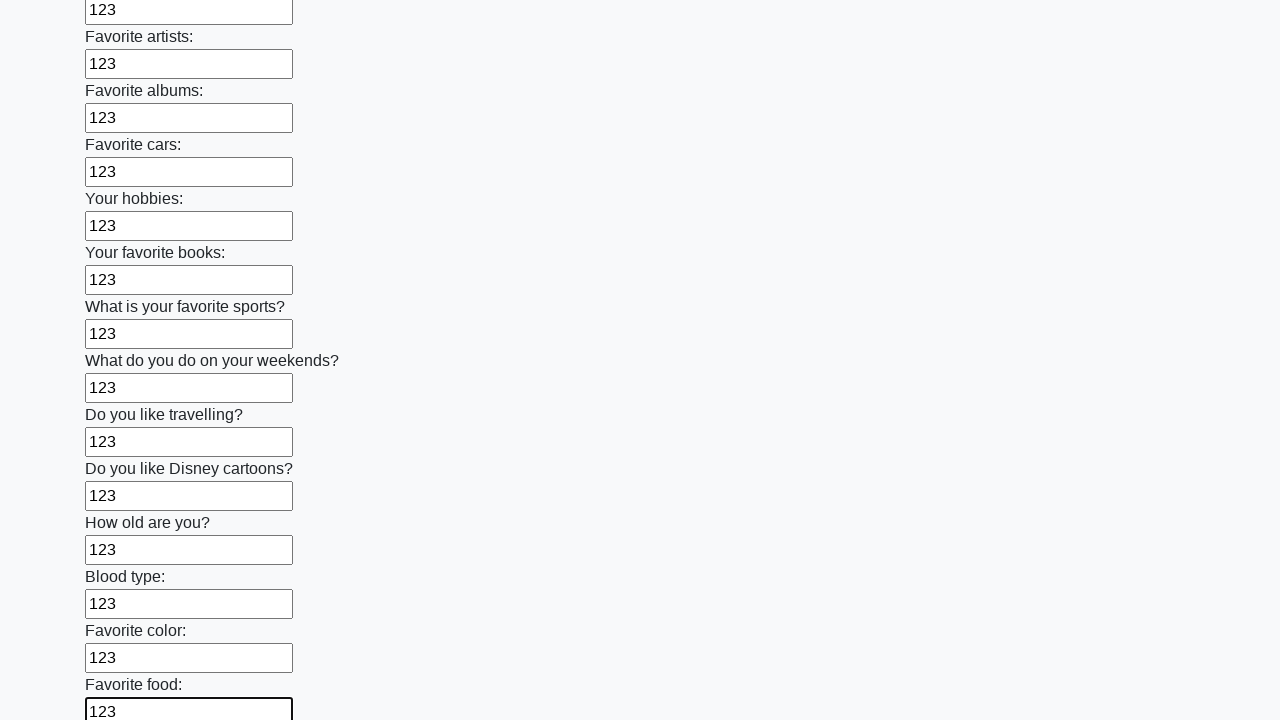

Filled an input field with value '123' on input >> nth=21
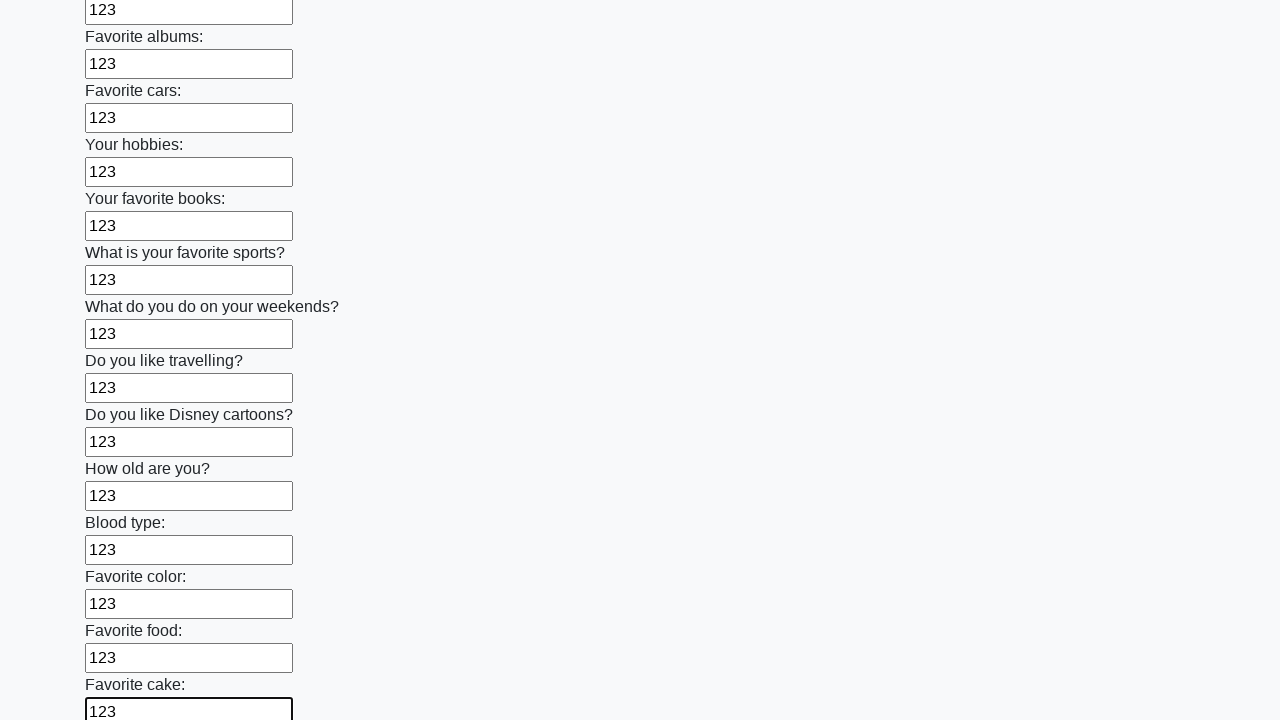

Filled an input field with value '123' on input >> nth=22
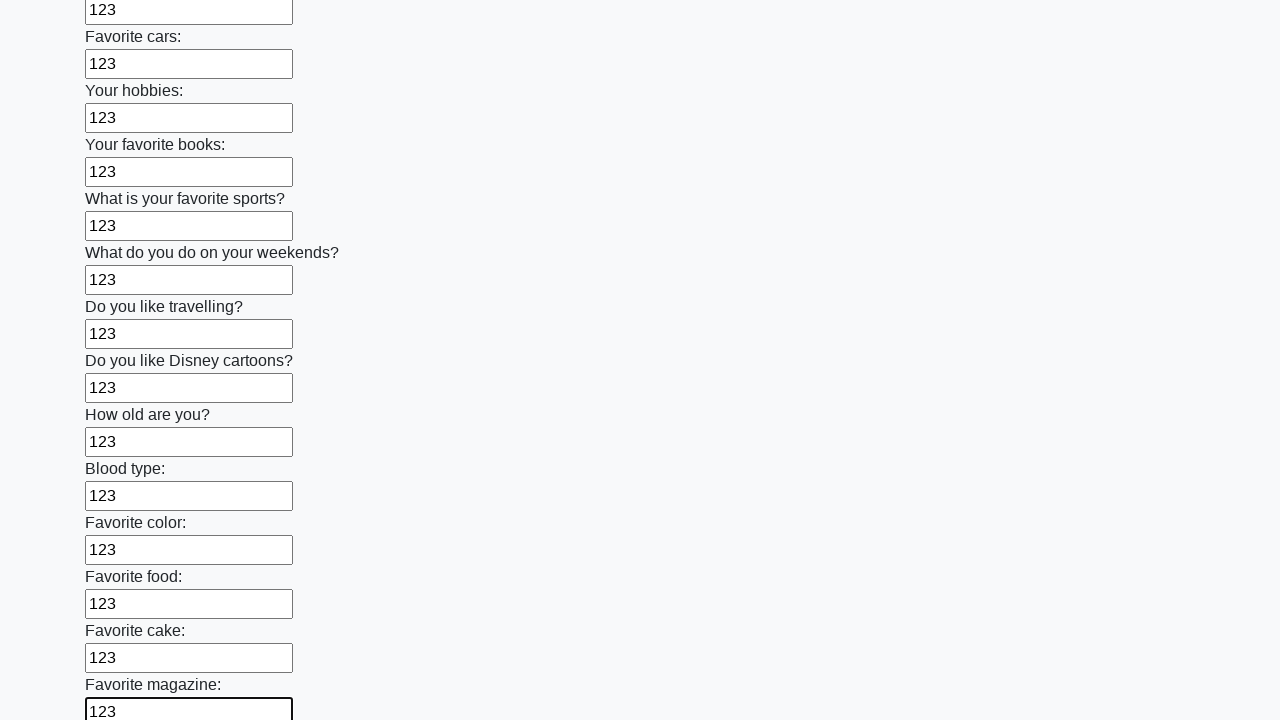

Filled an input field with value '123' on input >> nth=23
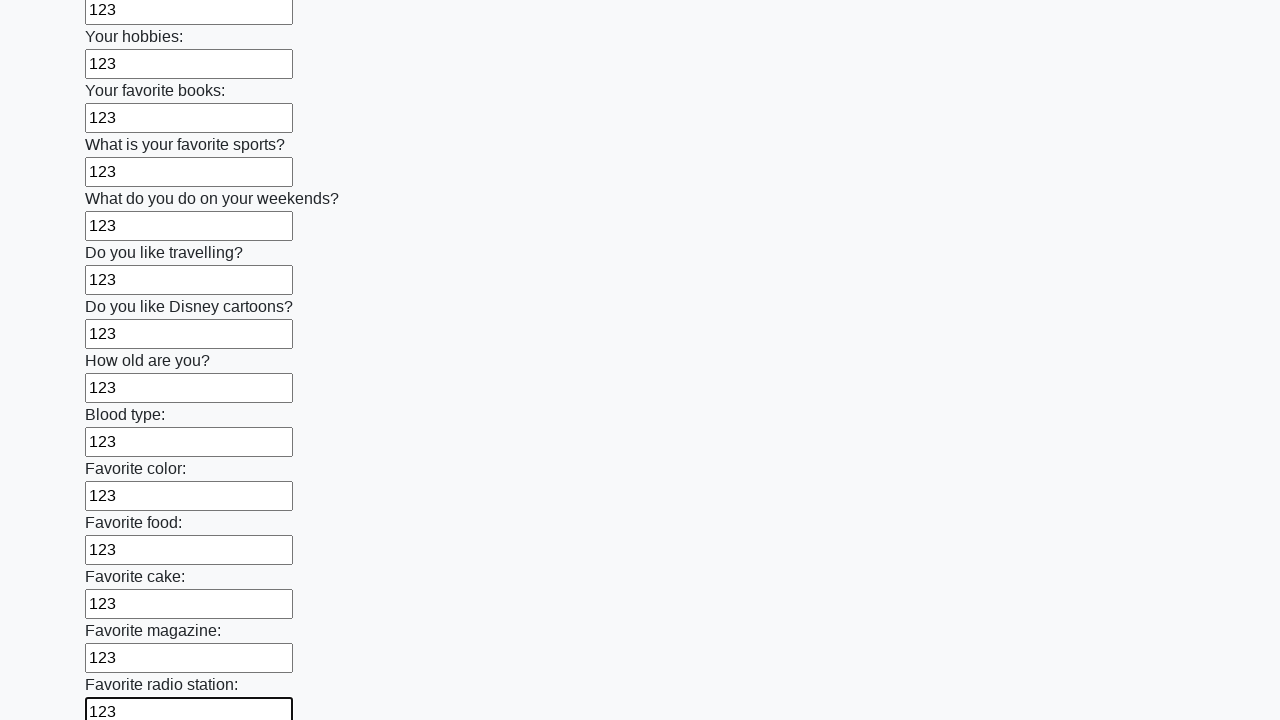

Filled an input field with value '123' on input >> nth=24
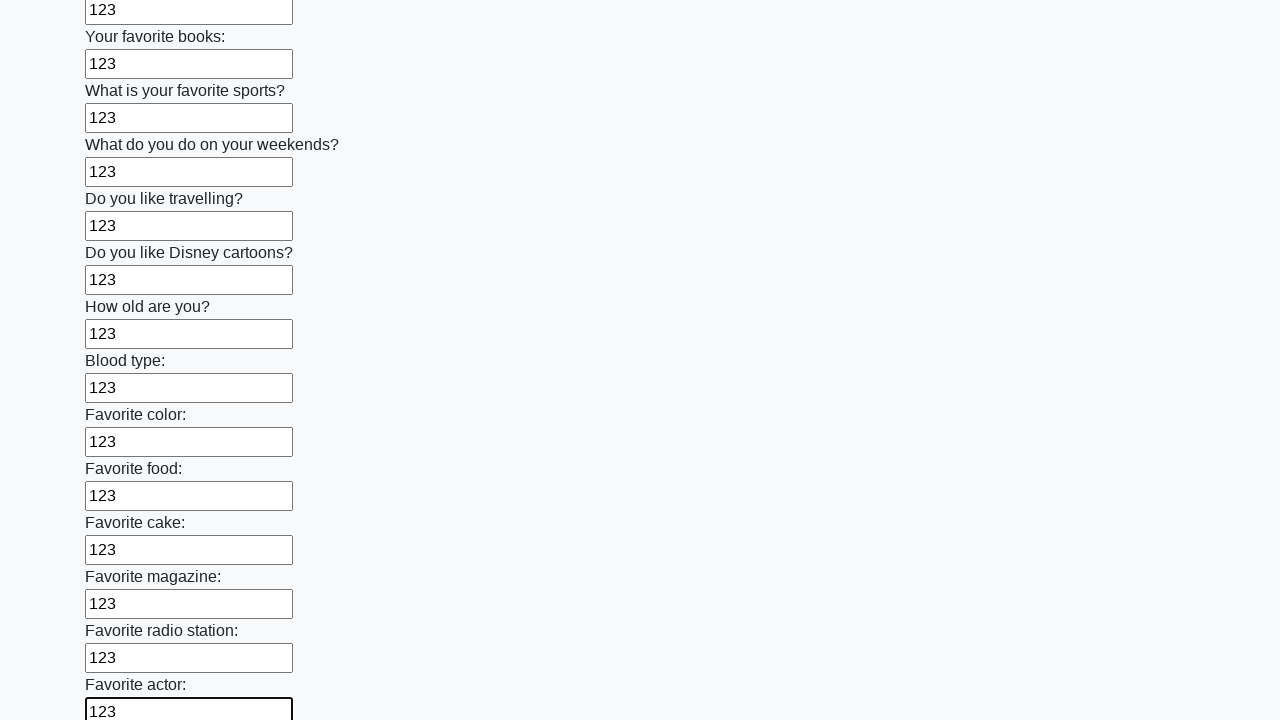

Filled an input field with value '123' on input >> nth=25
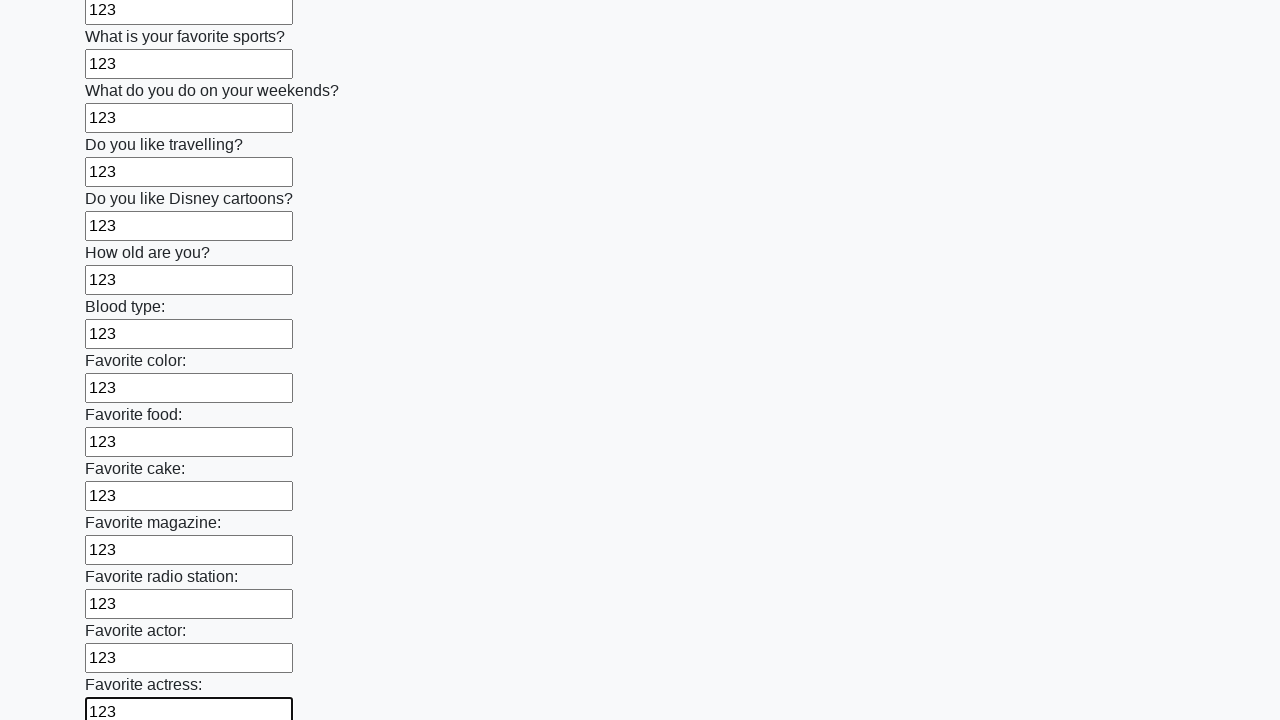

Filled an input field with value '123' on input >> nth=26
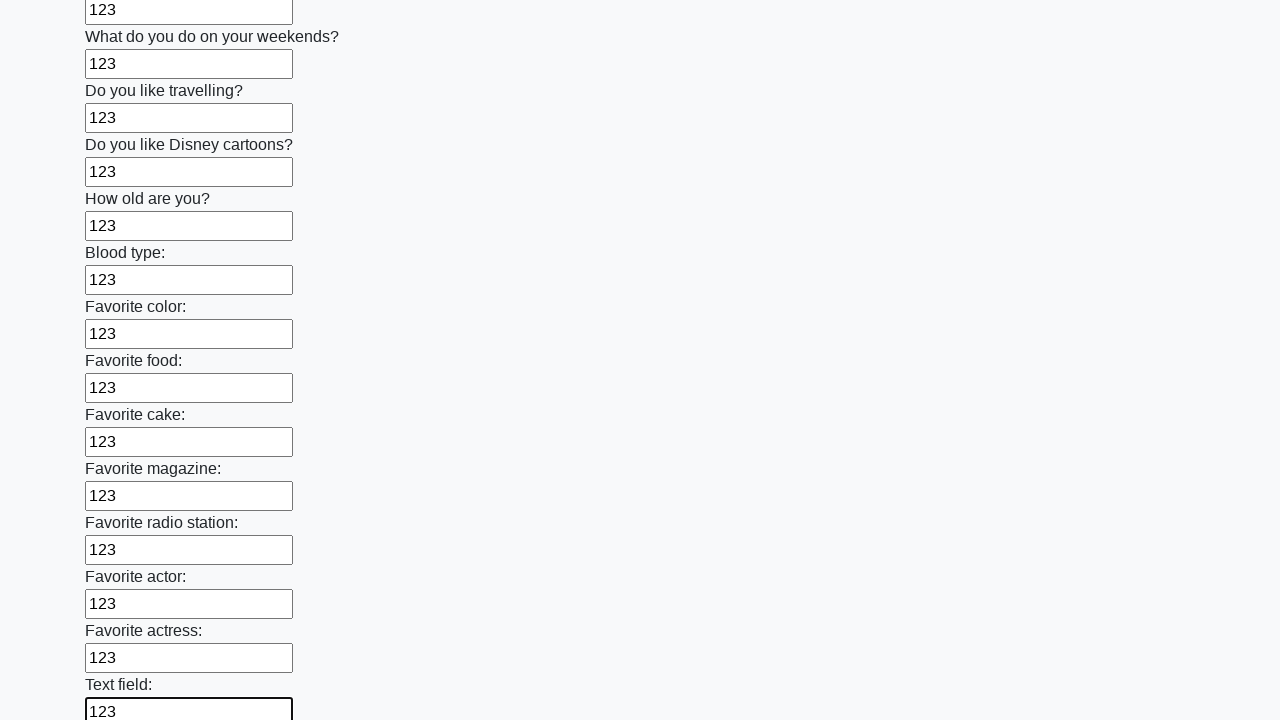

Filled an input field with value '123' on input >> nth=27
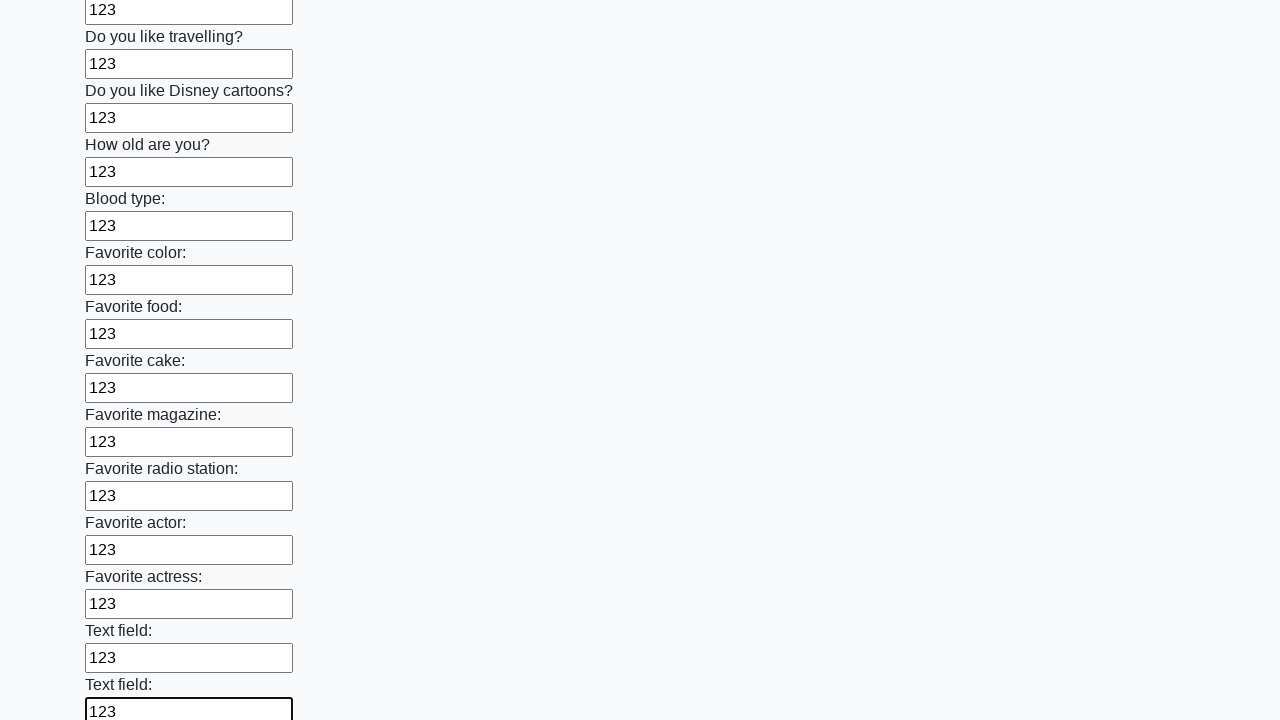

Filled an input field with value '123' on input >> nth=28
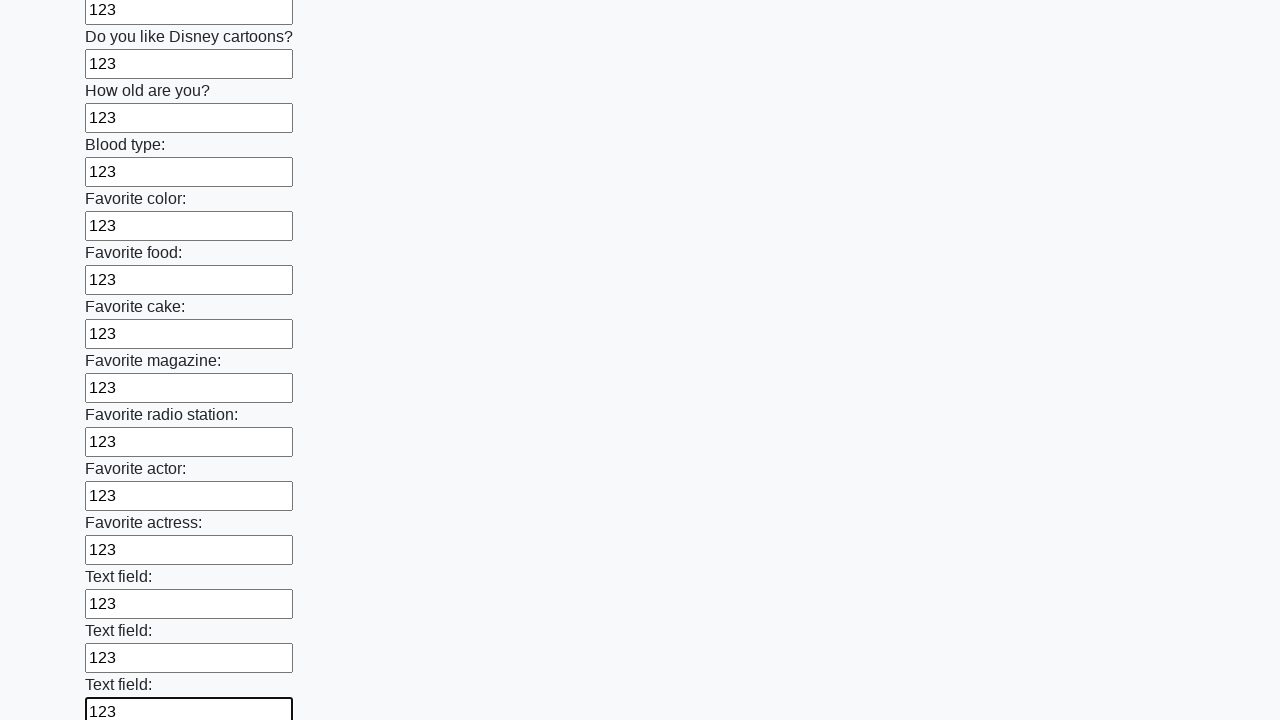

Filled an input field with value '123' on input >> nth=29
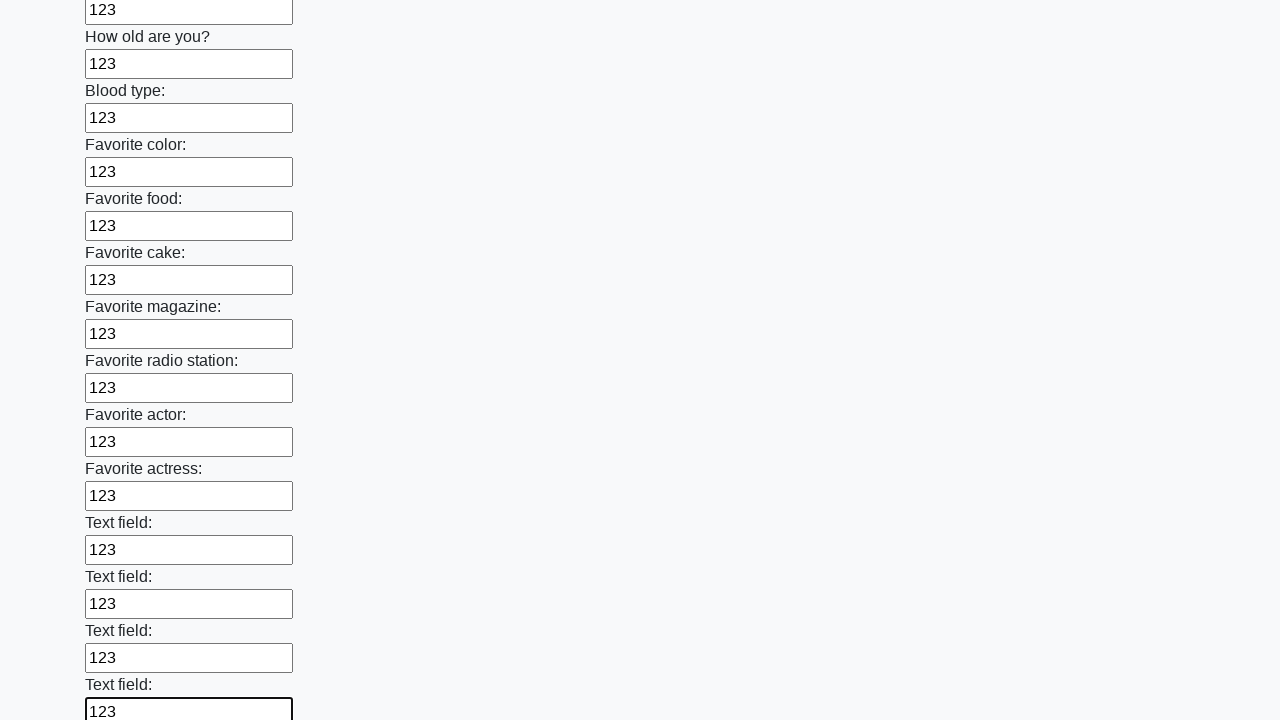

Filled an input field with value '123' on input >> nth=30
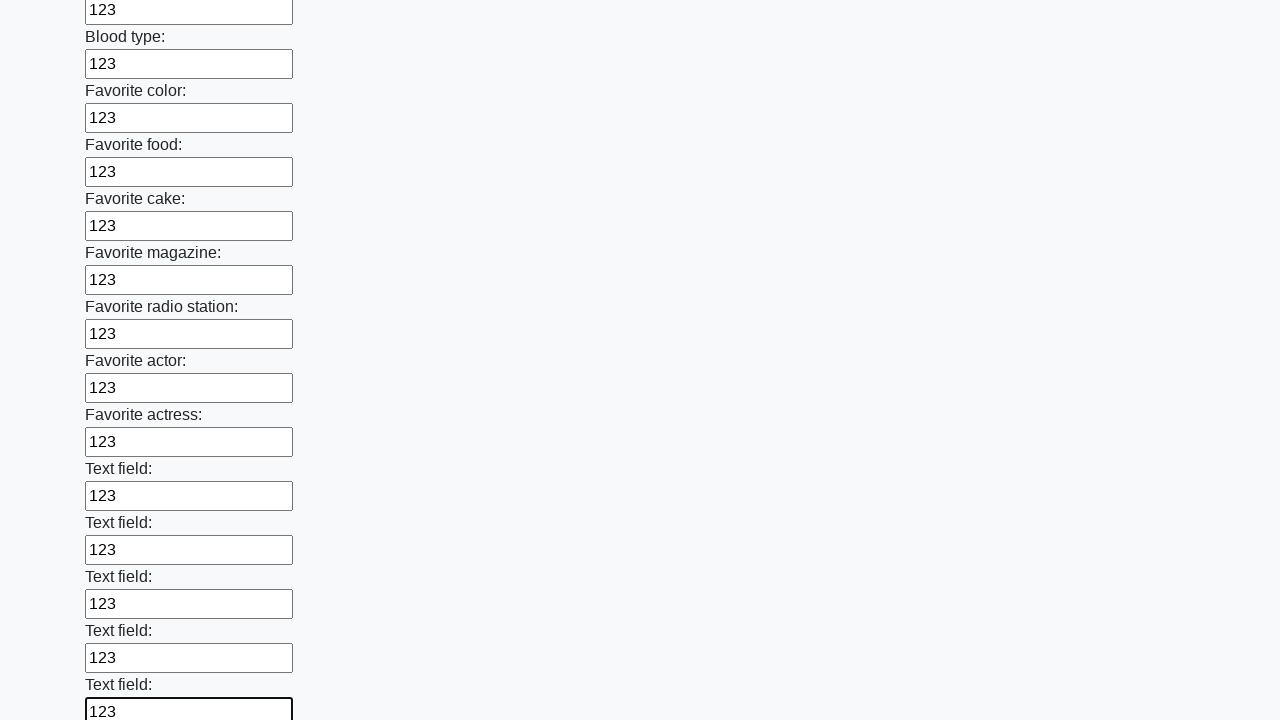

Filled an input field with value '123' on input >> nth=31
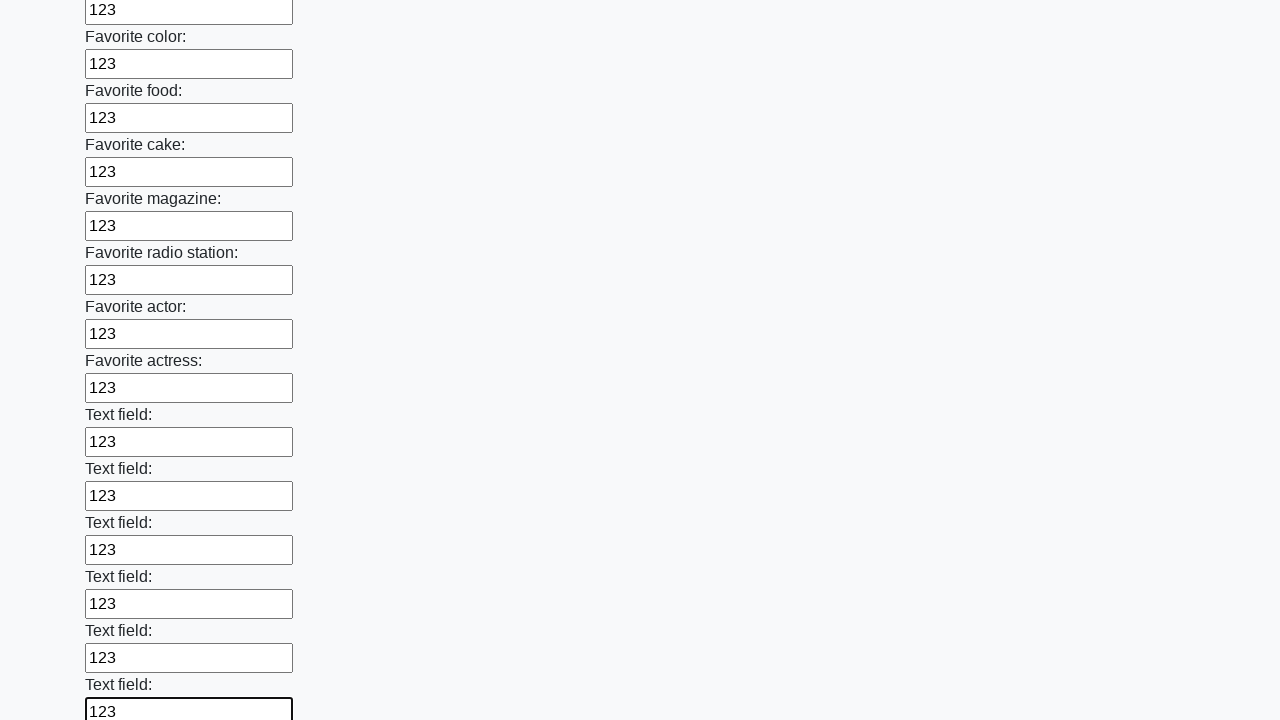

Filled an input field with value '123' on input >> nth=32
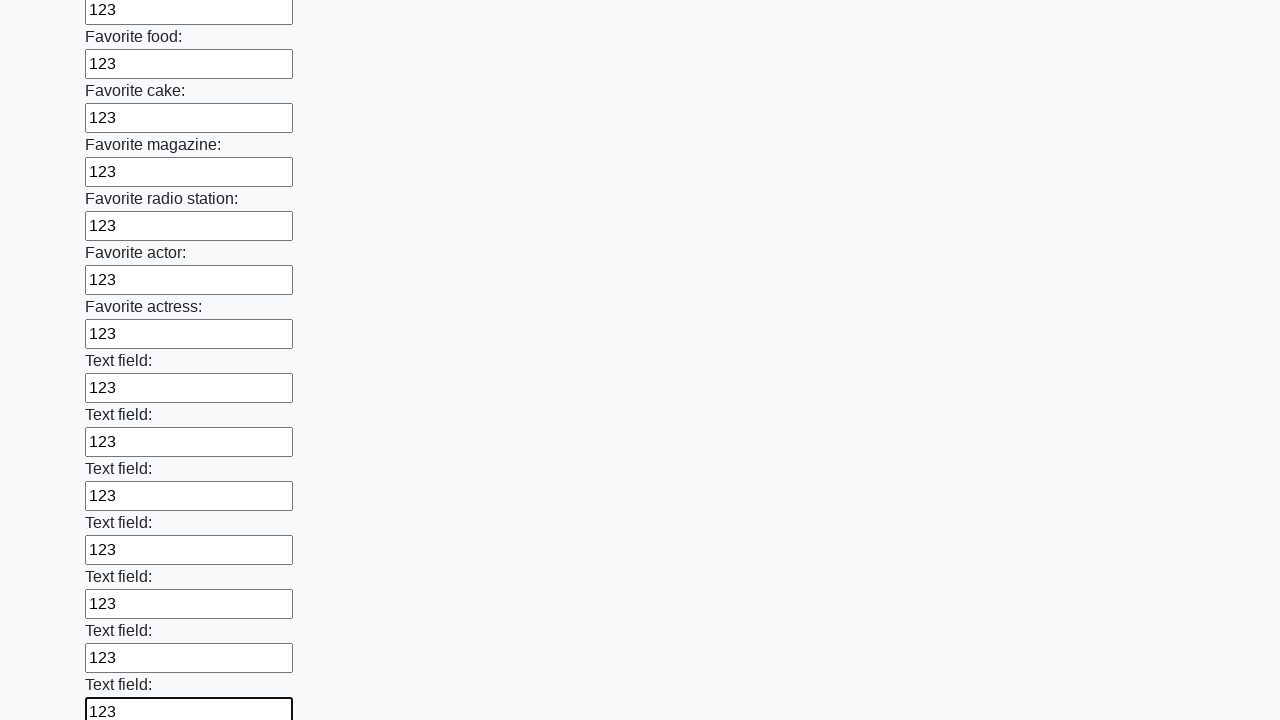

Filled an input field with value '123' on input >> nth=33
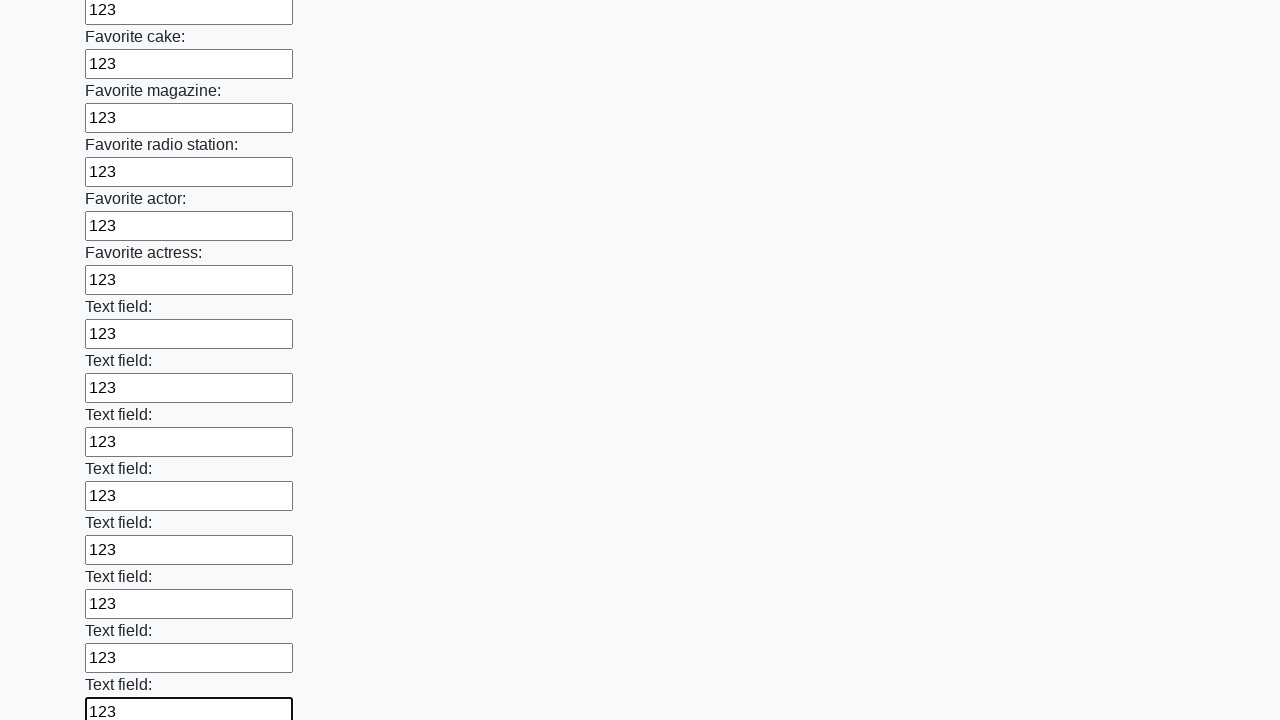

Filled an input field with value '123' on input >> nth=34
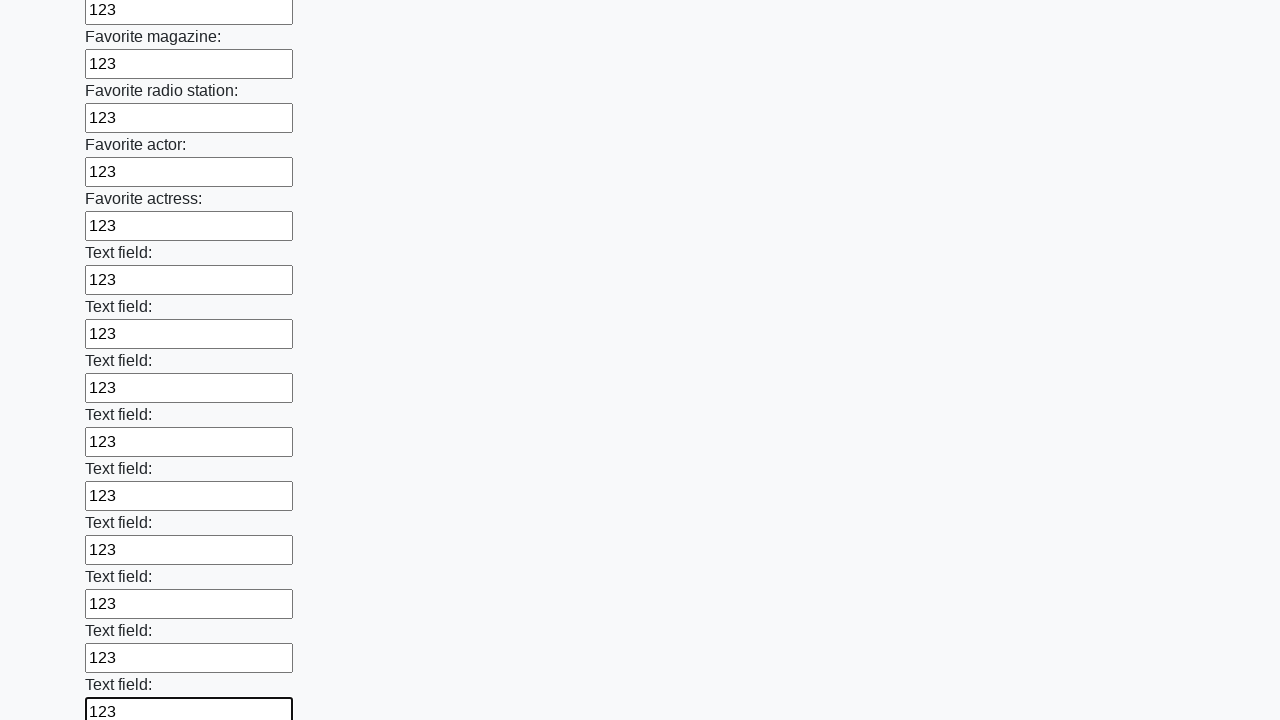

Filled an input field with value '123' on input >> nth=35
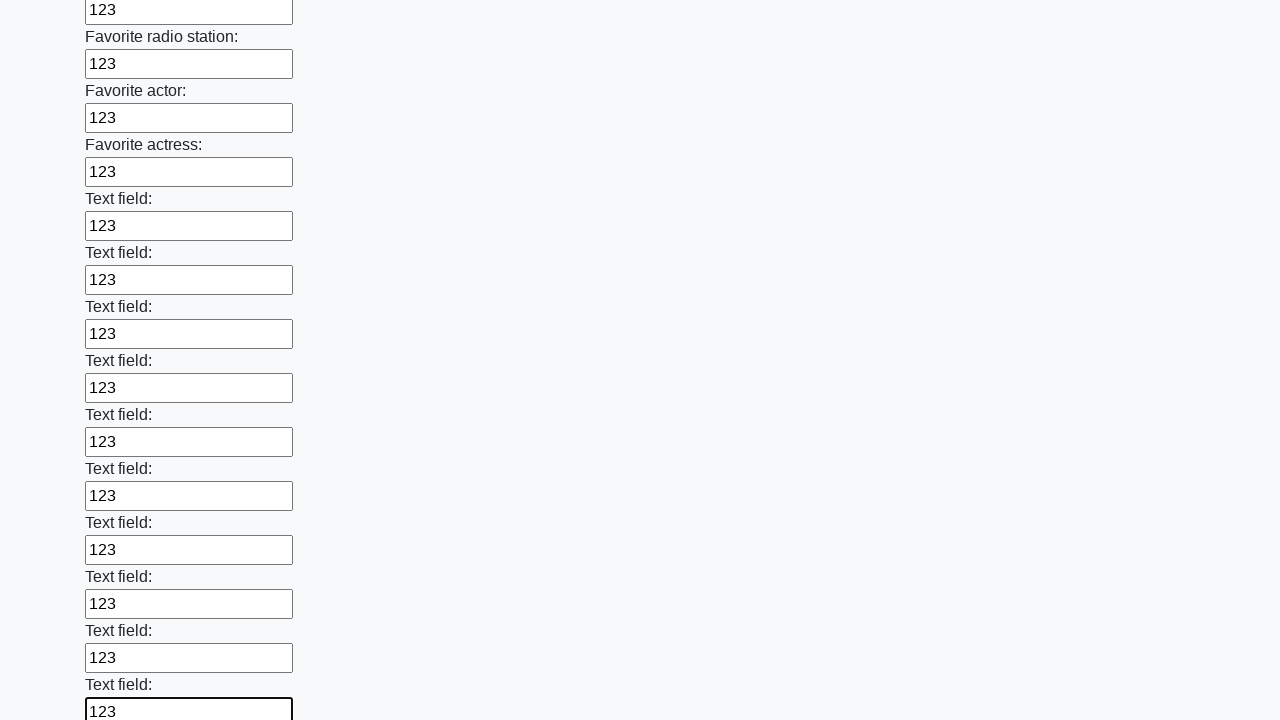

Filled an input field with value '123' on input >> nth=36
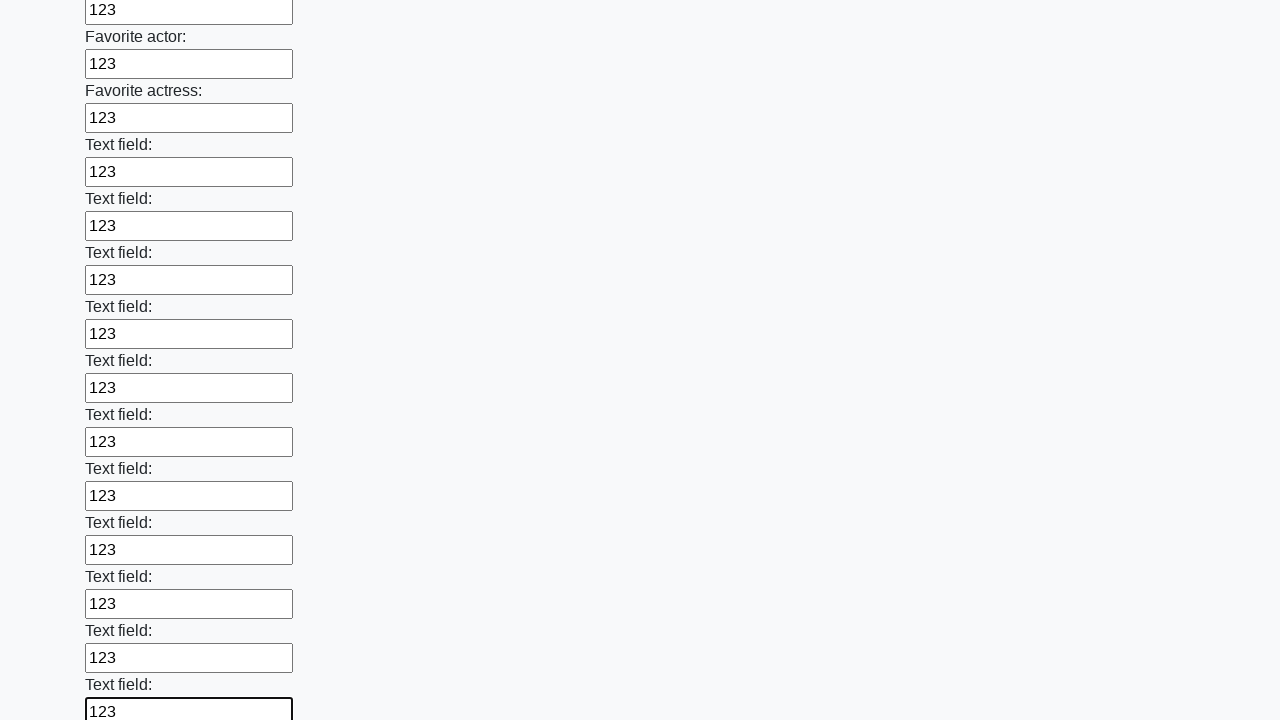

Filled an input field with value '123' on input >> nth=37
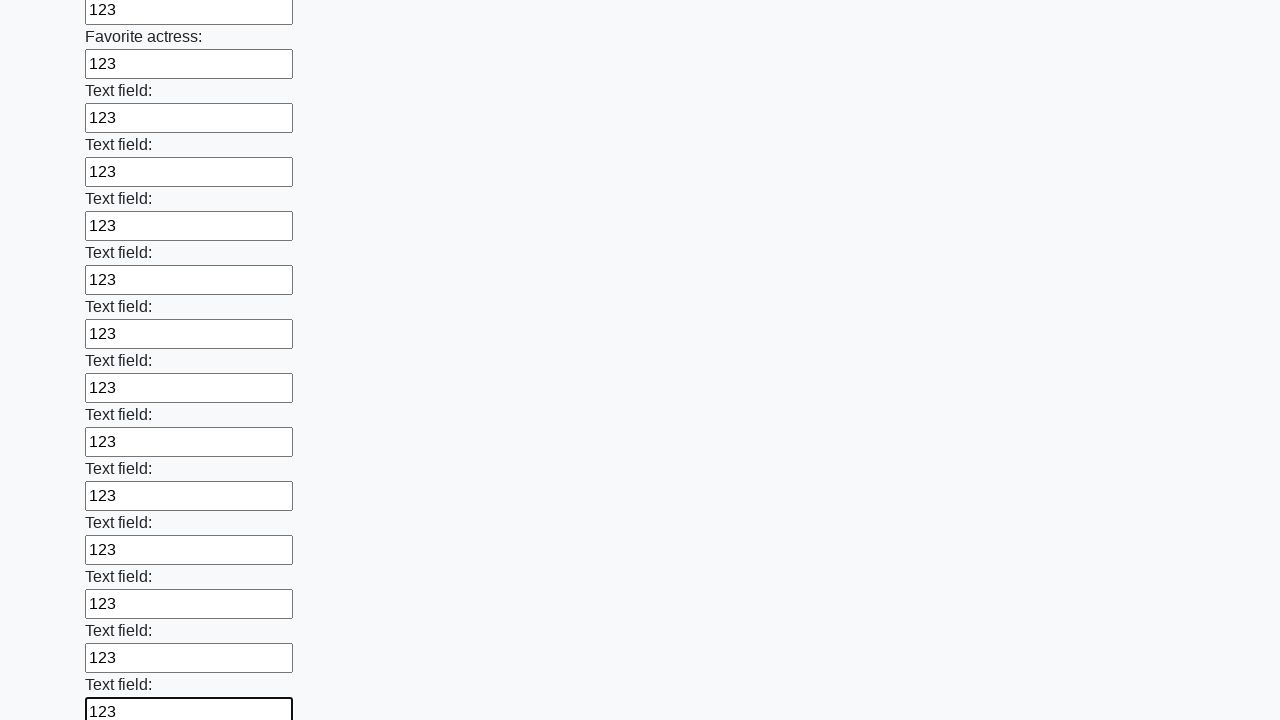

Filled an input field with value '123' on input >> nth=38
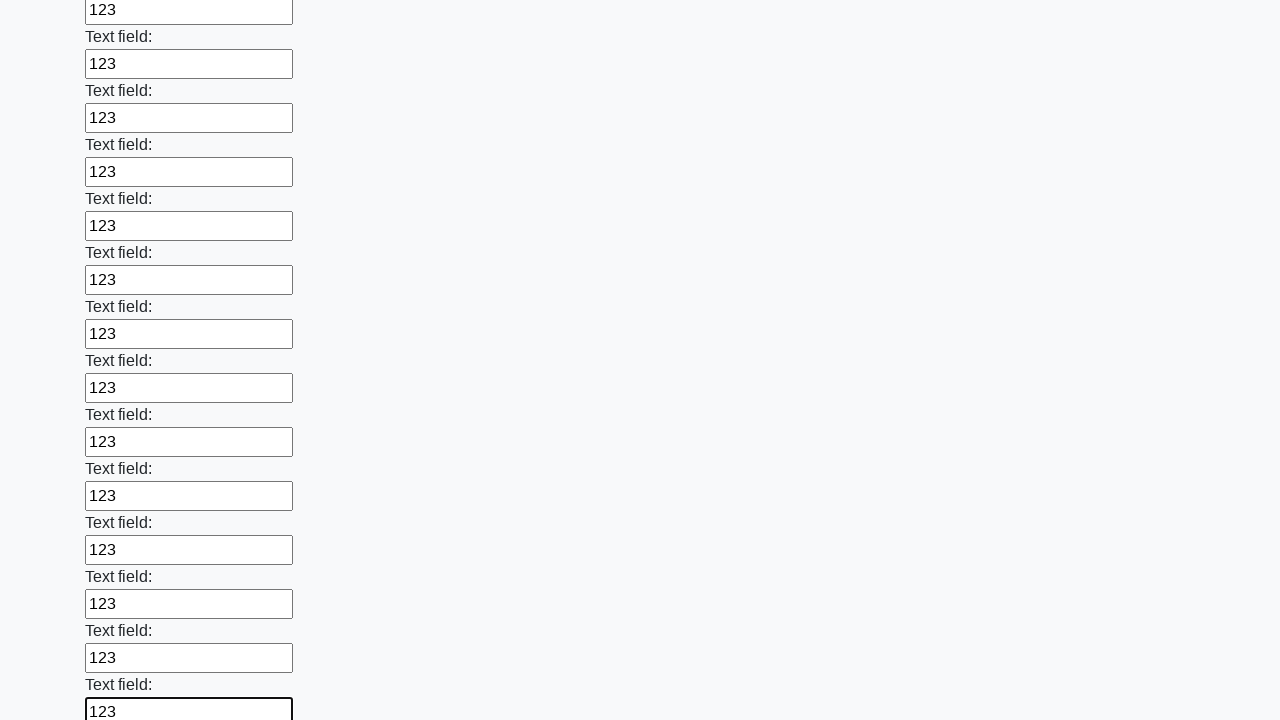

Filled an input field with value '123' on input >> nth=39
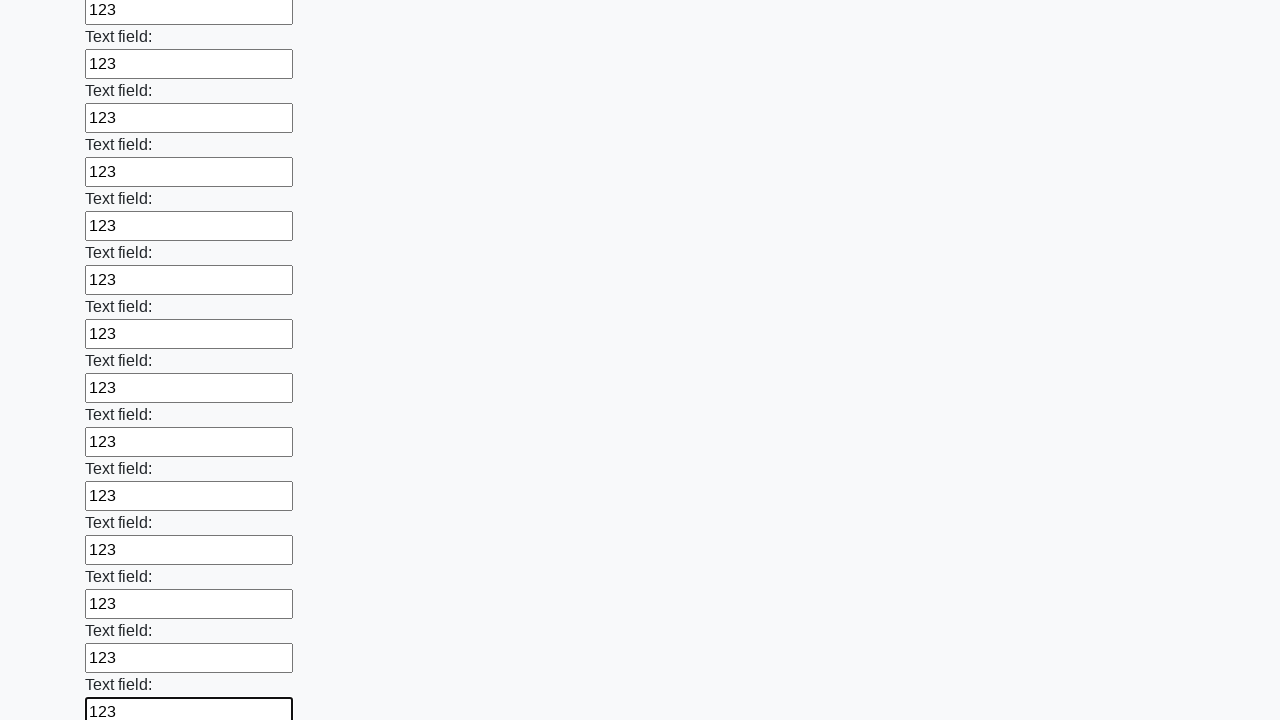

Filled an input field with value '123' on input >> nth=40
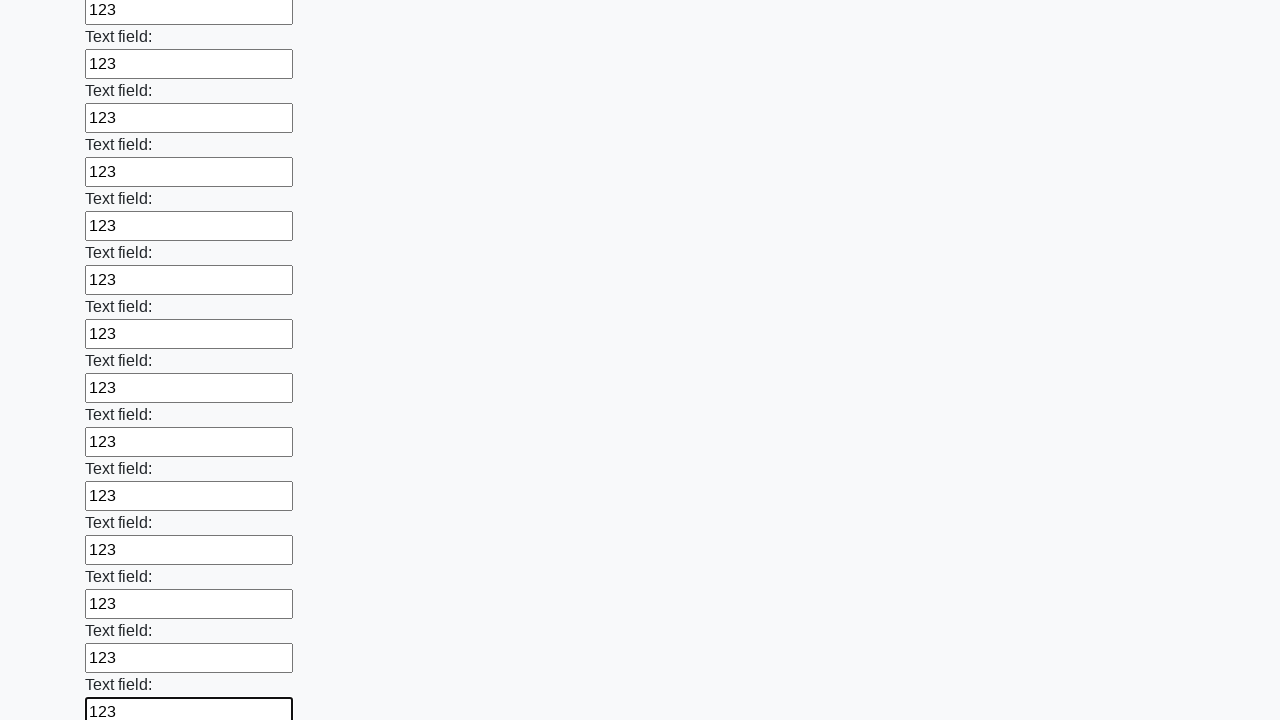

Filled an input field with value '123' on input >> nth=41
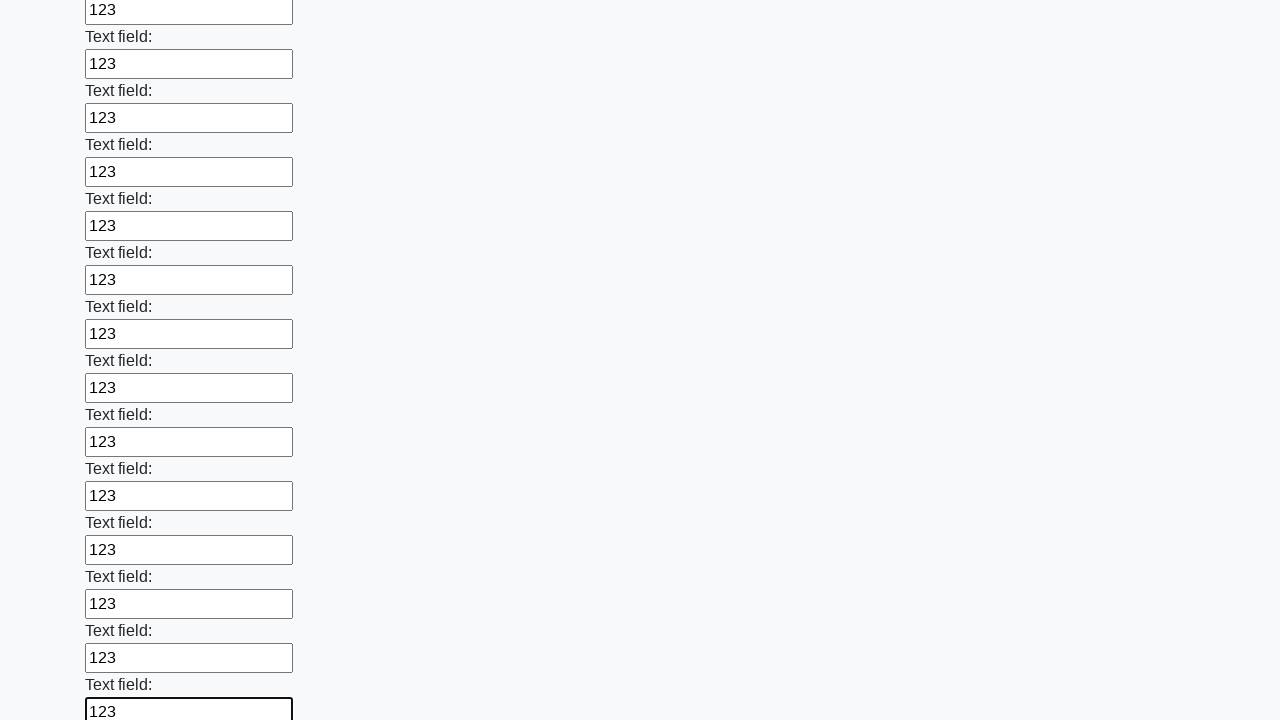

Filled an input field with value '123' on input >> nth=42
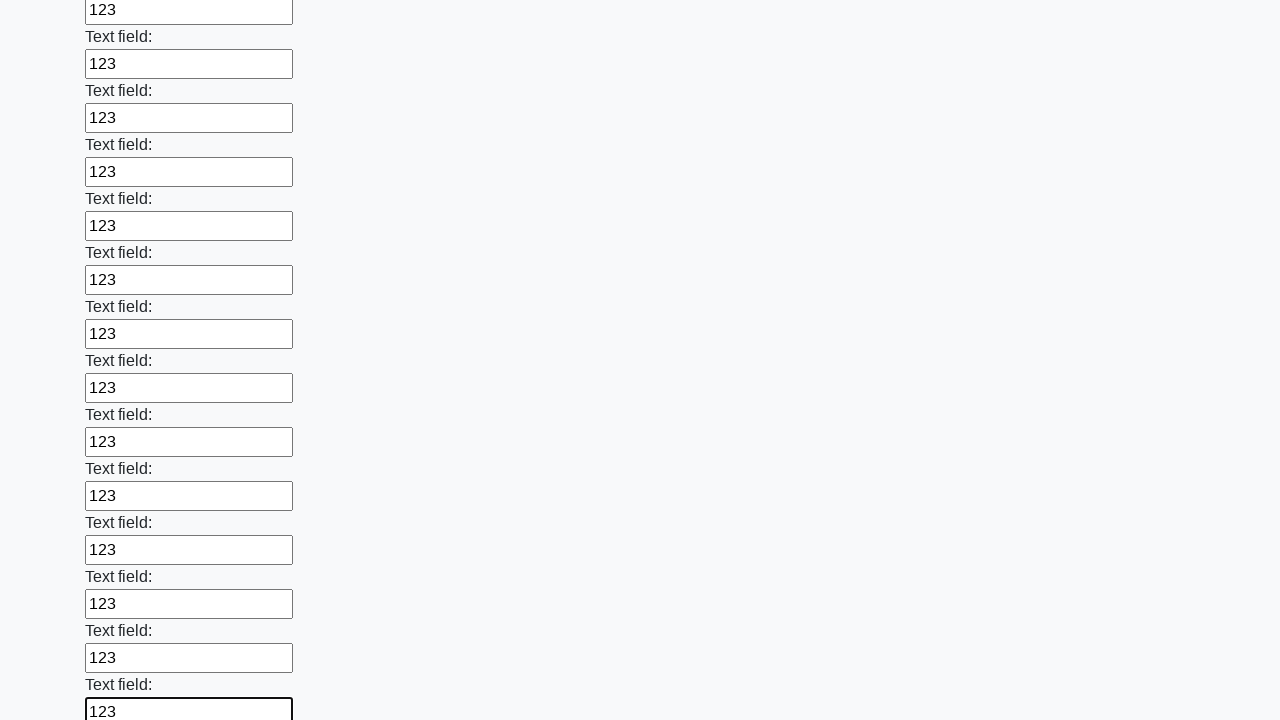

Filled an input field with value '123' on input >> nth=43
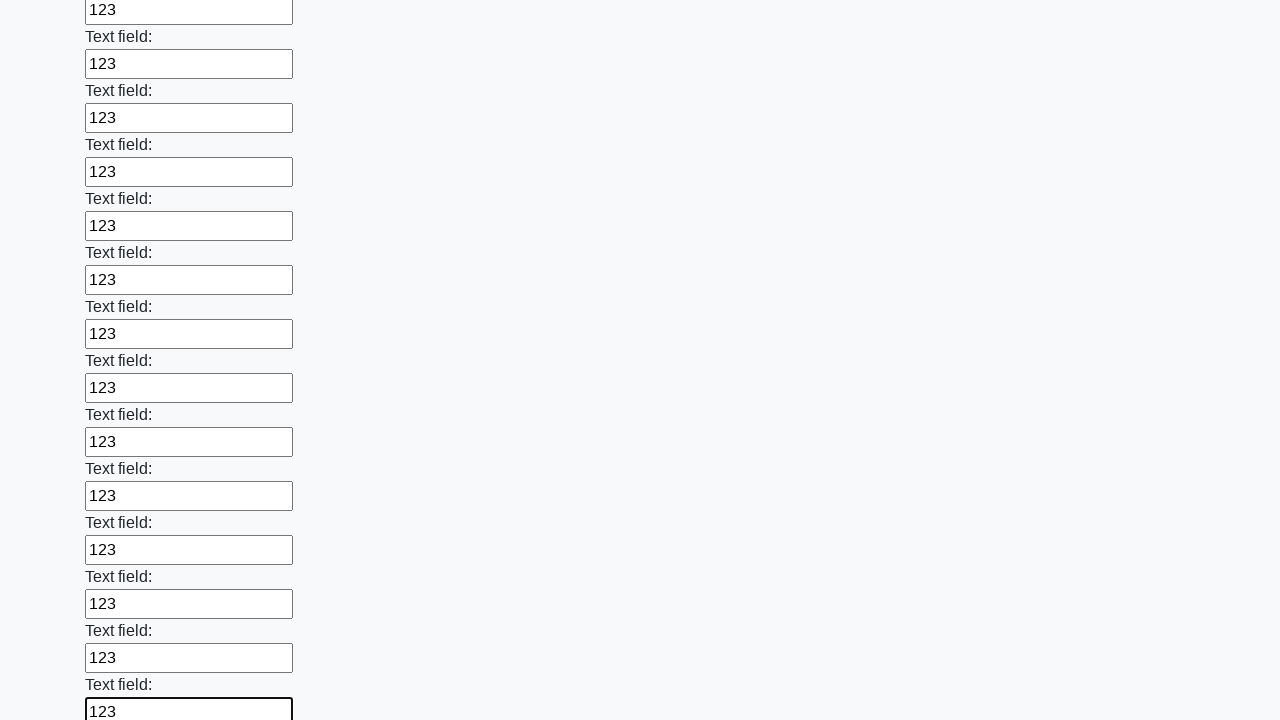

Filled an input field with value '123' on input >> nth=44
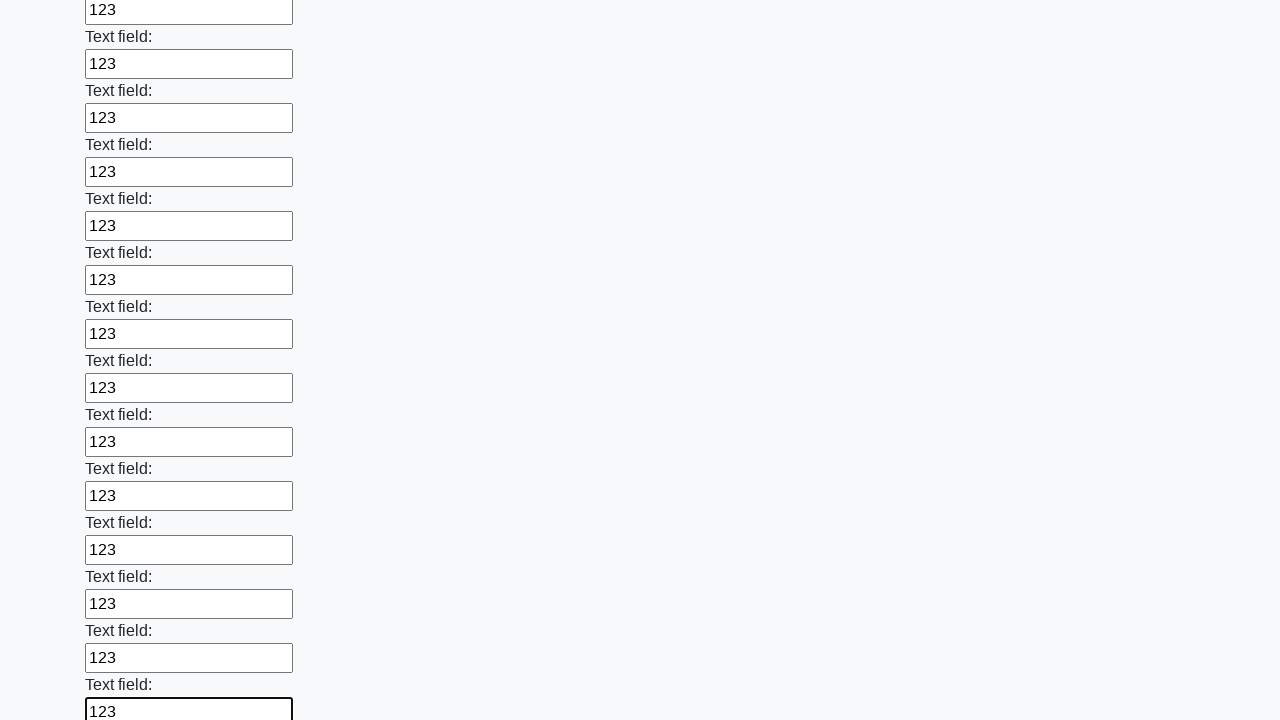

Filled an input field with value '123' on input >> nth=45
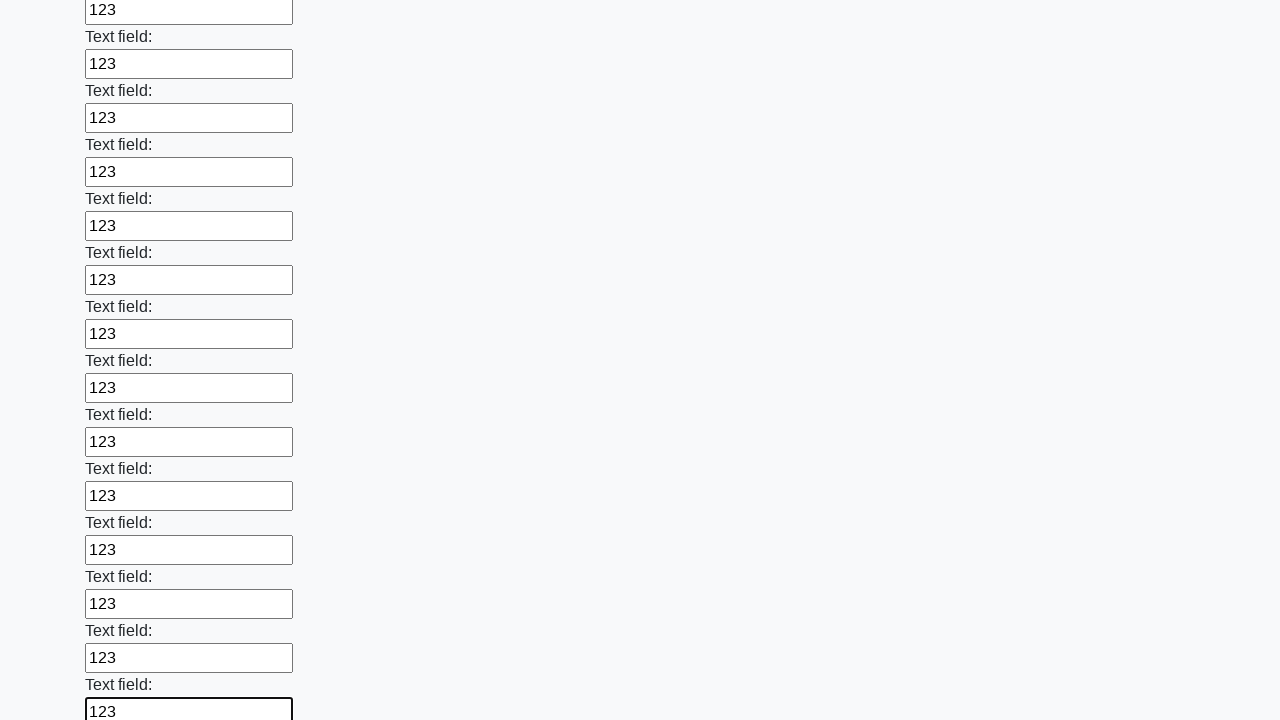

Filled an input field with value '123' on input >> nth=46
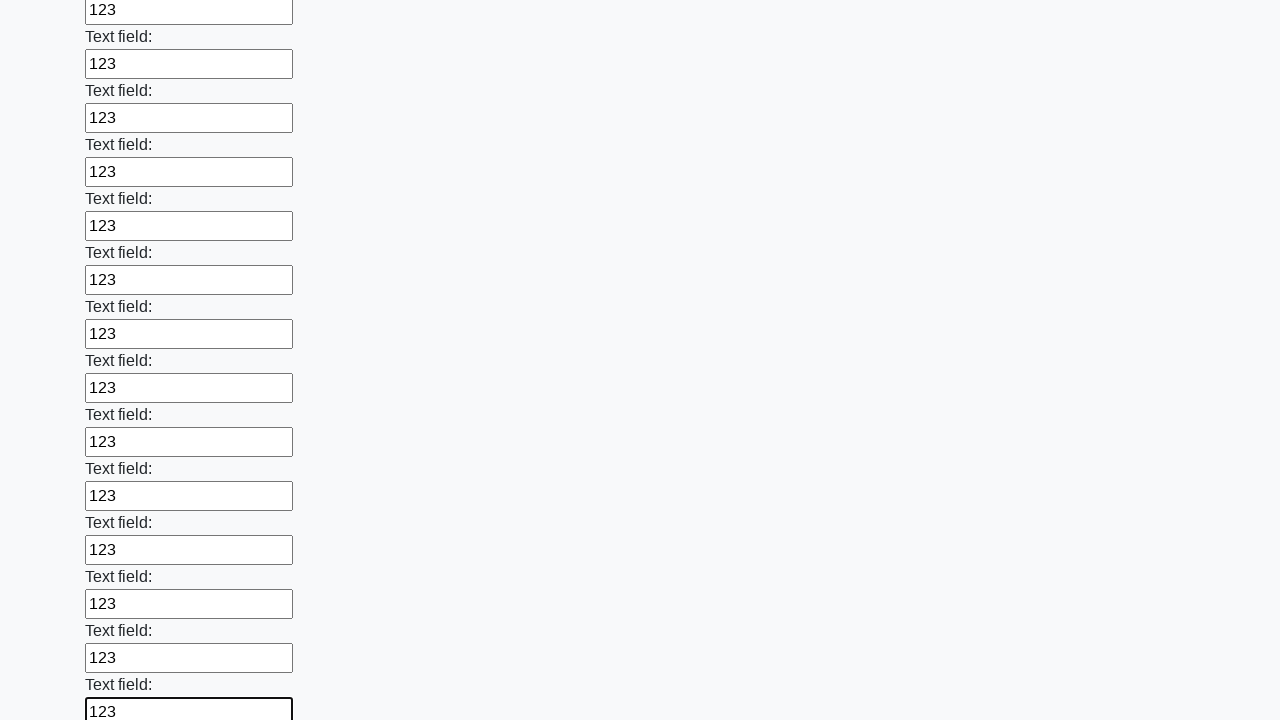

Filled an input field with value '123' on input >> nth=47
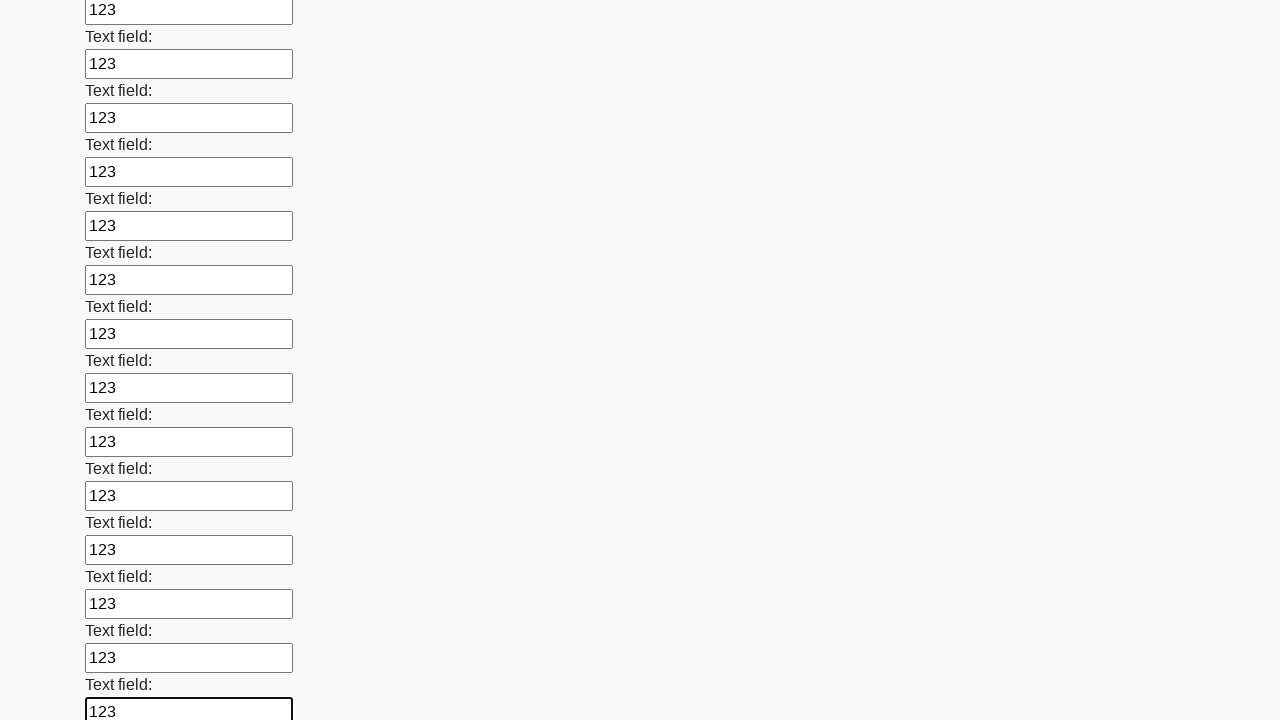

Filled an input field with value '123' on input >> nth=48
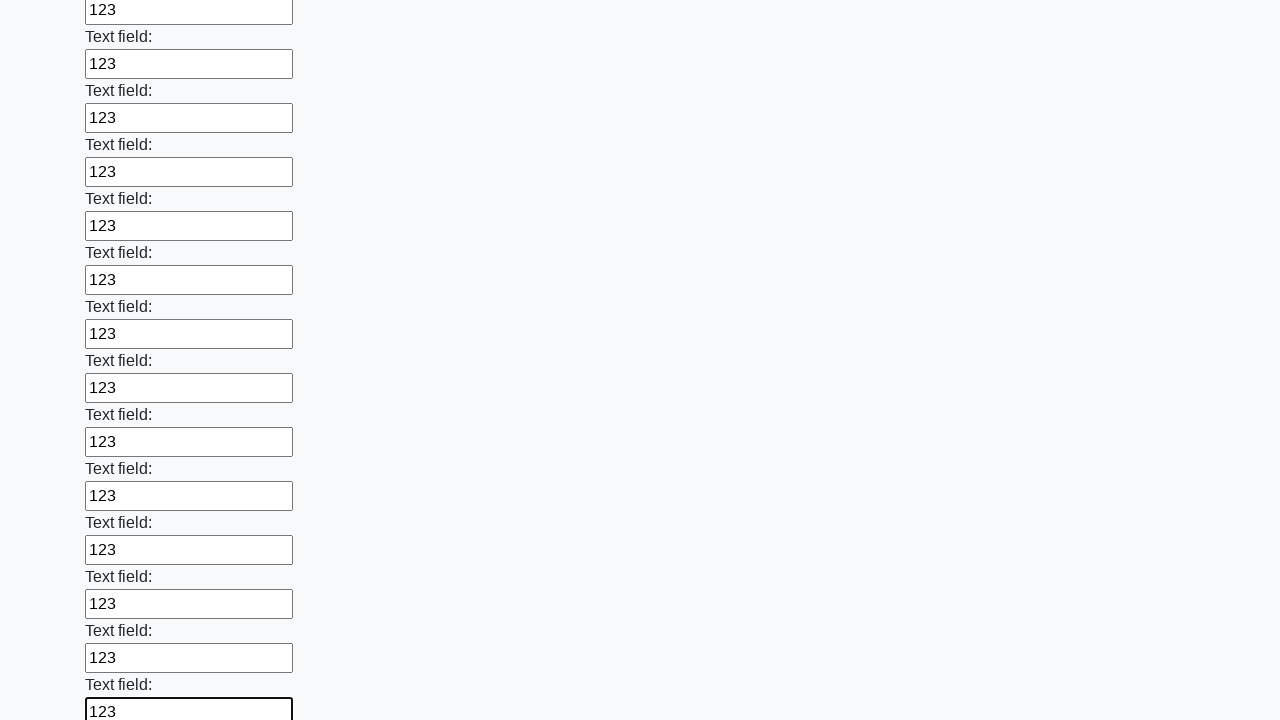

Filled an input field with value '123' on input >> nth=49
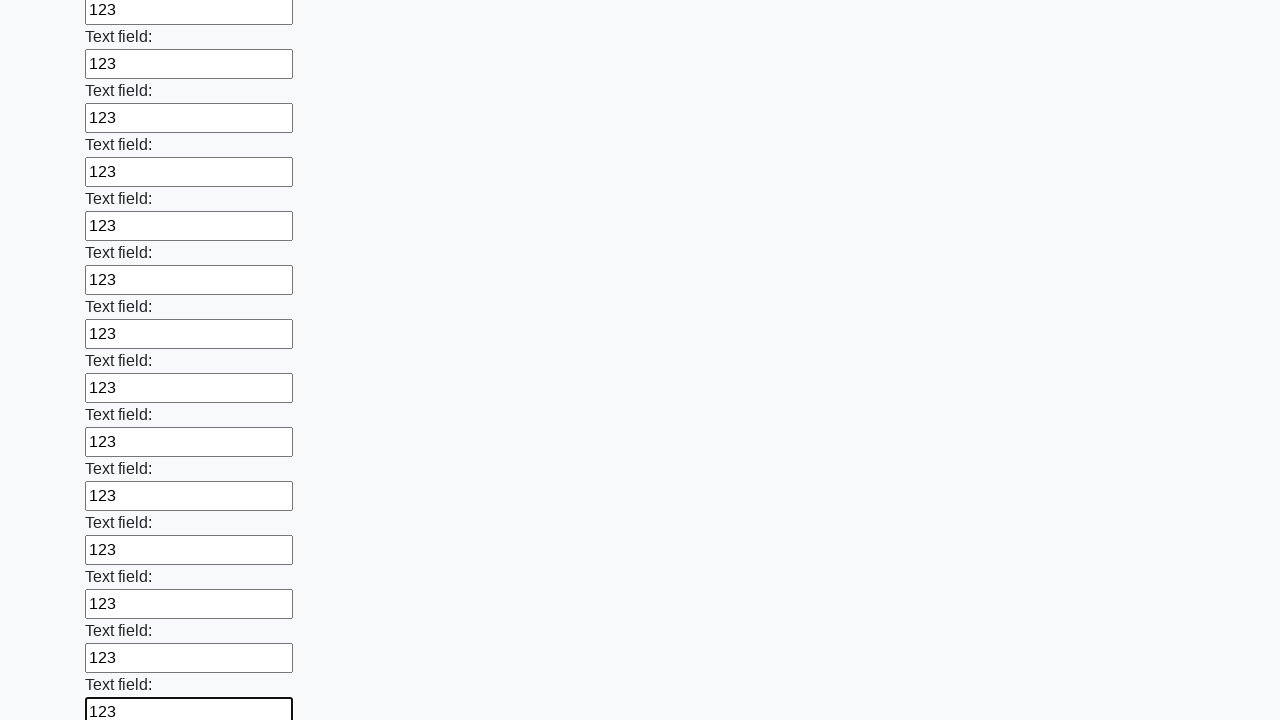

Filled an input field with value '123' on input >> nth=50
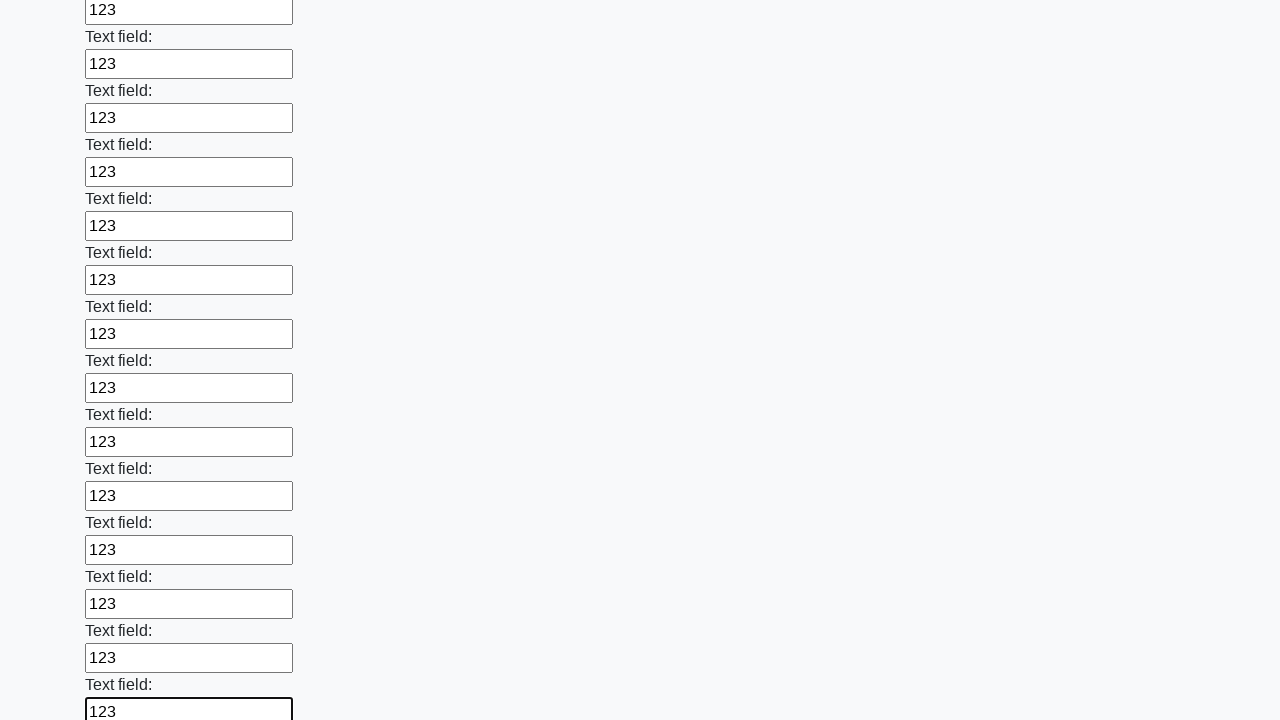

Filled an input field with value '123' on input >> nth=51
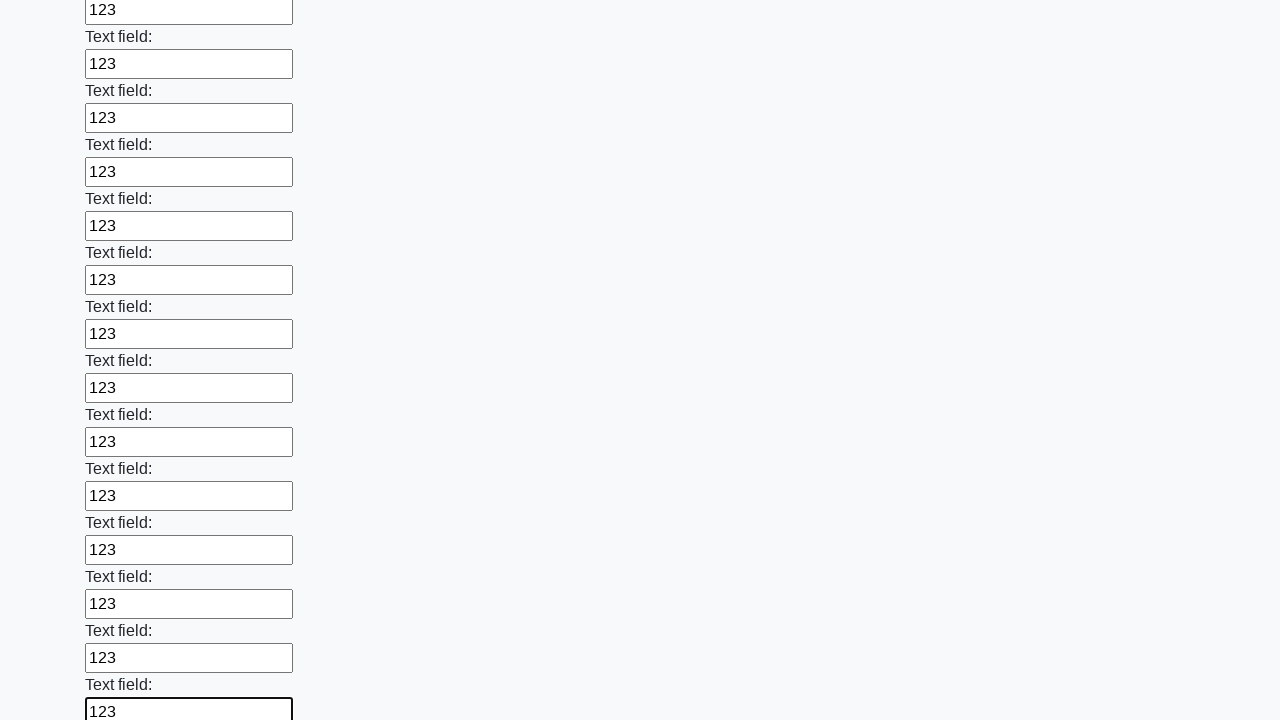

Filled an input field with value '123' on input >> nth=52
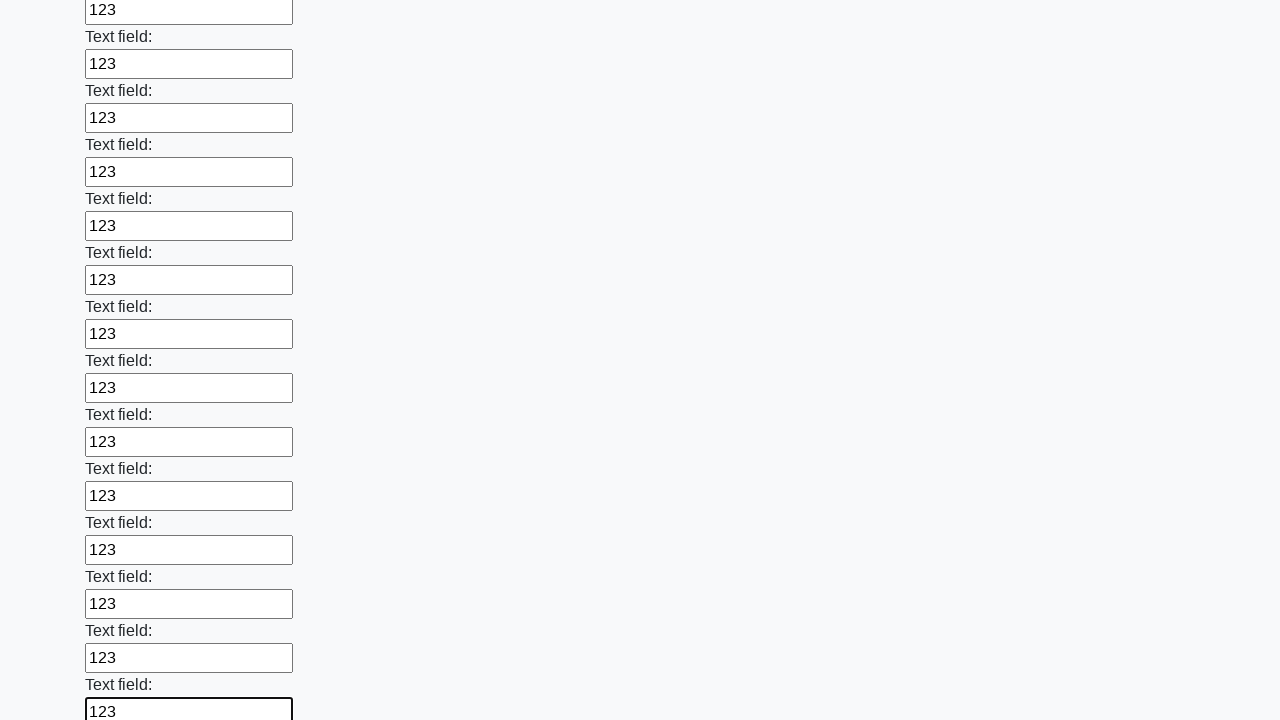

Filled an input field with value '123' on input >> nth=53
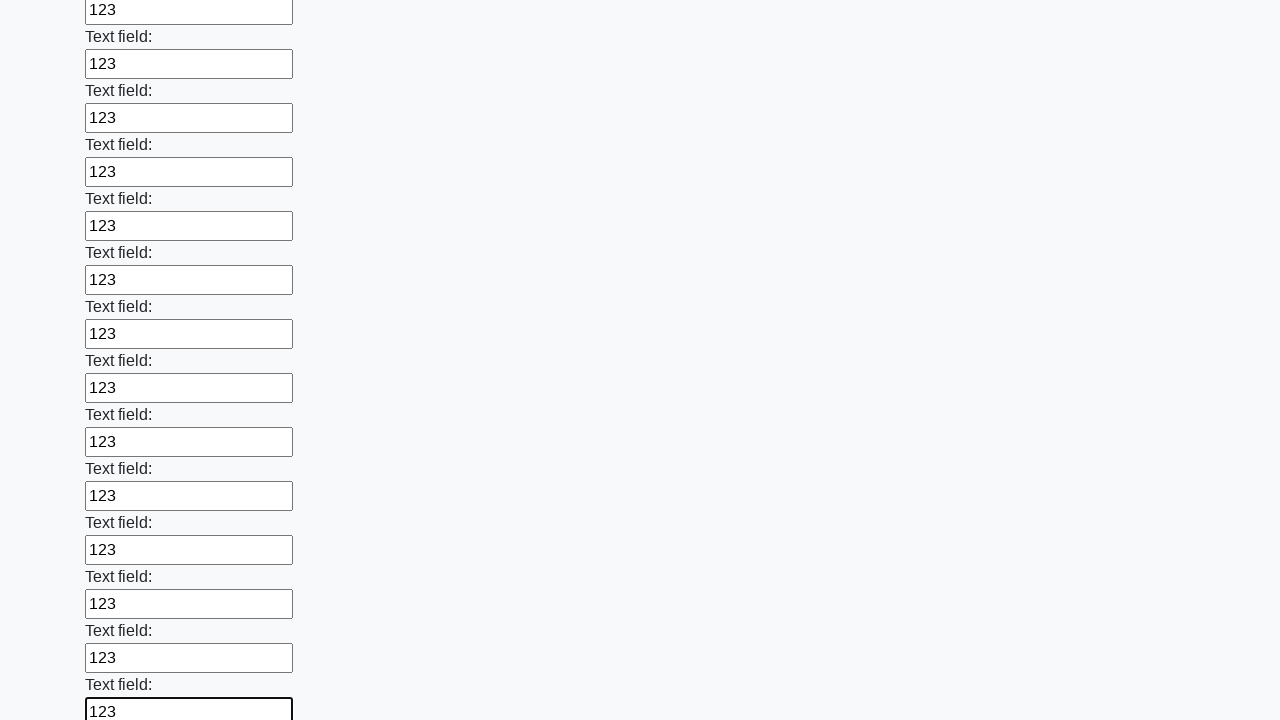

Filled an input field with value '123' on input >> nth=54
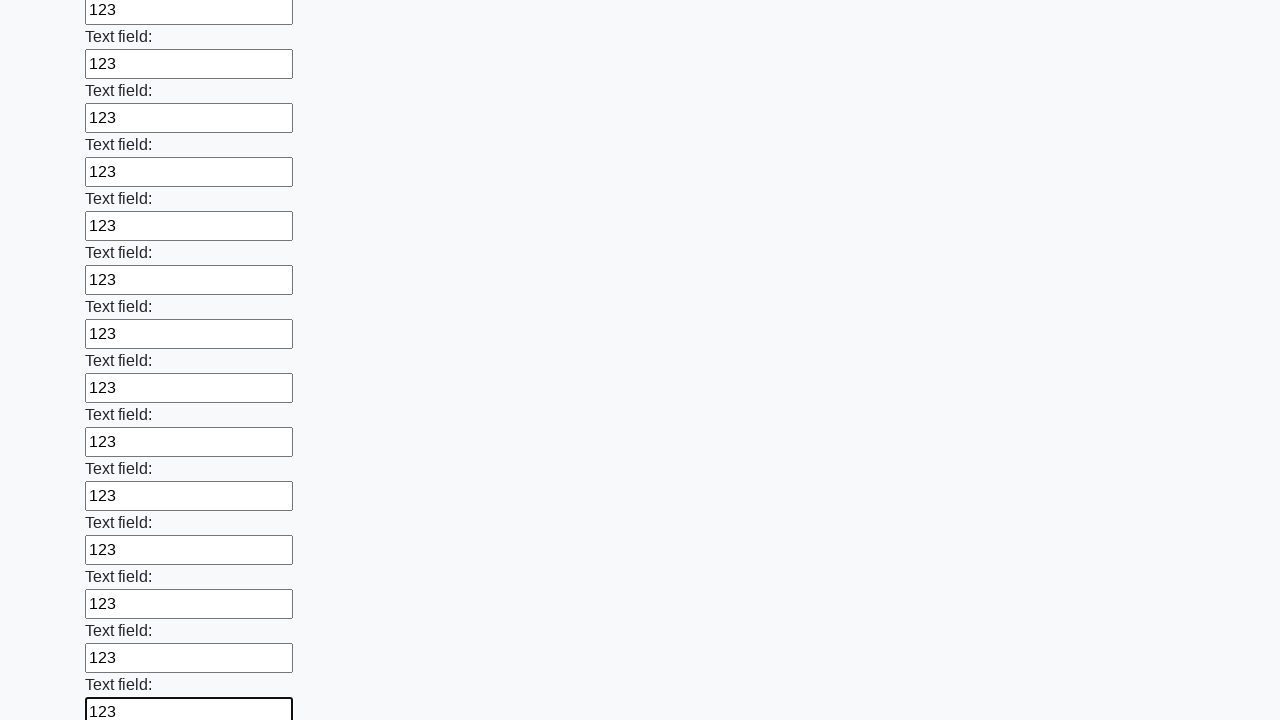

Filled an input field with value '123' on input >> nth=55
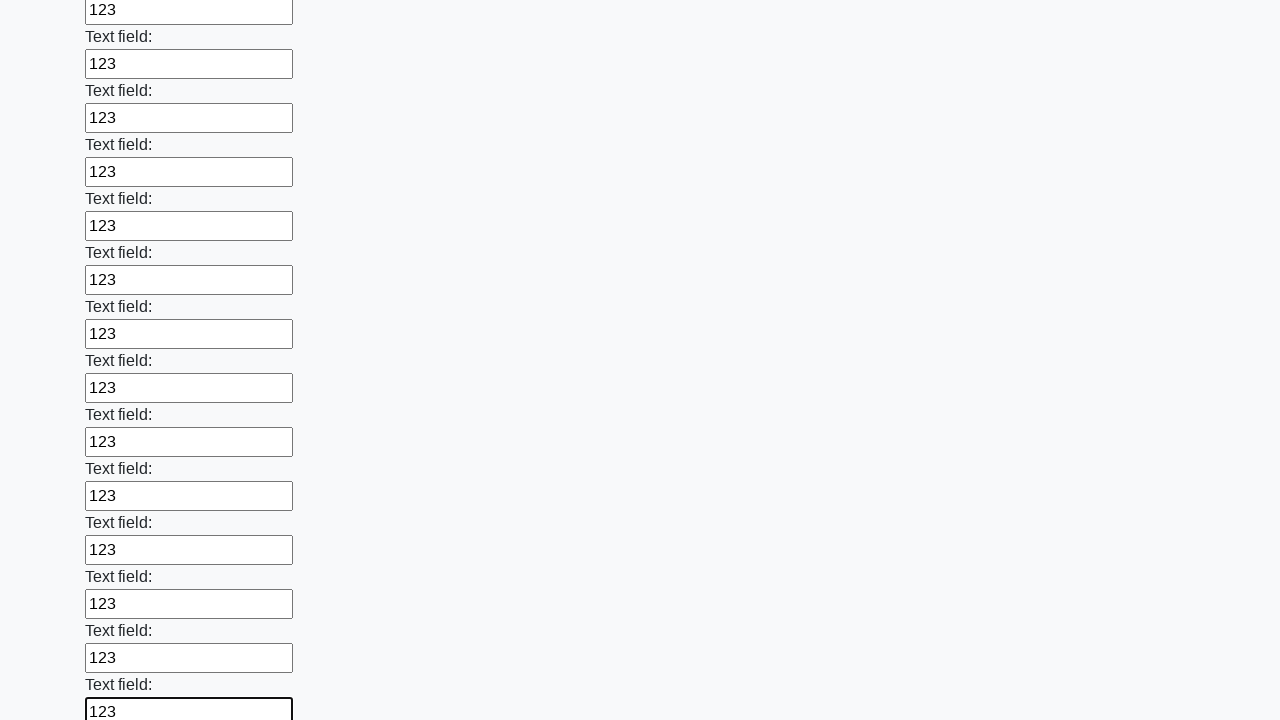

Filled an input field with value '123' on input >> nth=56
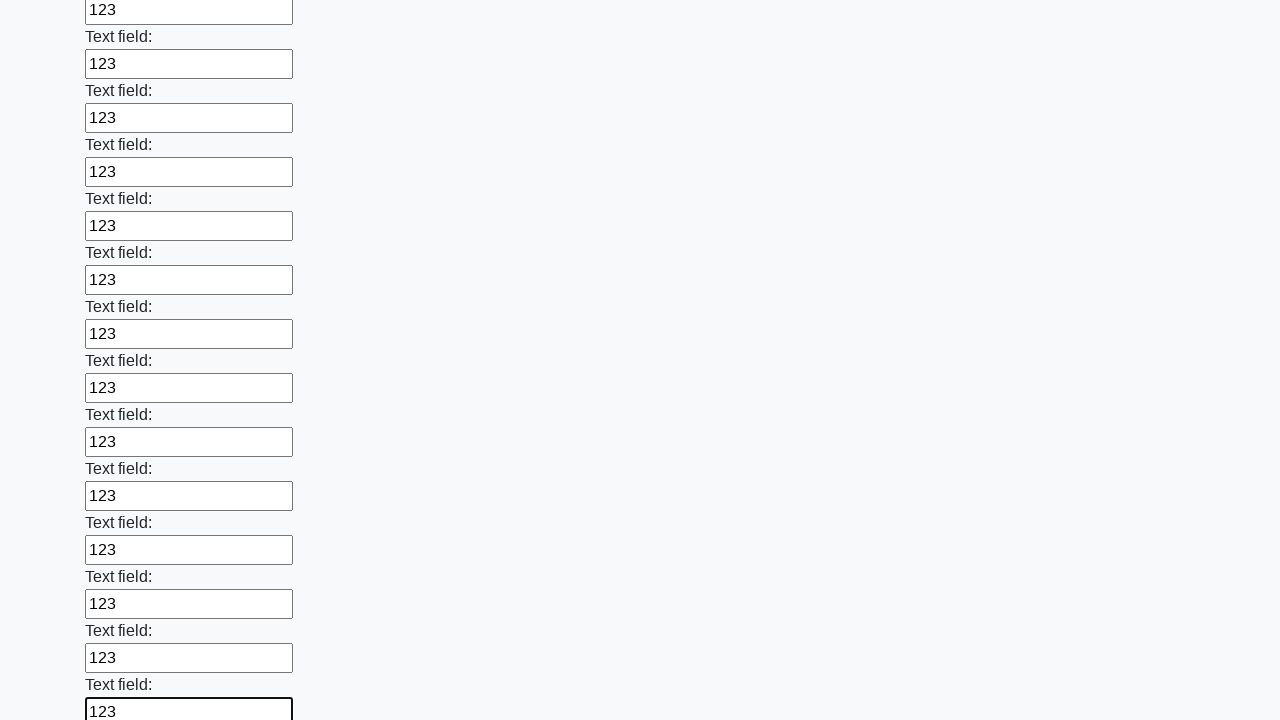

Filled an input field with value '123' on input >> nth=57
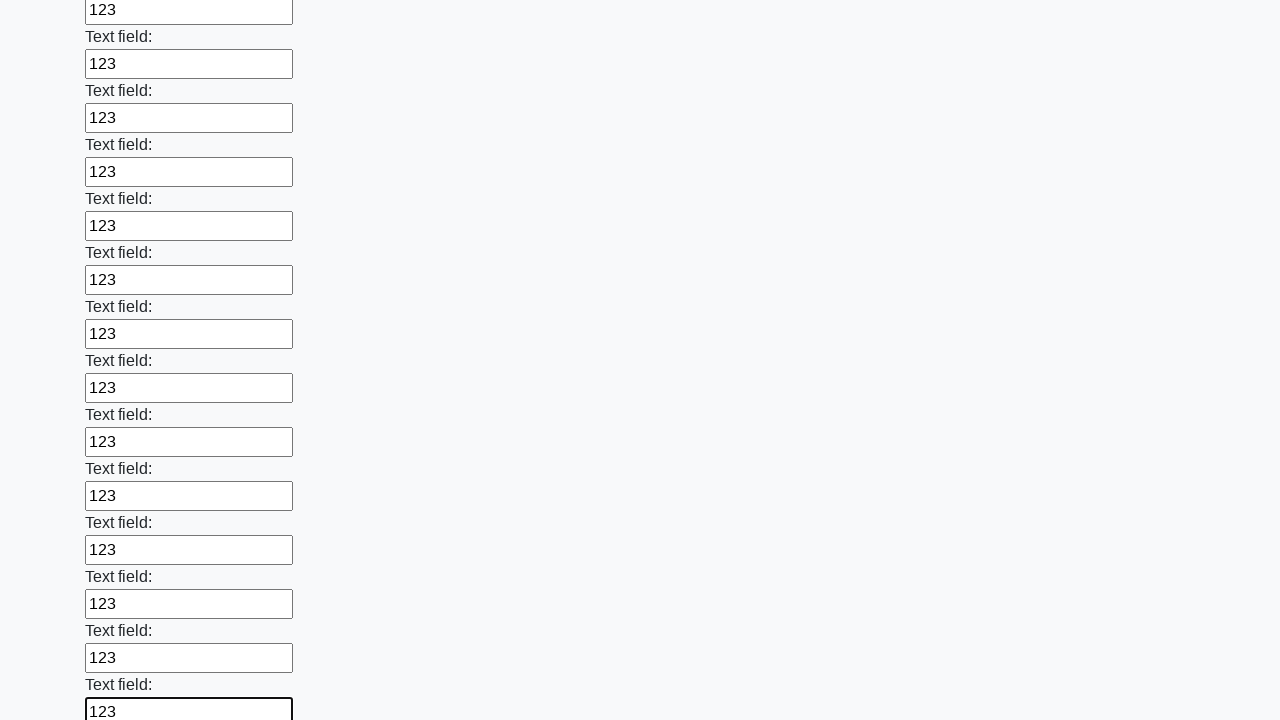

Filled an input field with value '123' on input >> nth=58
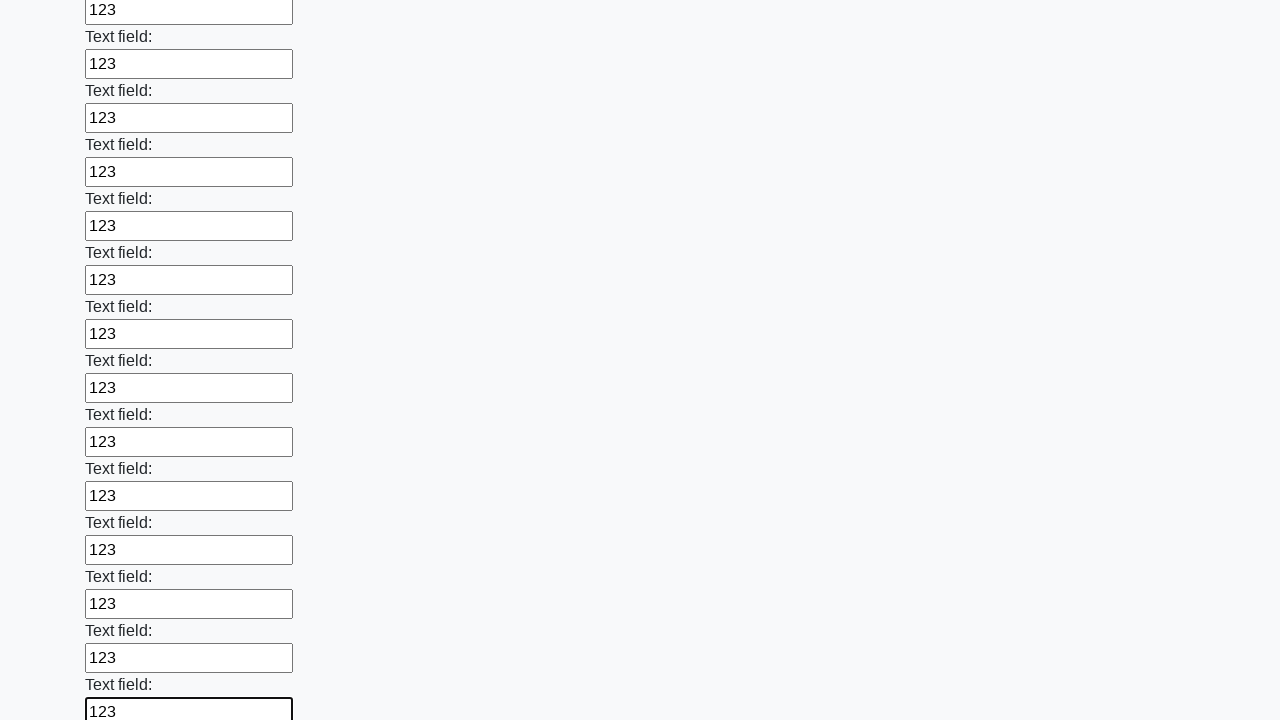

Filled an input field with value '123' on input >> nth=59
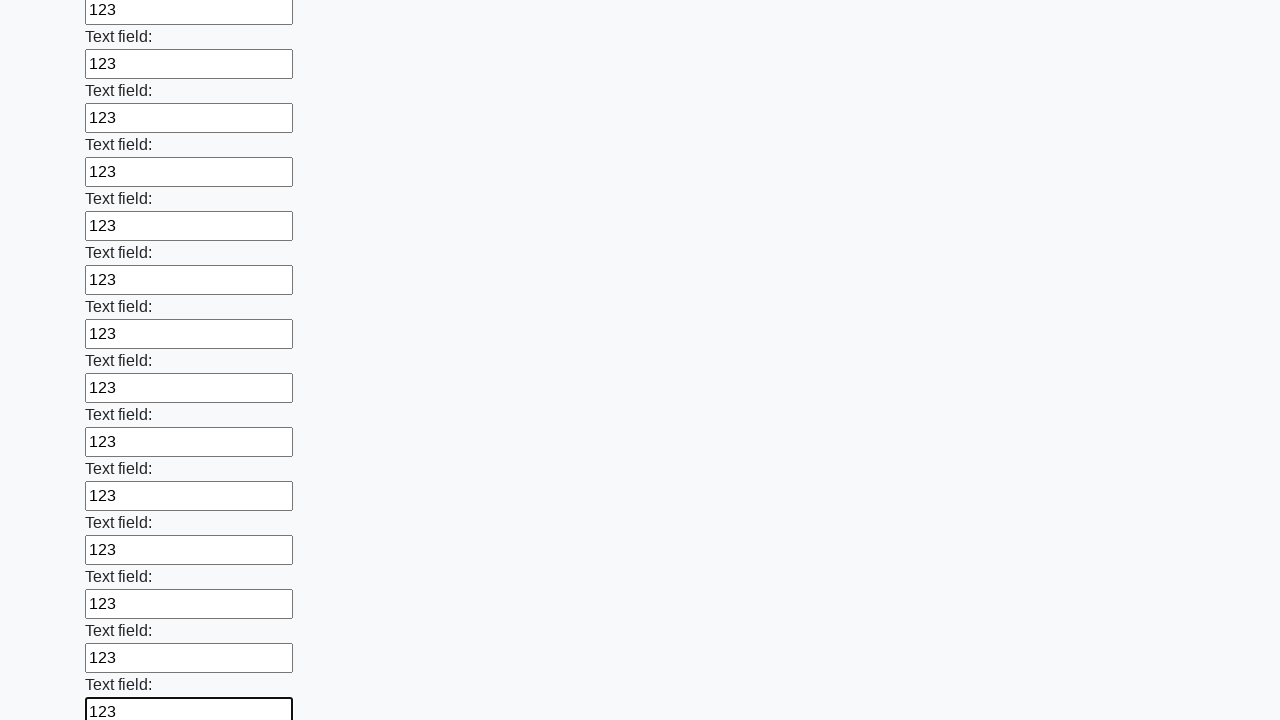

Filled an input field with value '123' on input >> nth=60
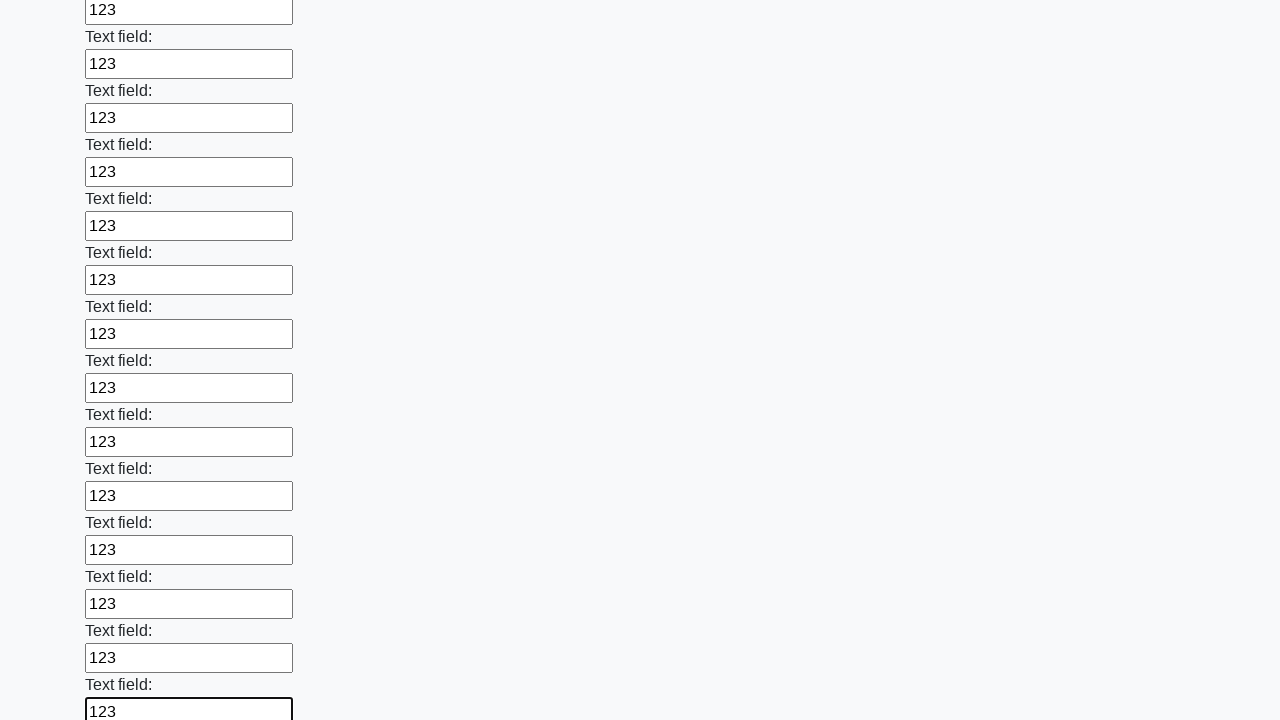

Filled an input field with value '123' on input >> nth=61
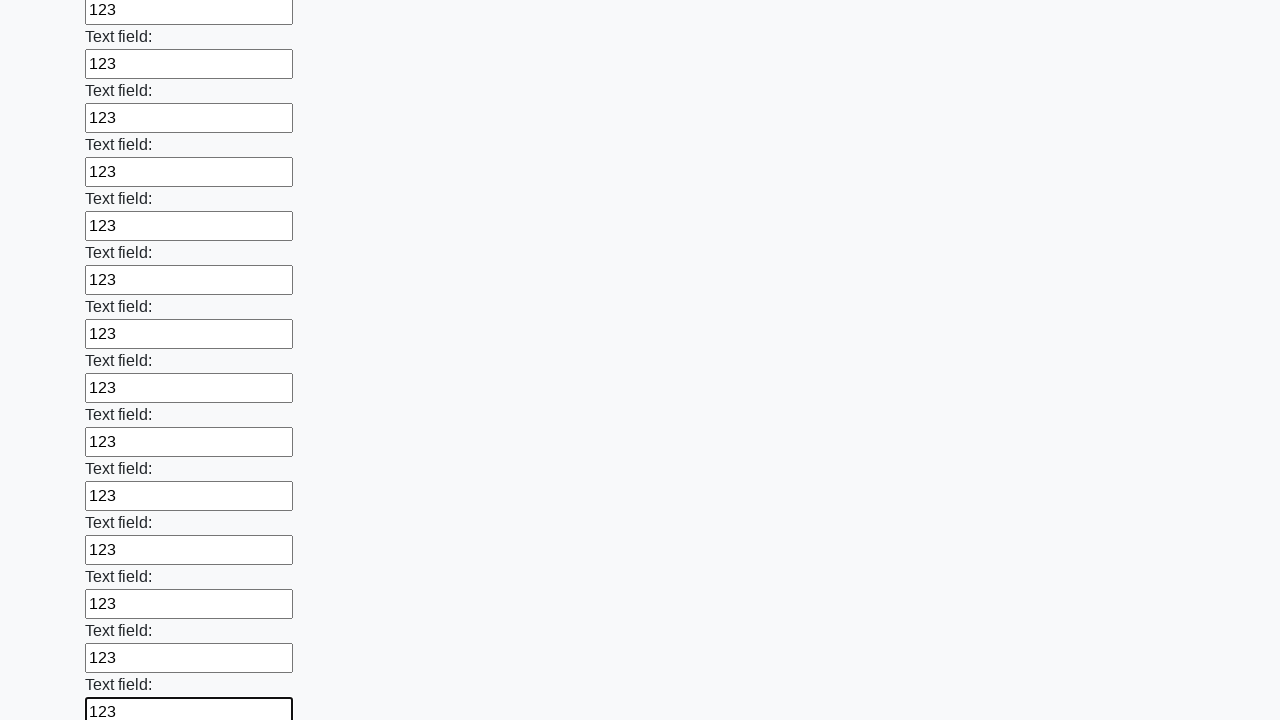

Filled an input field with value '123' on input >> nth=62
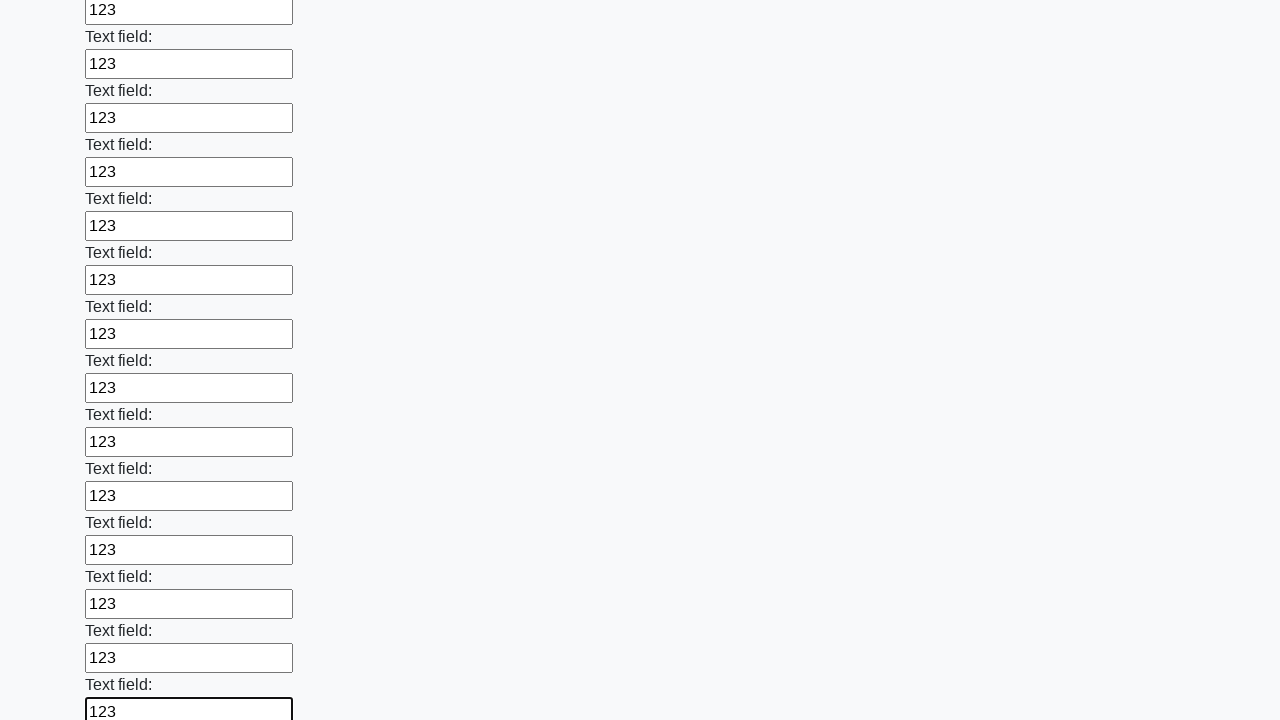

Filled an input field with value '123' on input >> nth=63
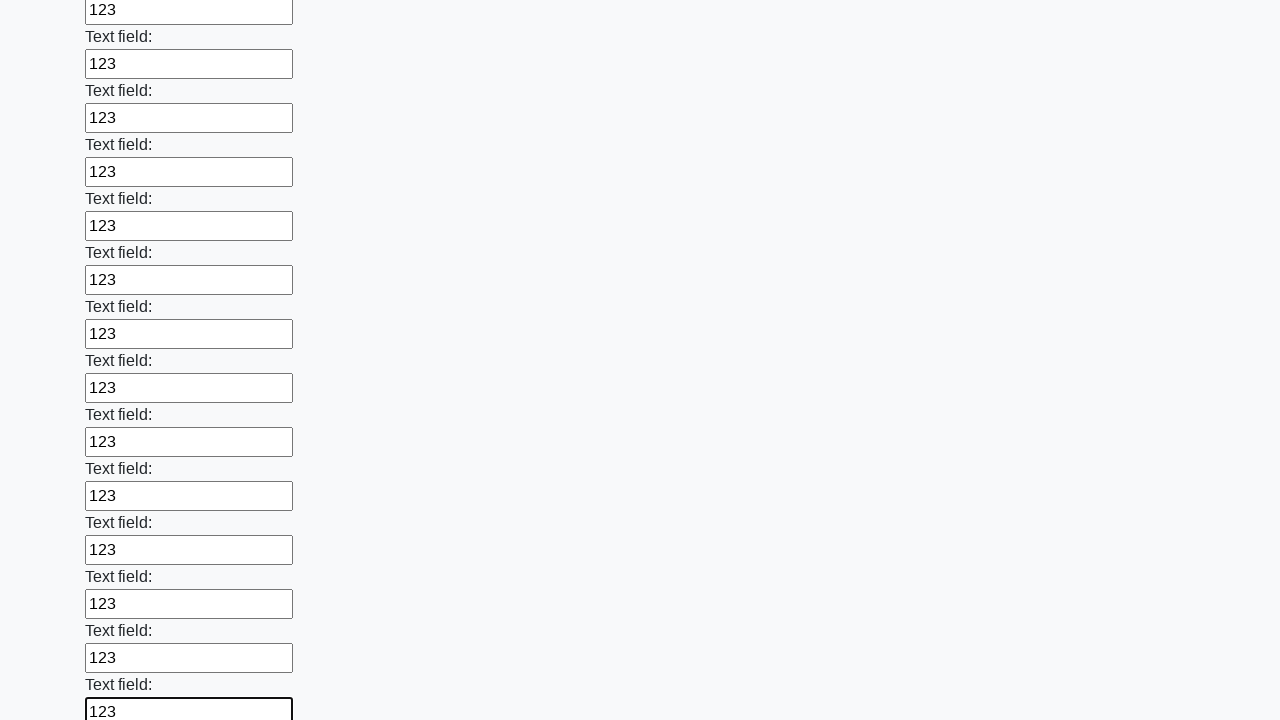

Filled an input field with value '123' on input >> nth=64
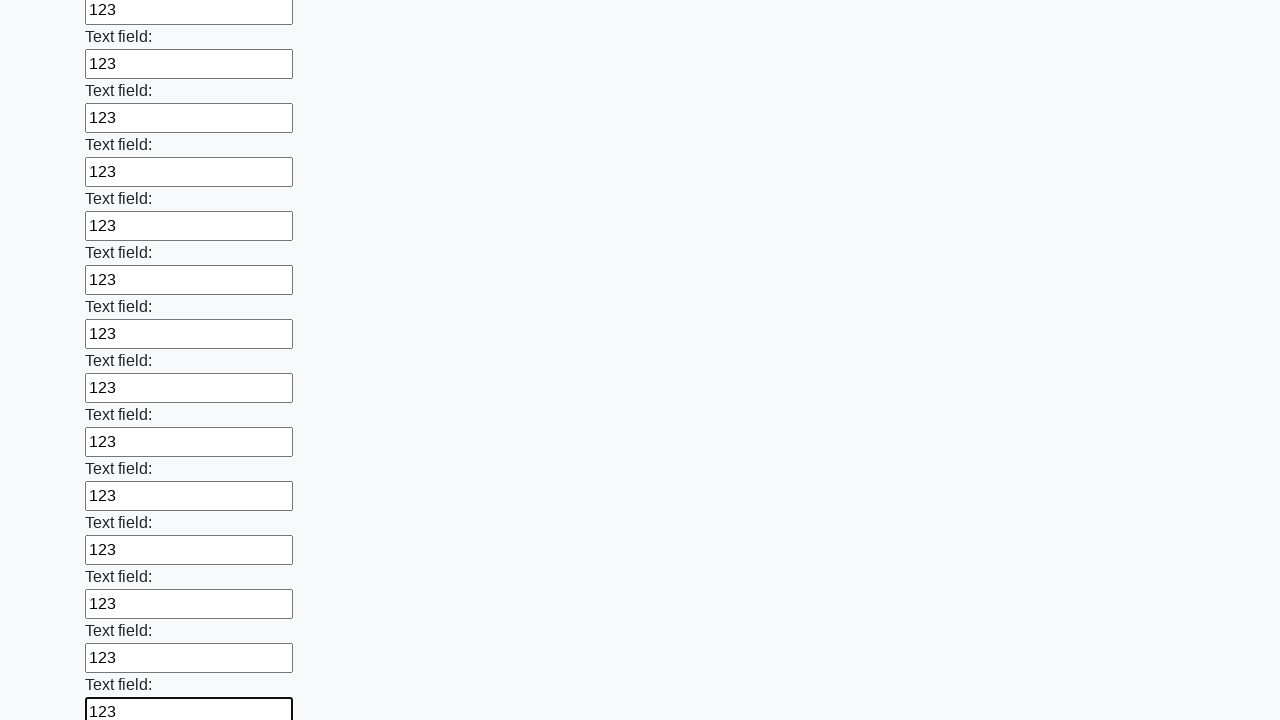

Filled an input field with value '123' on input >> nth=65
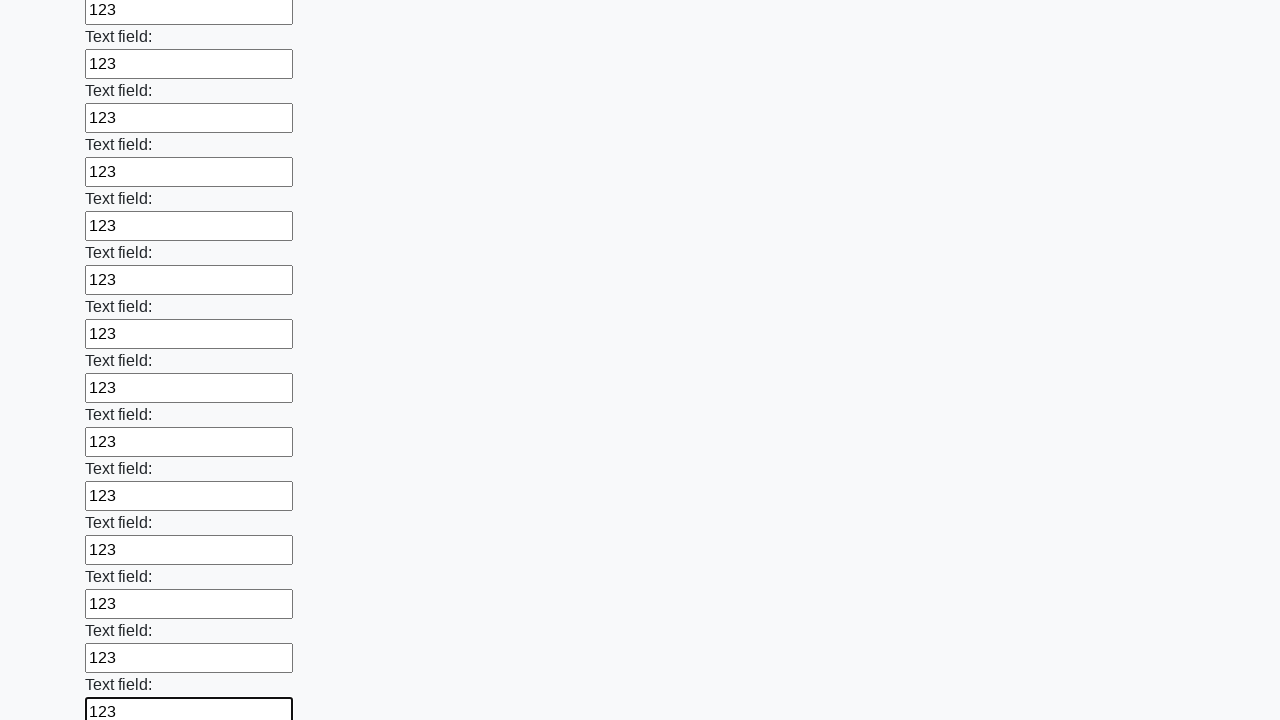

Filled an input field with value '123' on input >> nth=66
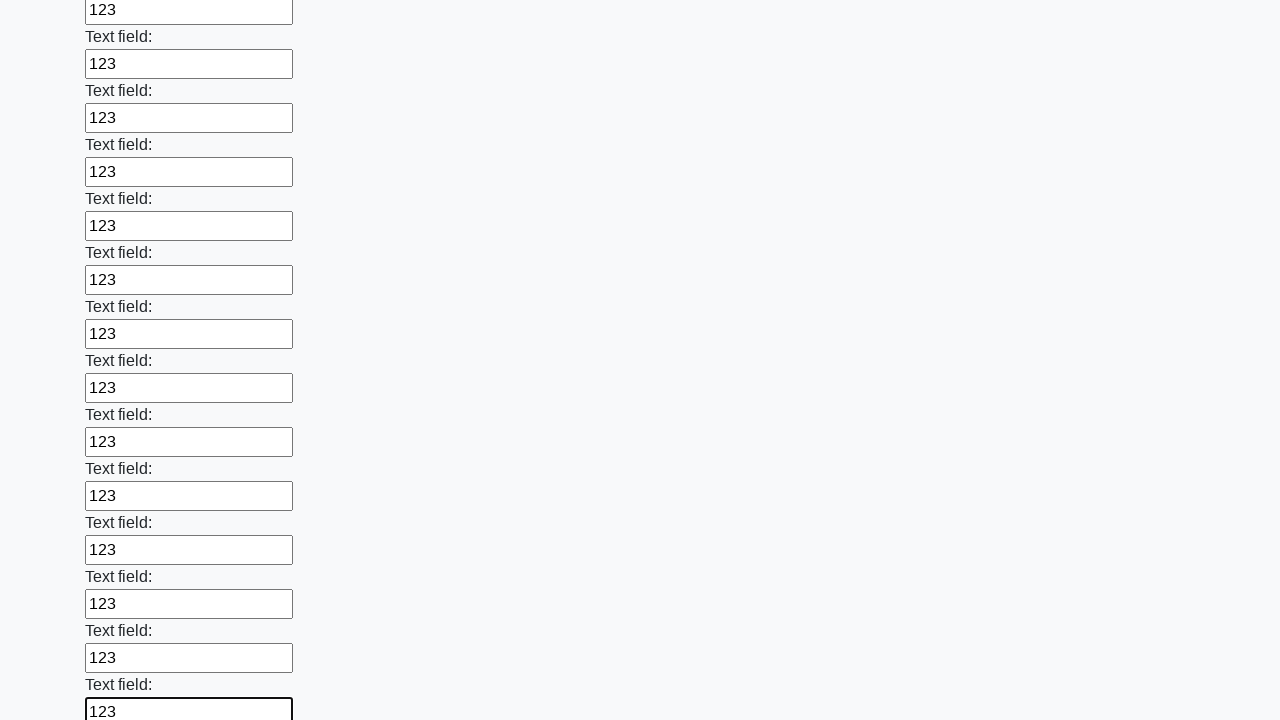

Filled an input field with value '123' on input >> nth=67
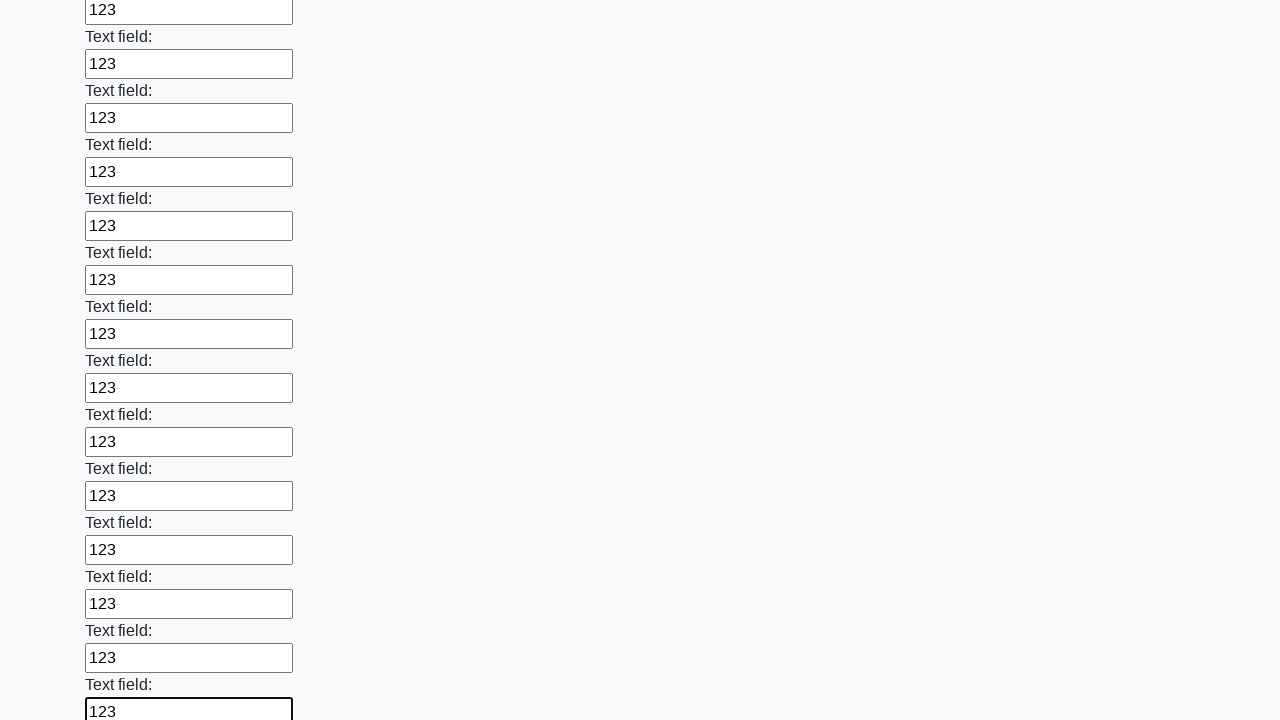

Filled an input field with value '123' on input >> nth=68
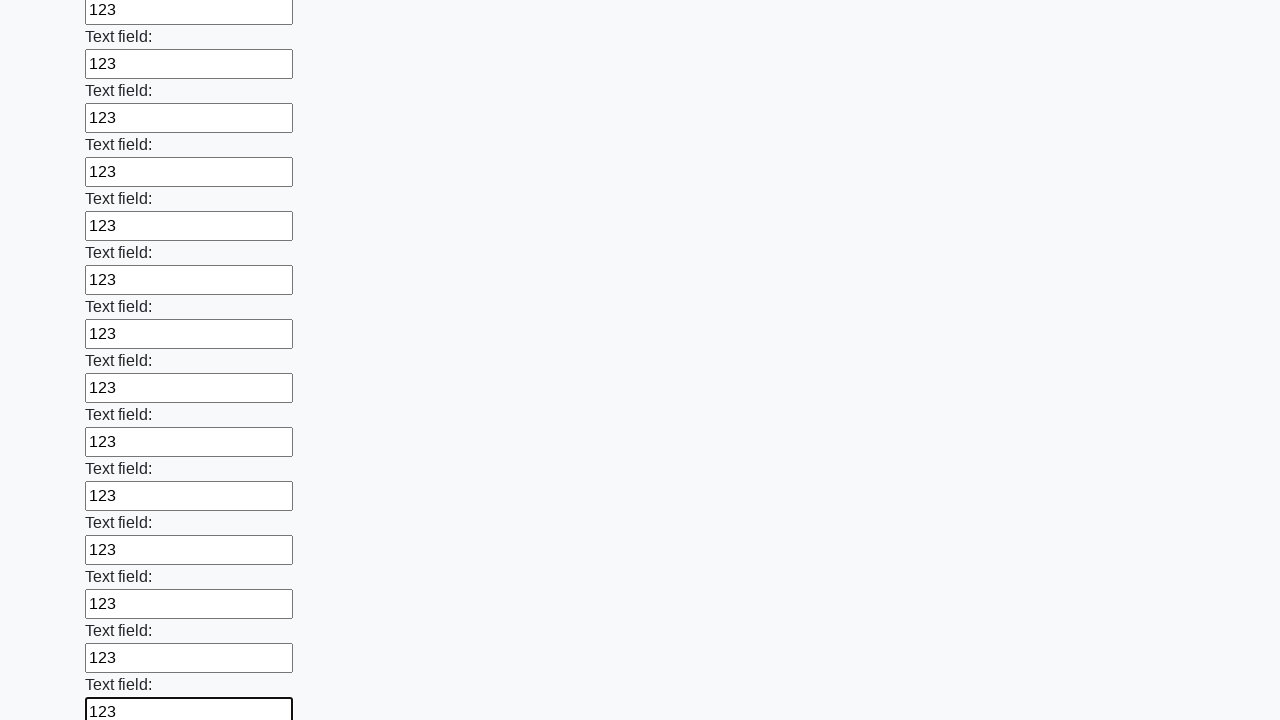

Filled an input field with value '123' on input >> nth=69
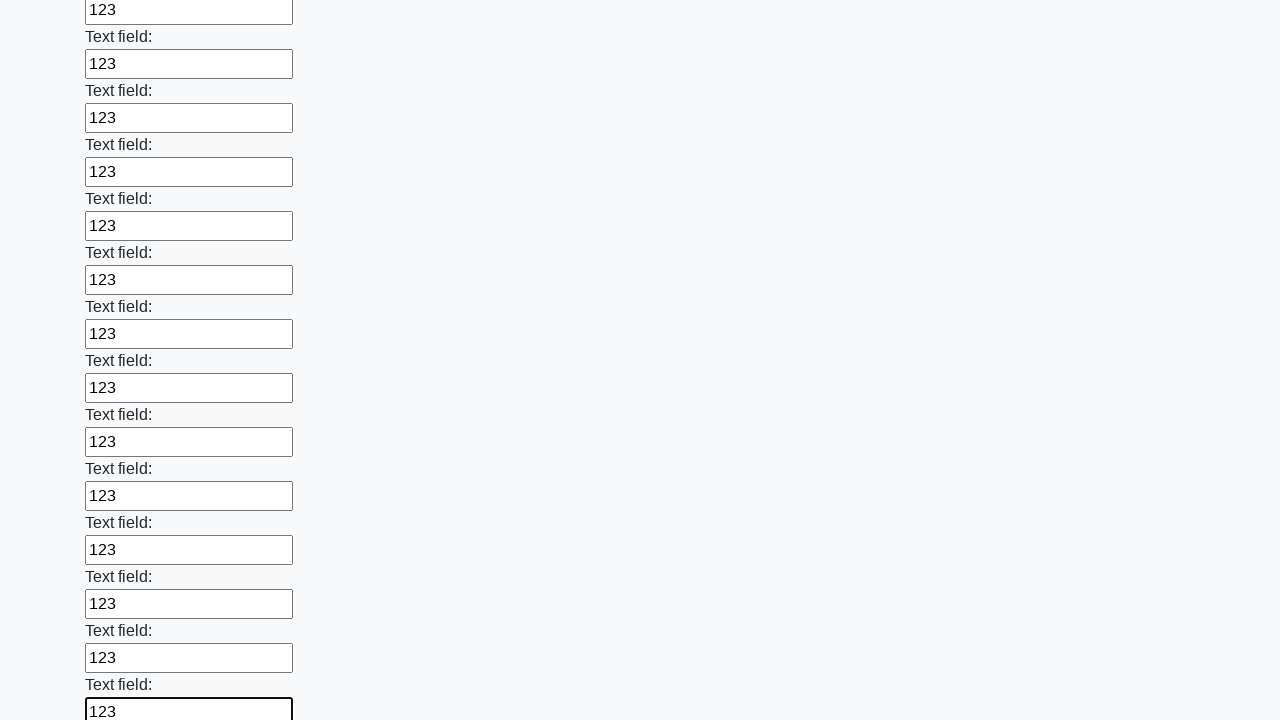

Filled an input field with value '123' on input >> nth=70
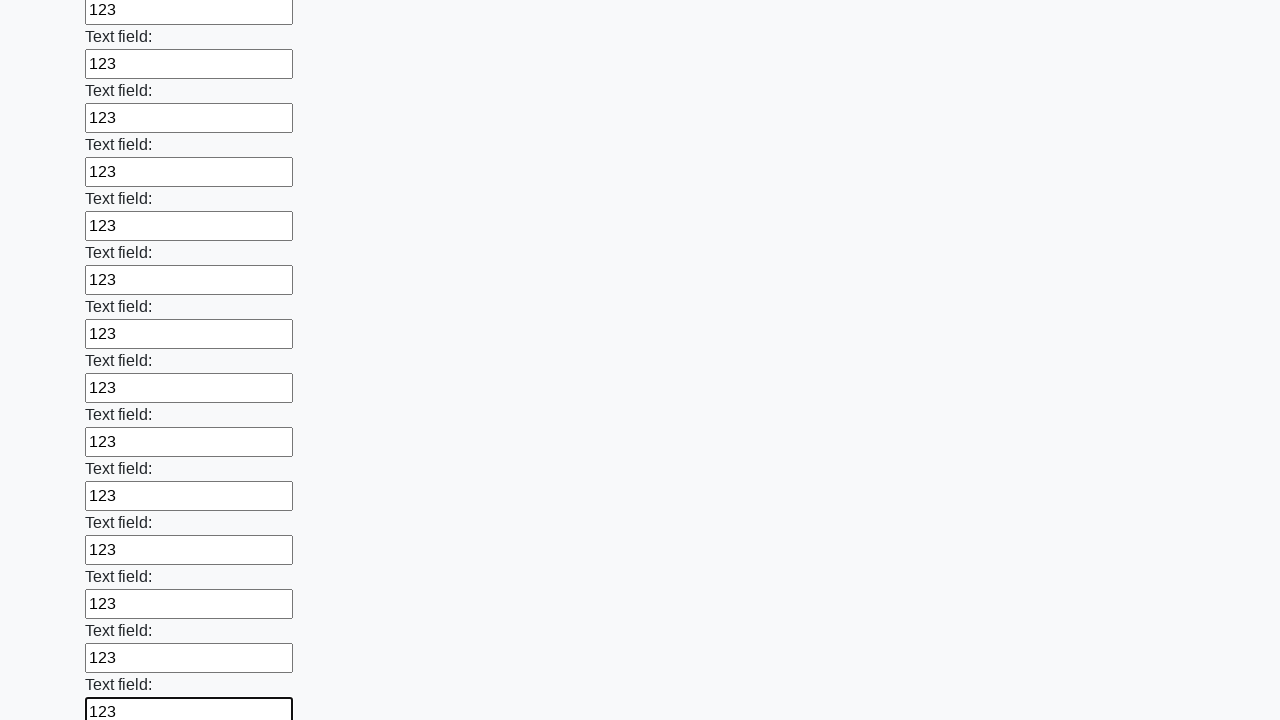

Filled an input field with value '123' on input >> nth=71
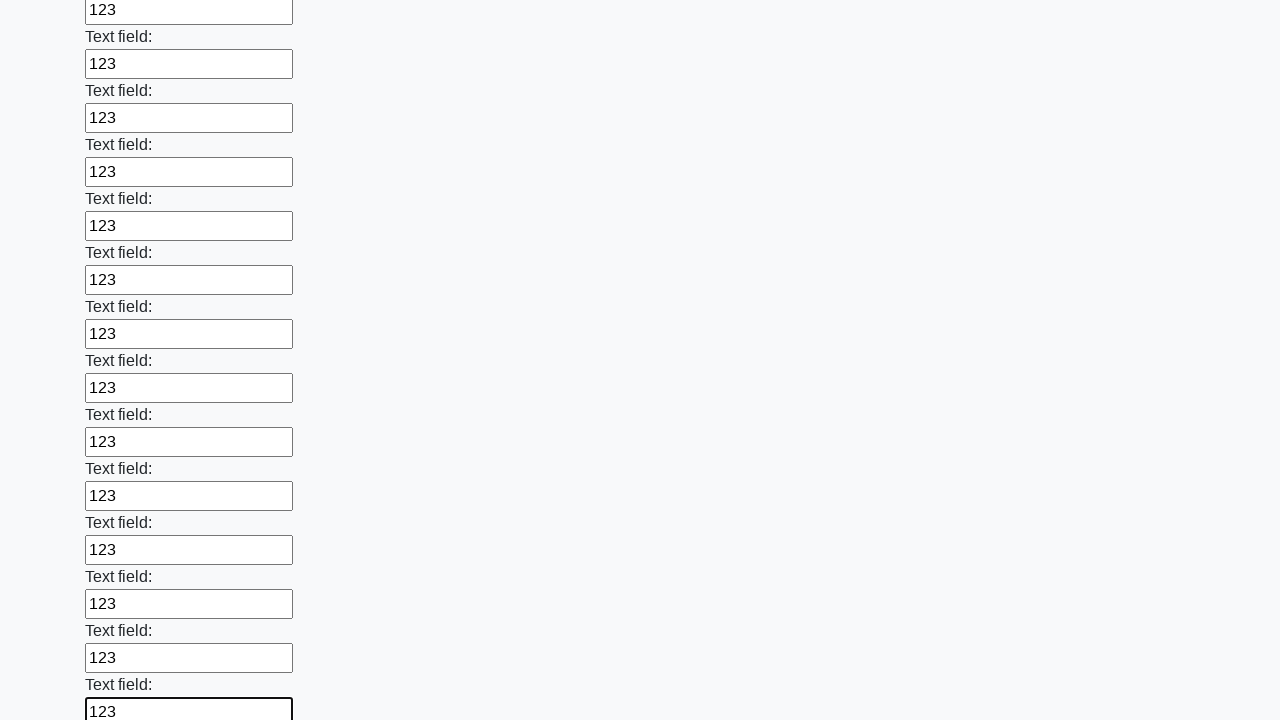

Filled an input field with value '123' on input >> nth=72
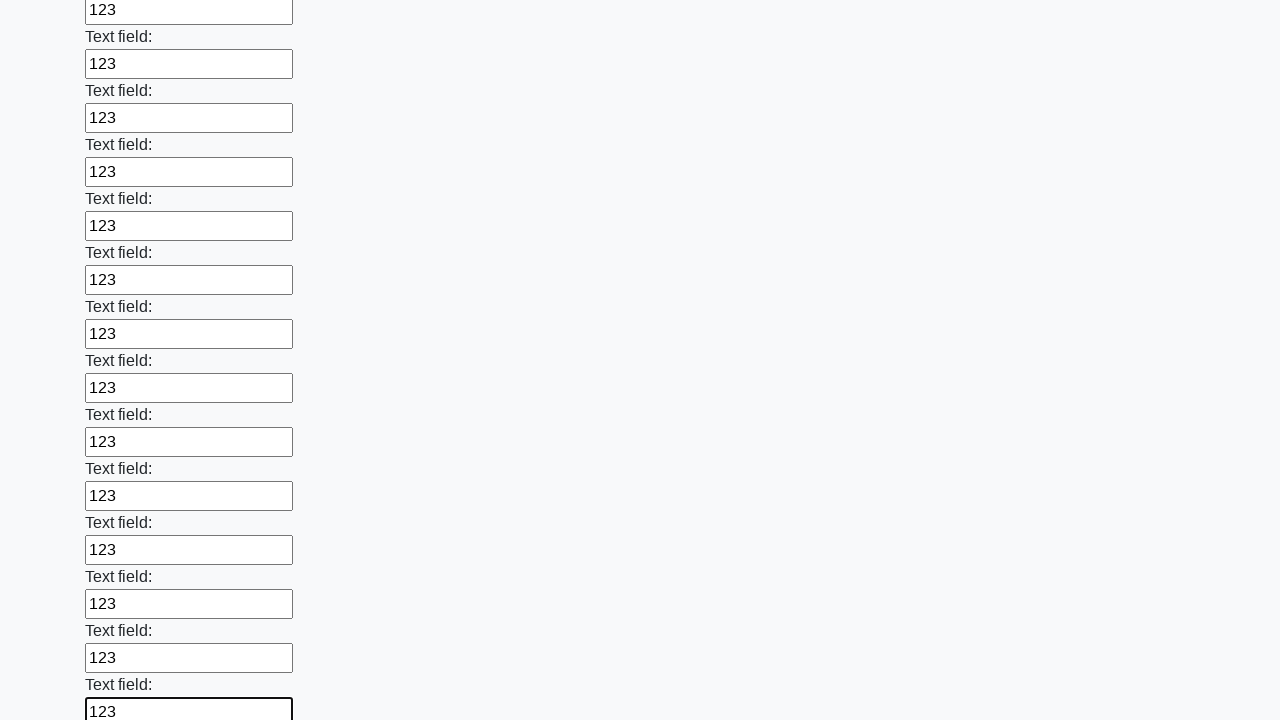

Filled an input field with value '123' on input >> nth=73
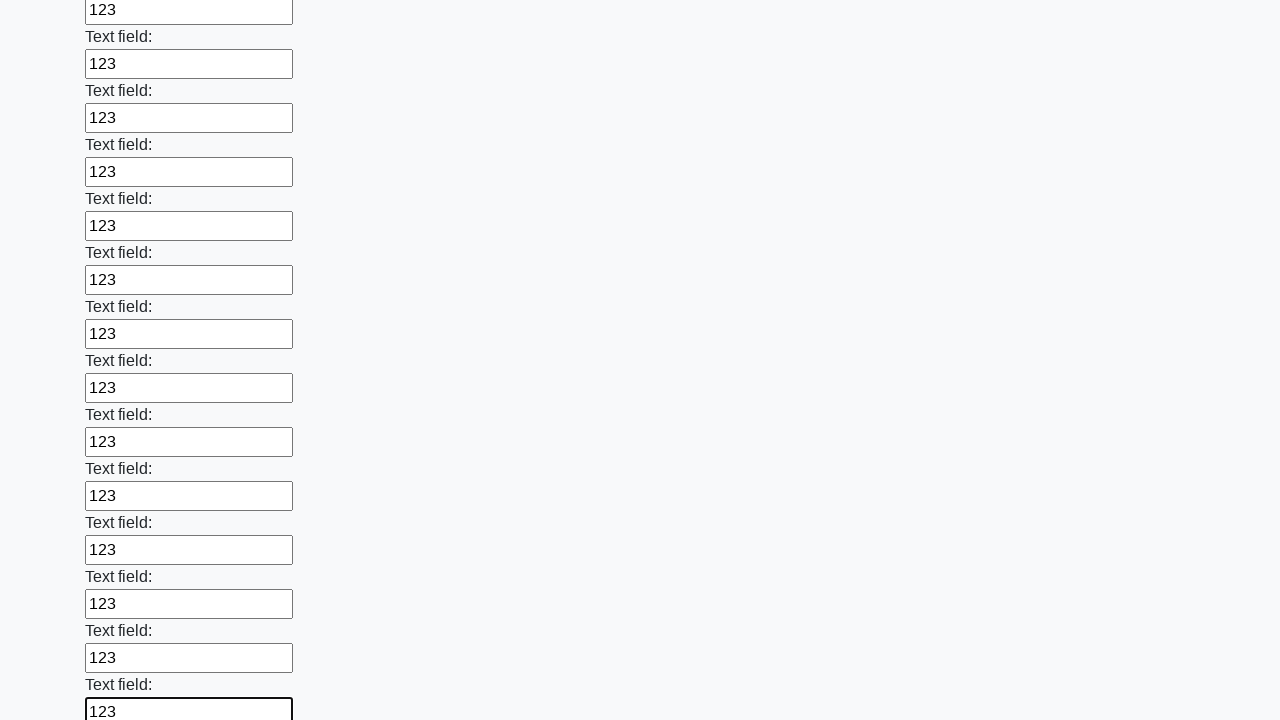

Filled an input field with value '123' on input >> nth=74
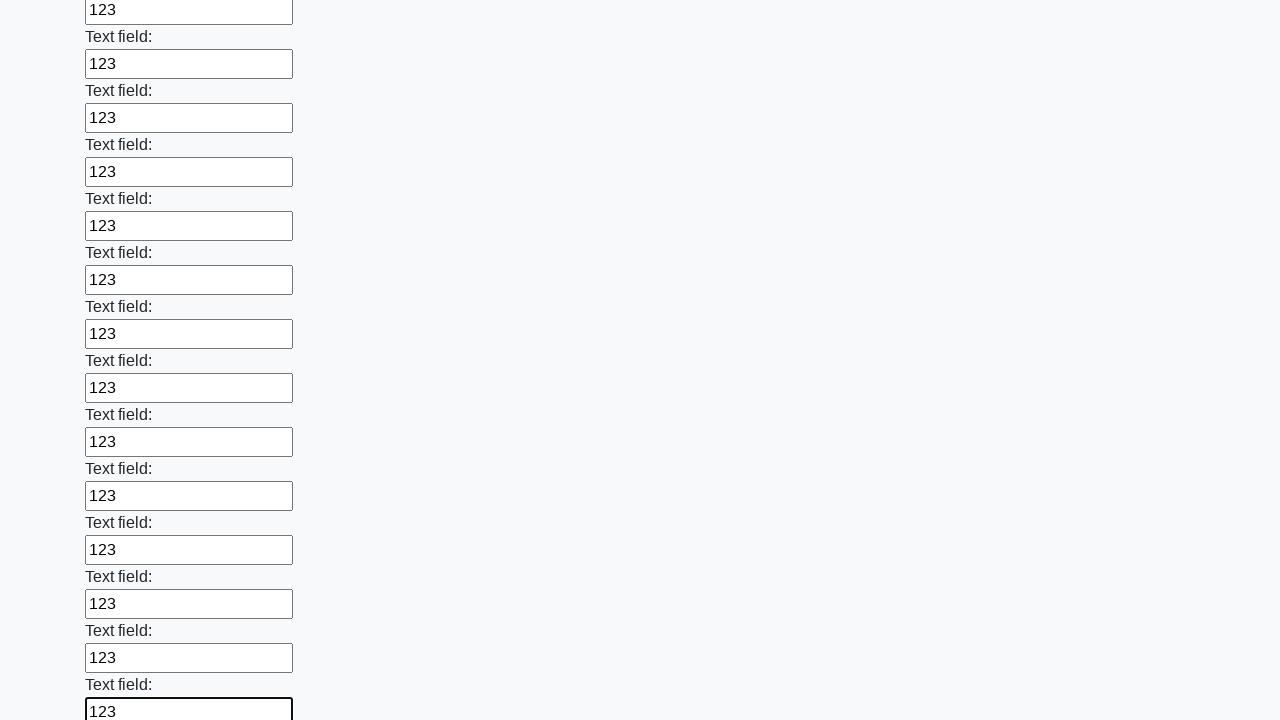

Filled an input field with value '123' on input >> nth=75
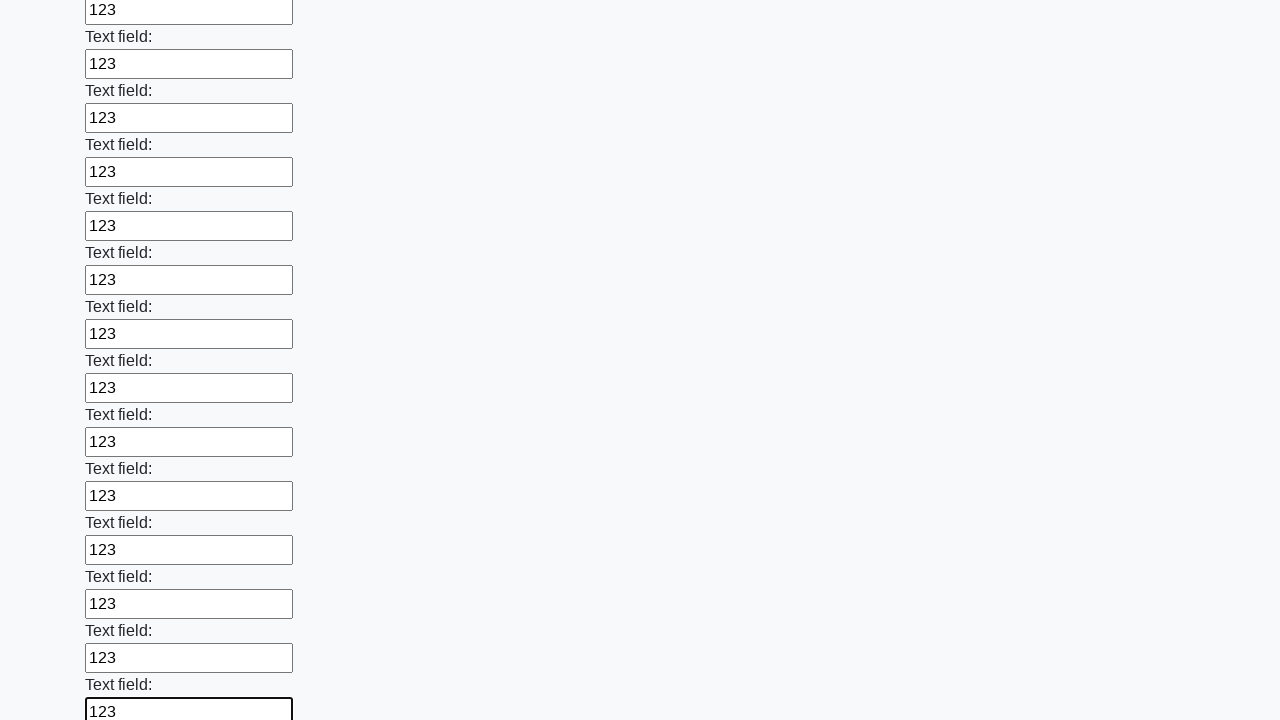

Filled an input field with value '123' on input >> nth=76
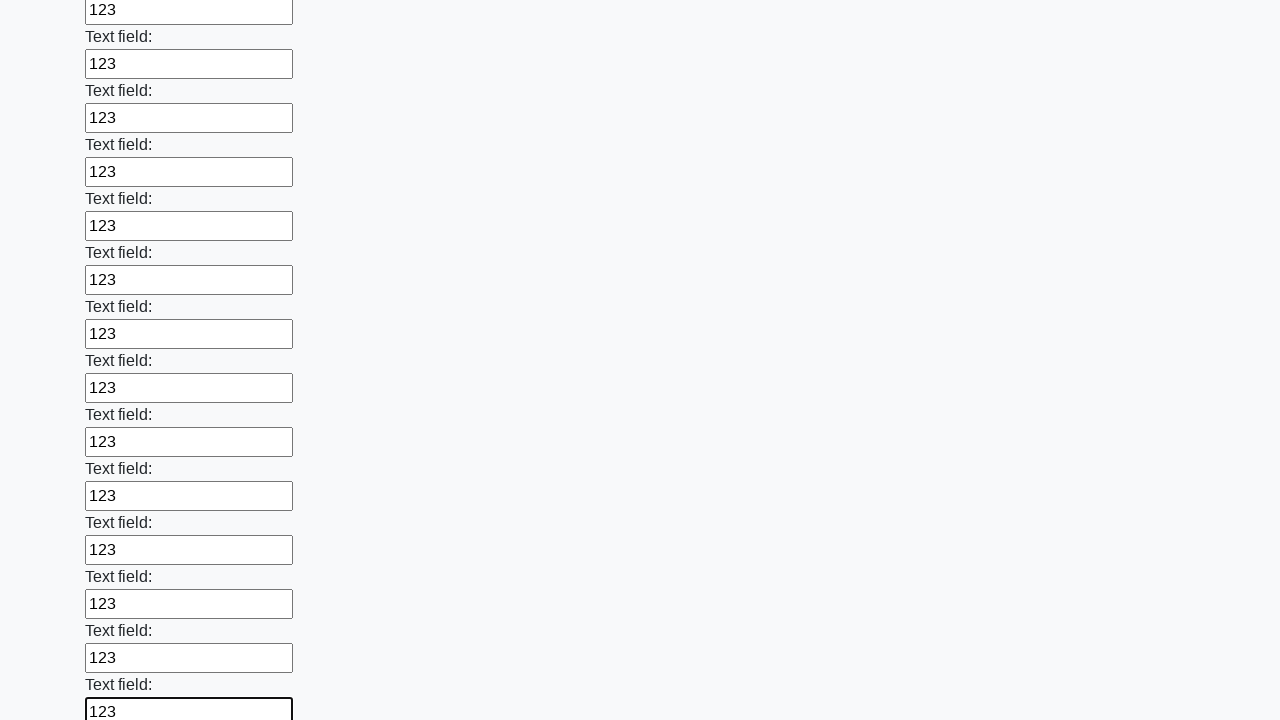

Filled an input field with value '123' on input >> nth=77
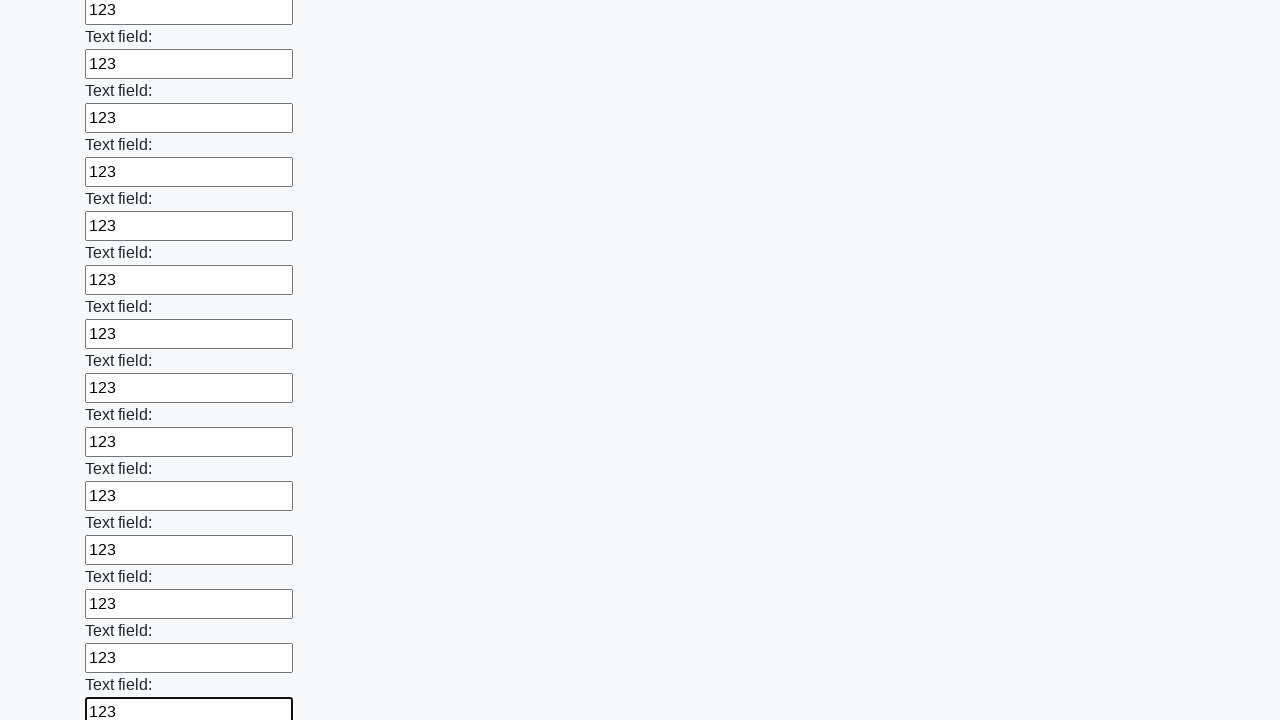

Filled an input field with value '123' on input >> nth=78
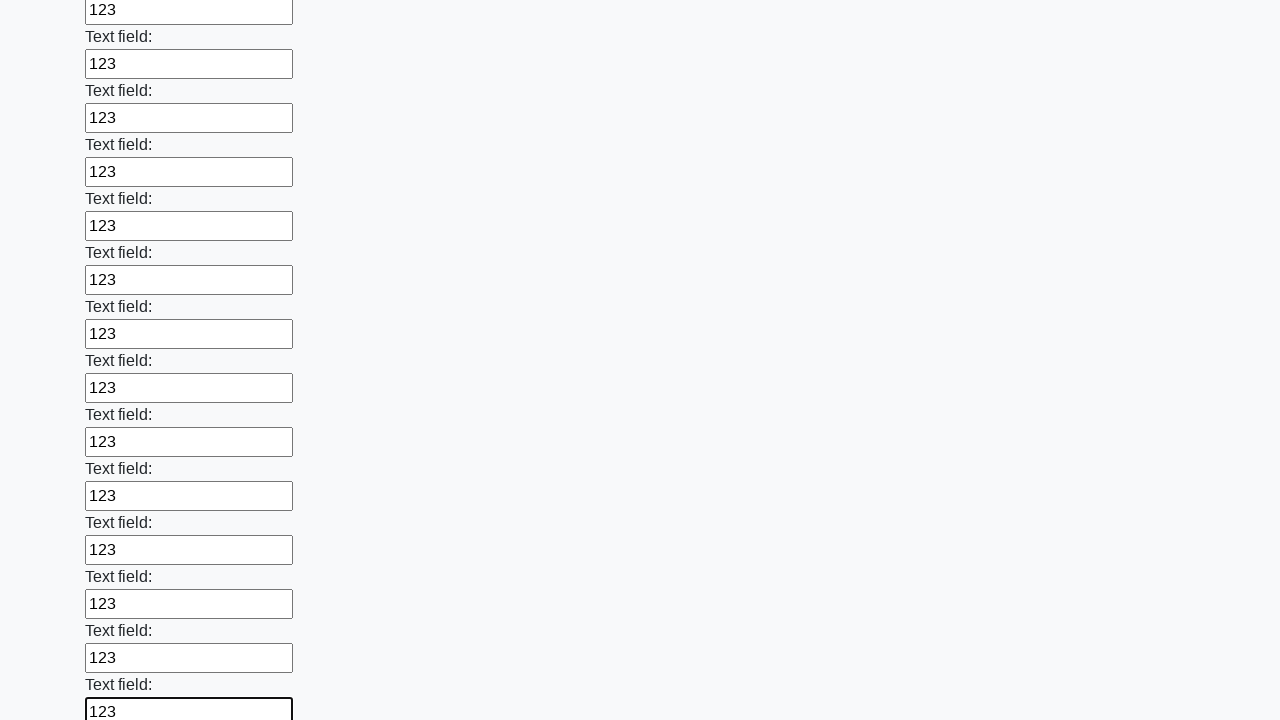

Filled an input field with value '123' on input >> nth=79
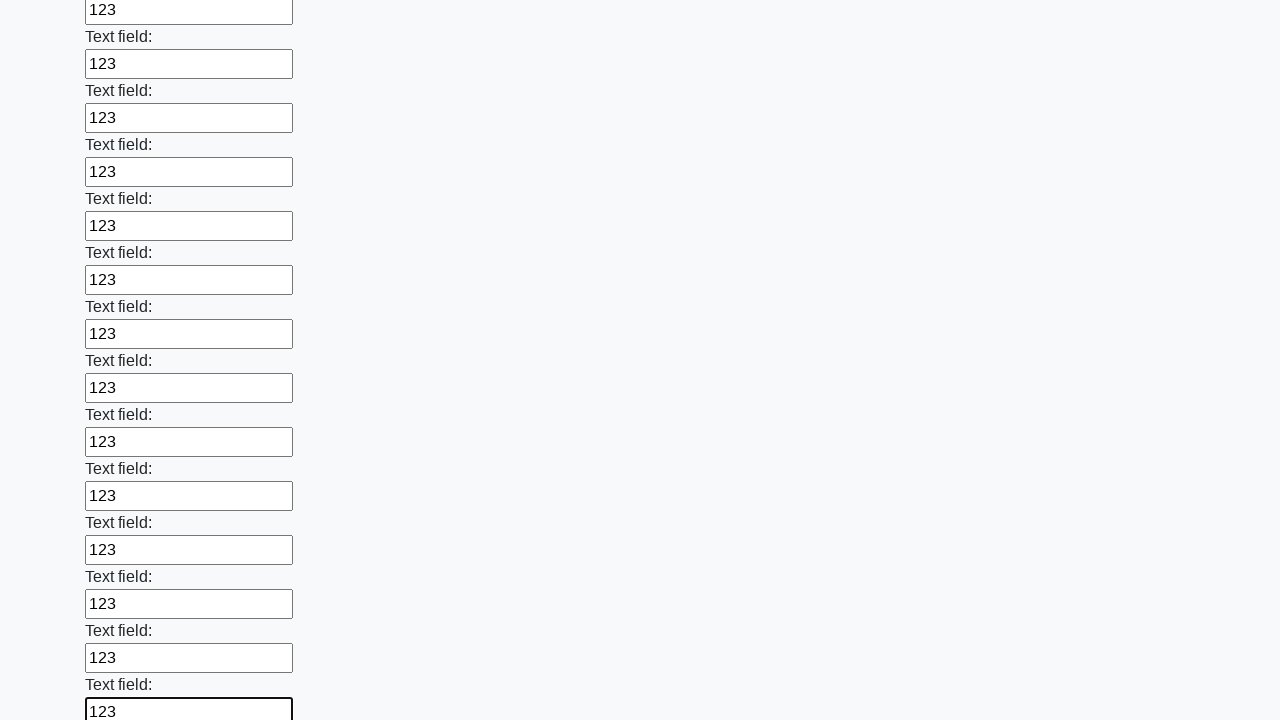

Filled an input field with value '123' on input >> nth=80
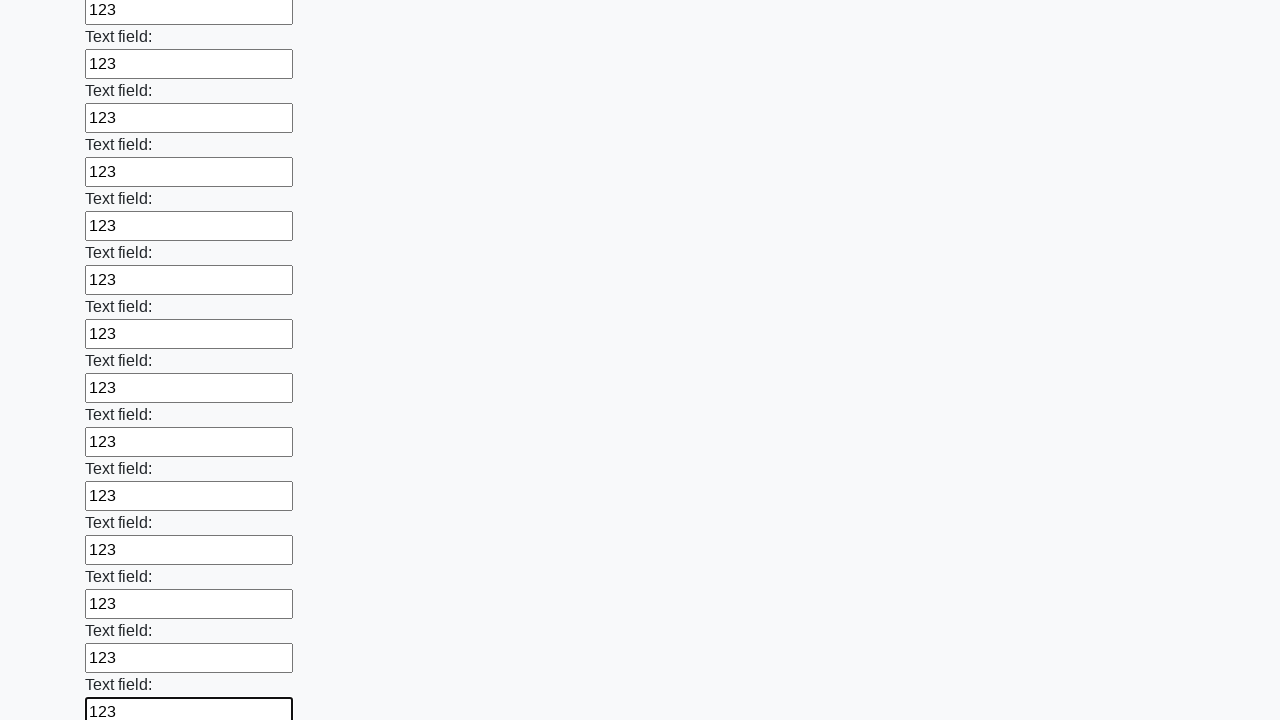

Filled an input field with value '123' on input >> nth=81
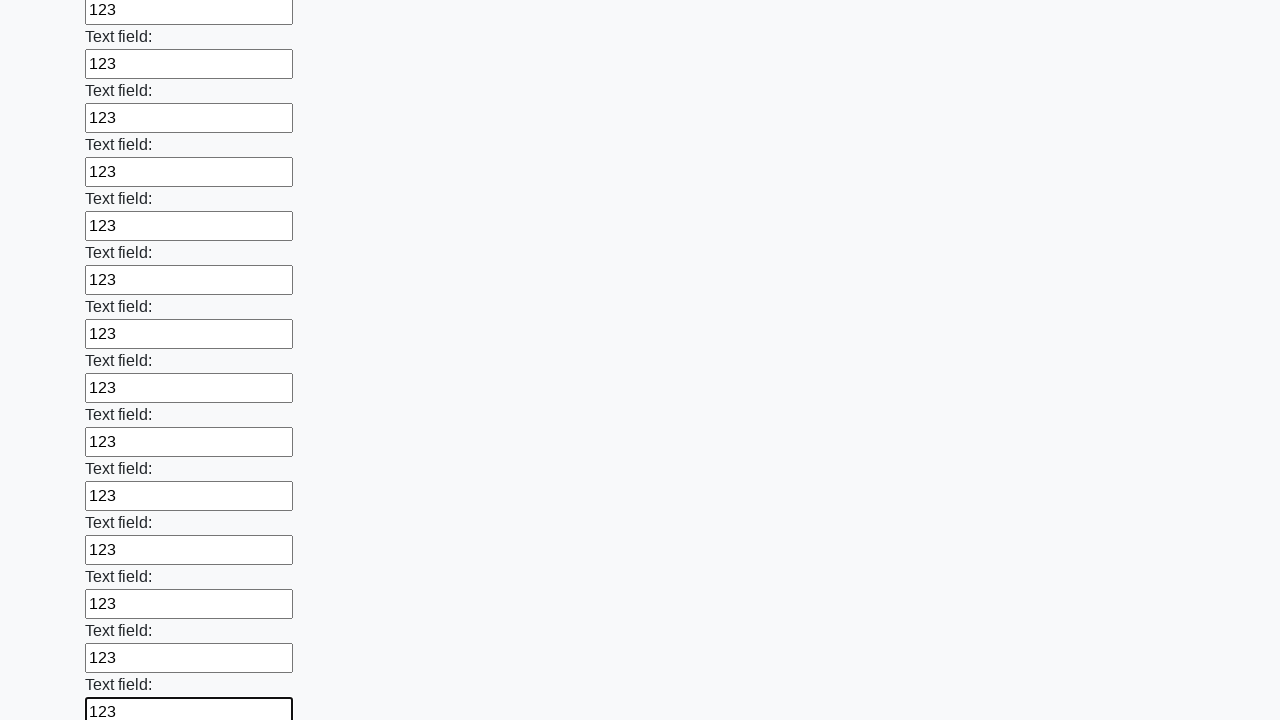

Filled an input field with value '123' on input >> nth=82
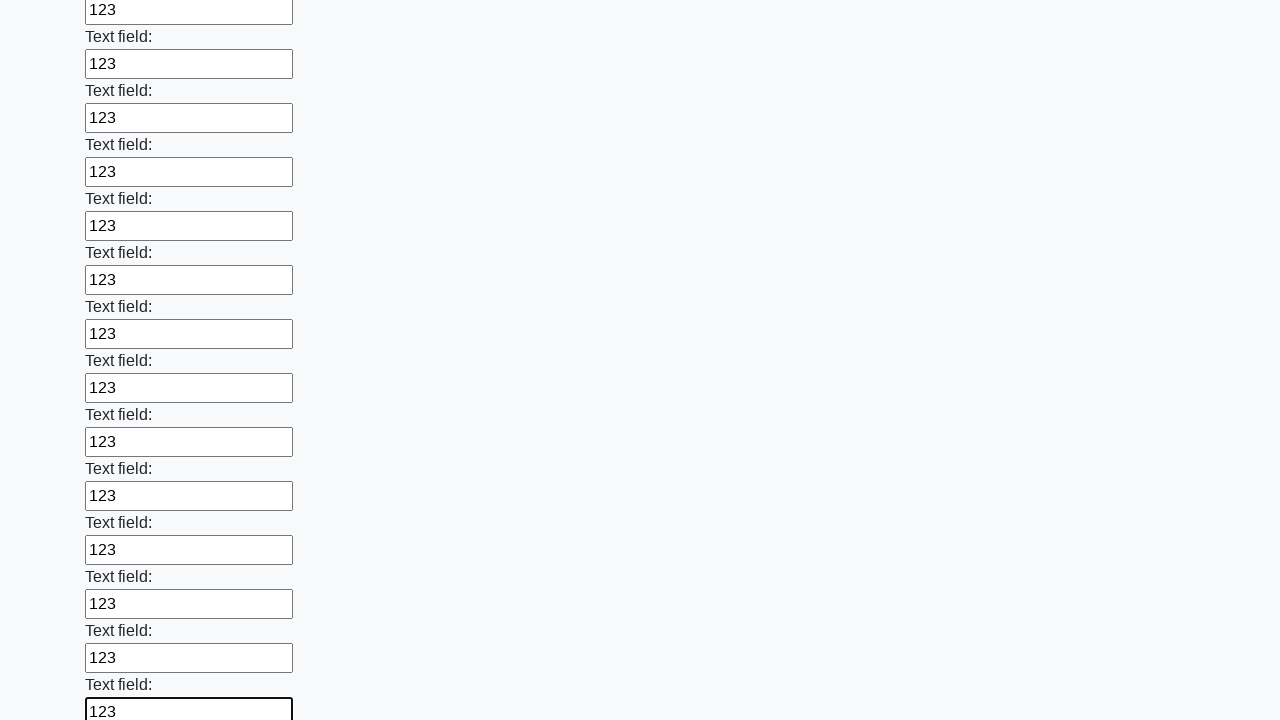

Filled an input field with value '123' on input >> nth=83
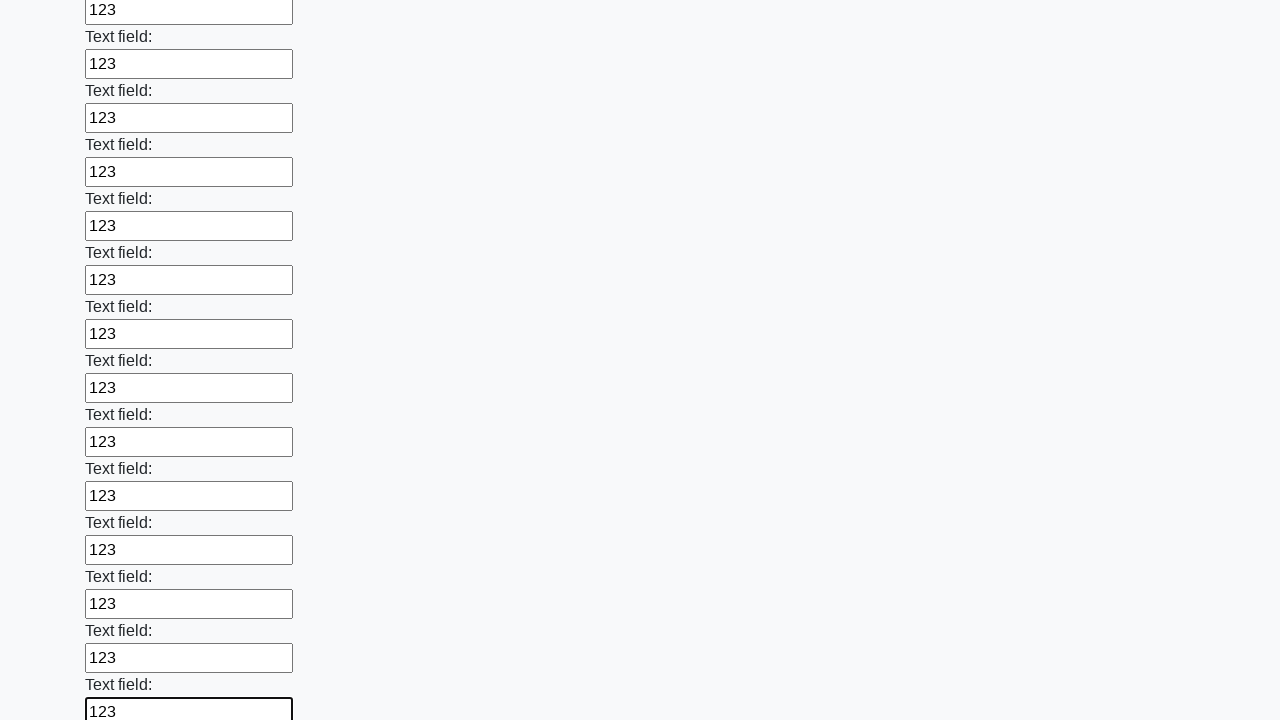

Filled an input field with value '123' on input >> nth=84
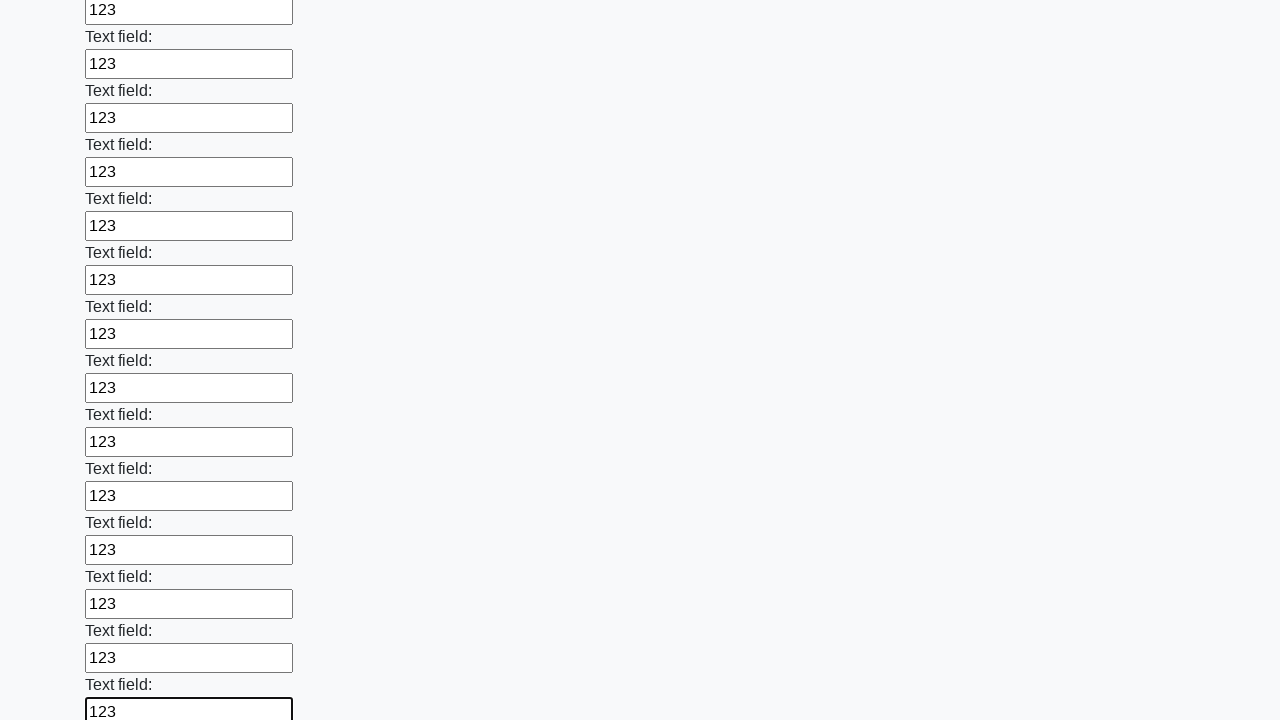

Filled an input field with value '123' on input >> nth=85
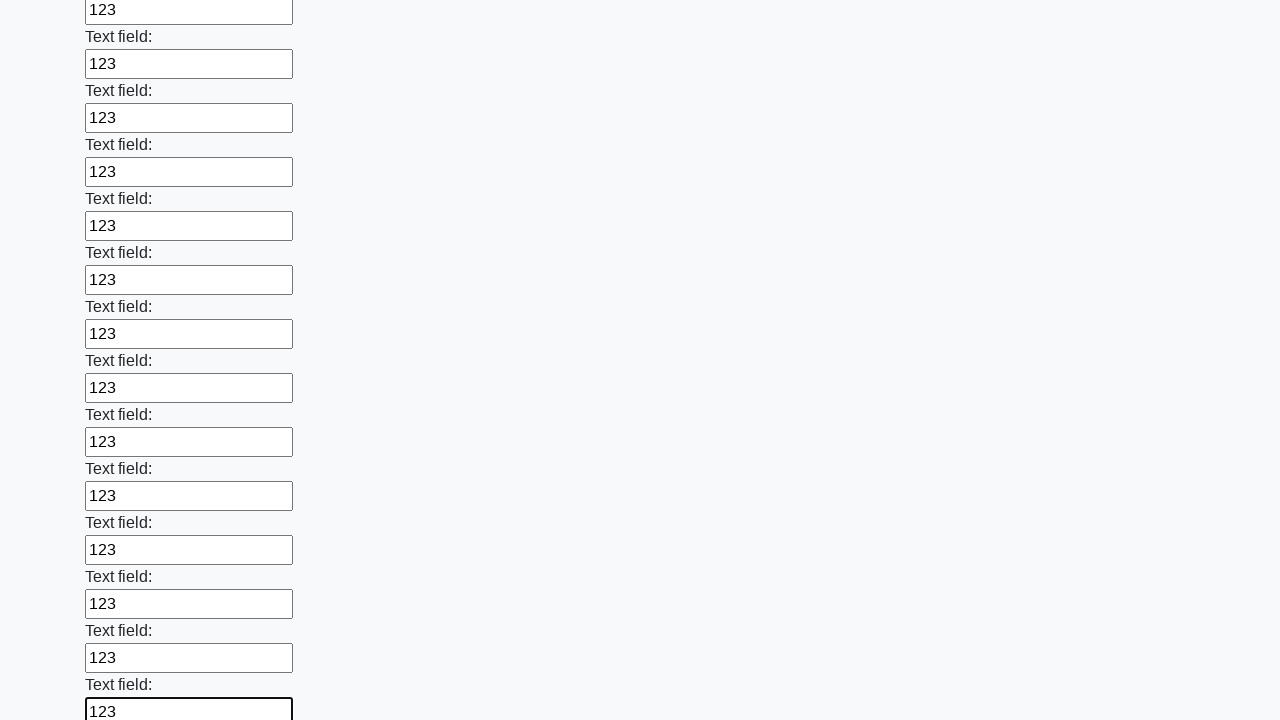

Filled an input field with value '123' on input >> nth=86
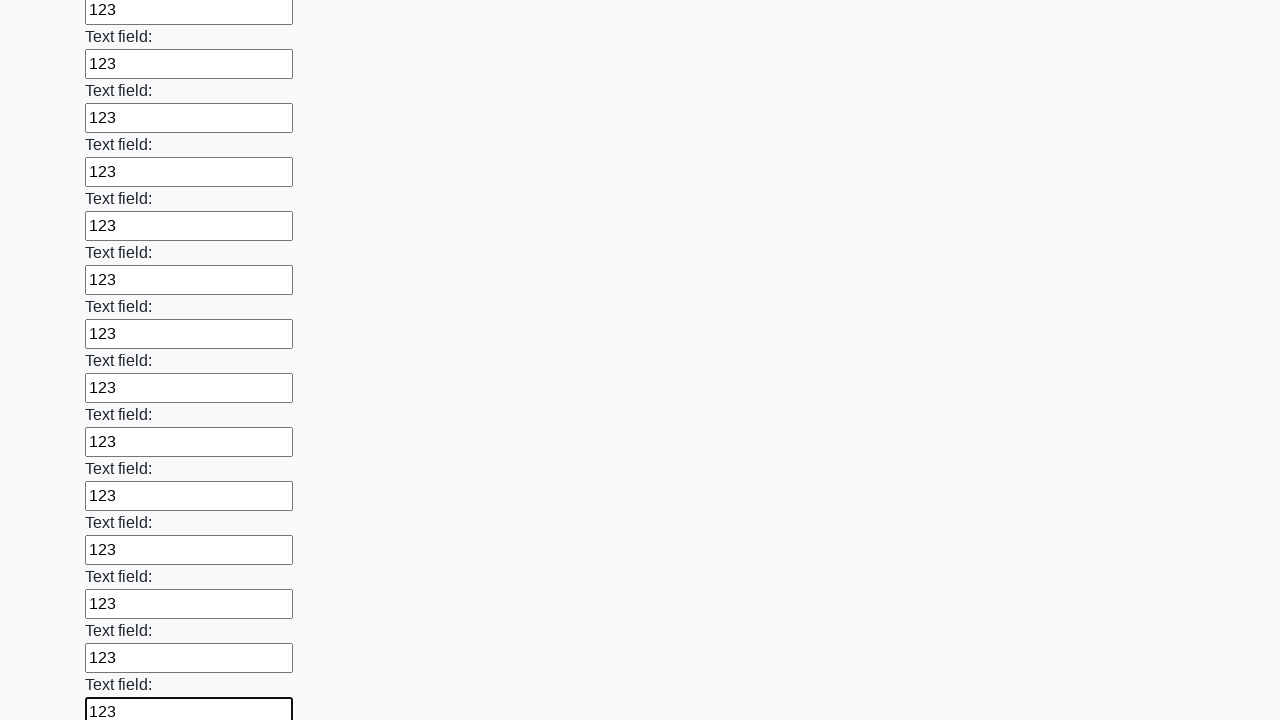

Filled an input field with value '123' on input >> nth=87
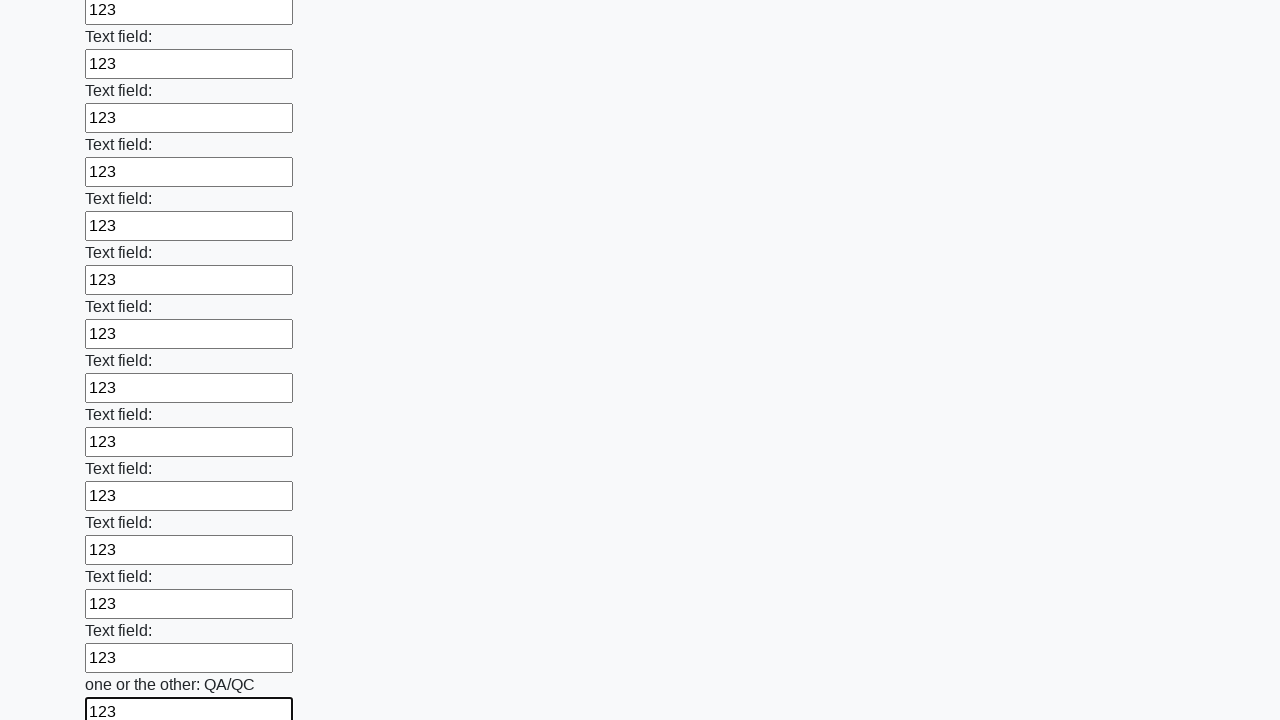

Filled an input field with value '123' on input >> nth=88
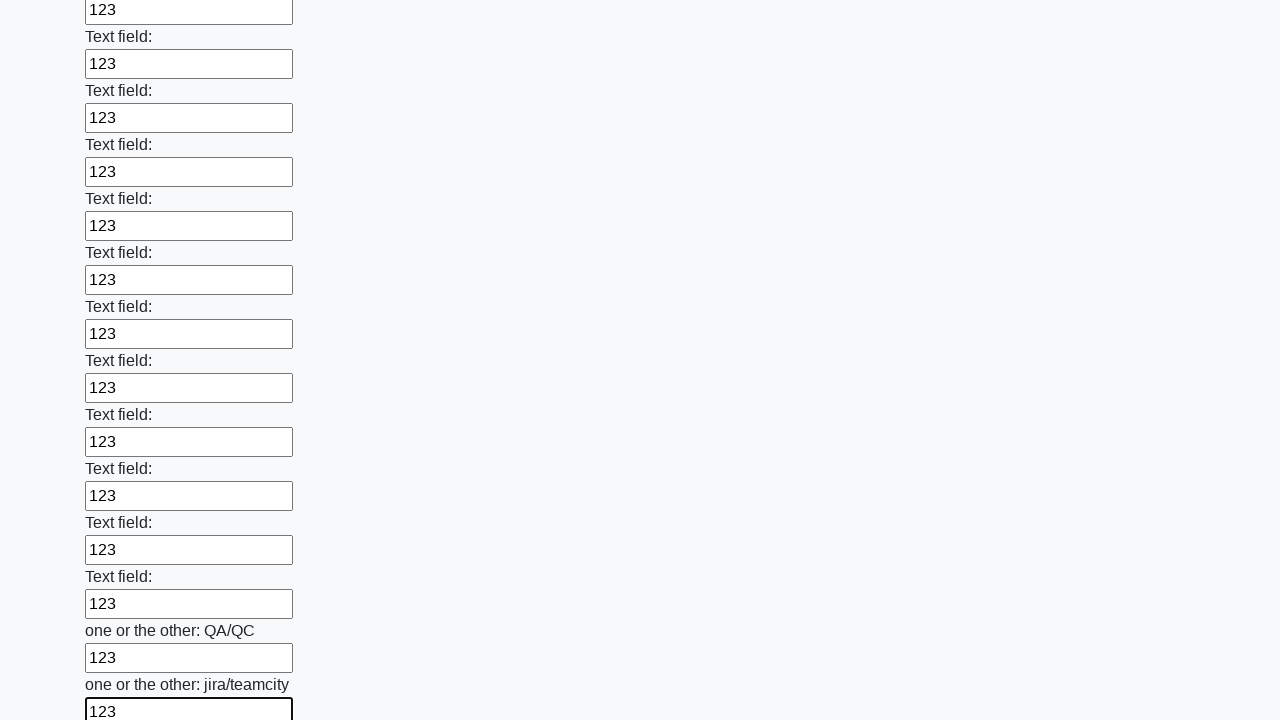

Filled an input field with value '123' on input >> nth=89
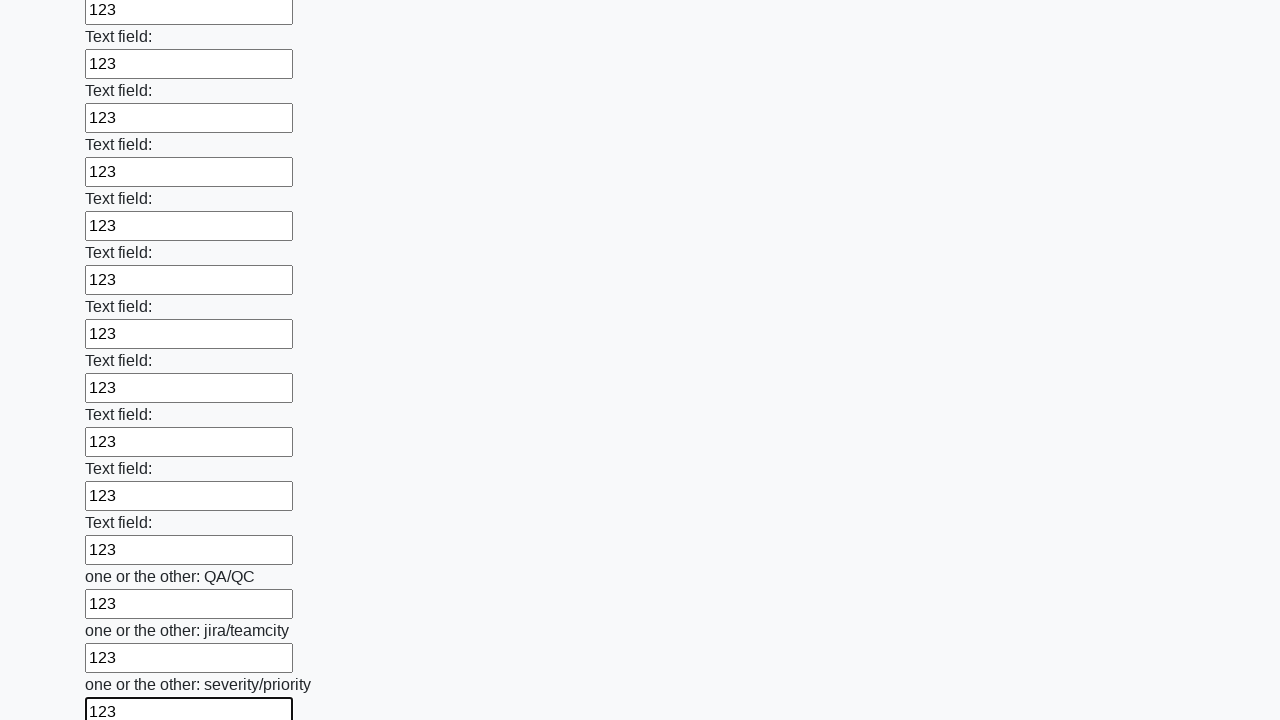

Filled an input field with value '123' on input >> nth=90
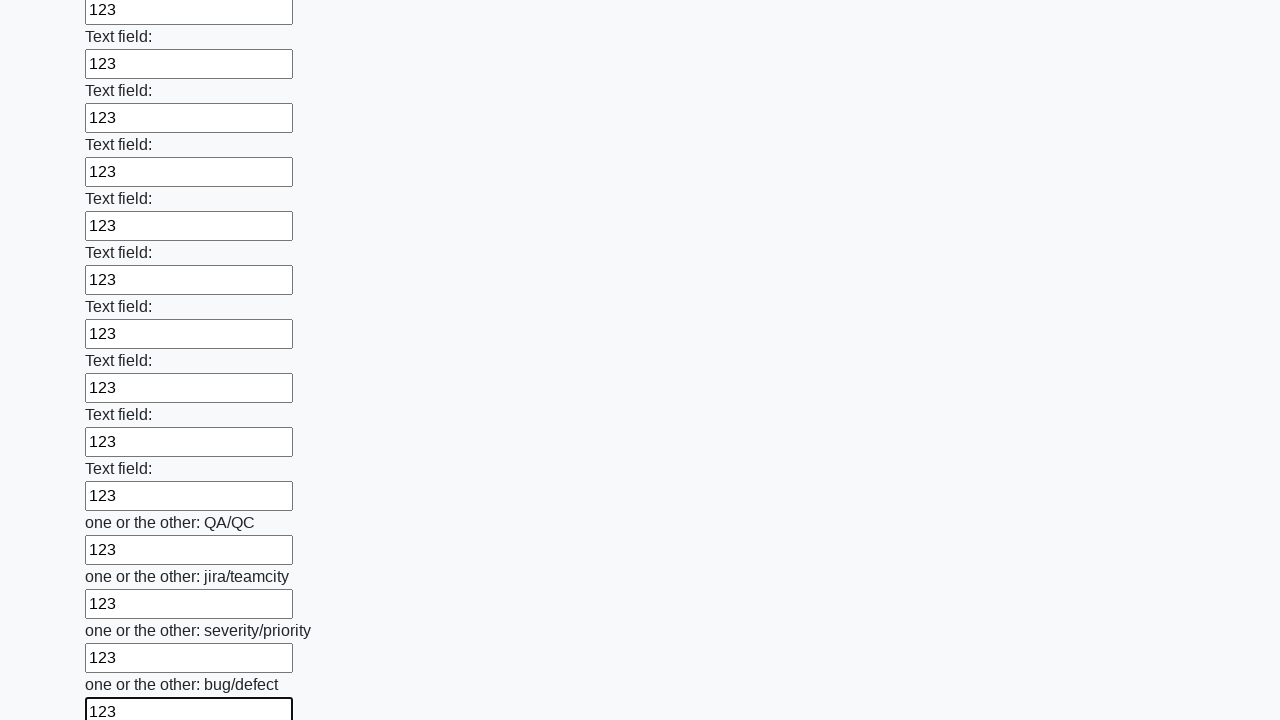

Filled an input field with value '123' on input >> nth=91
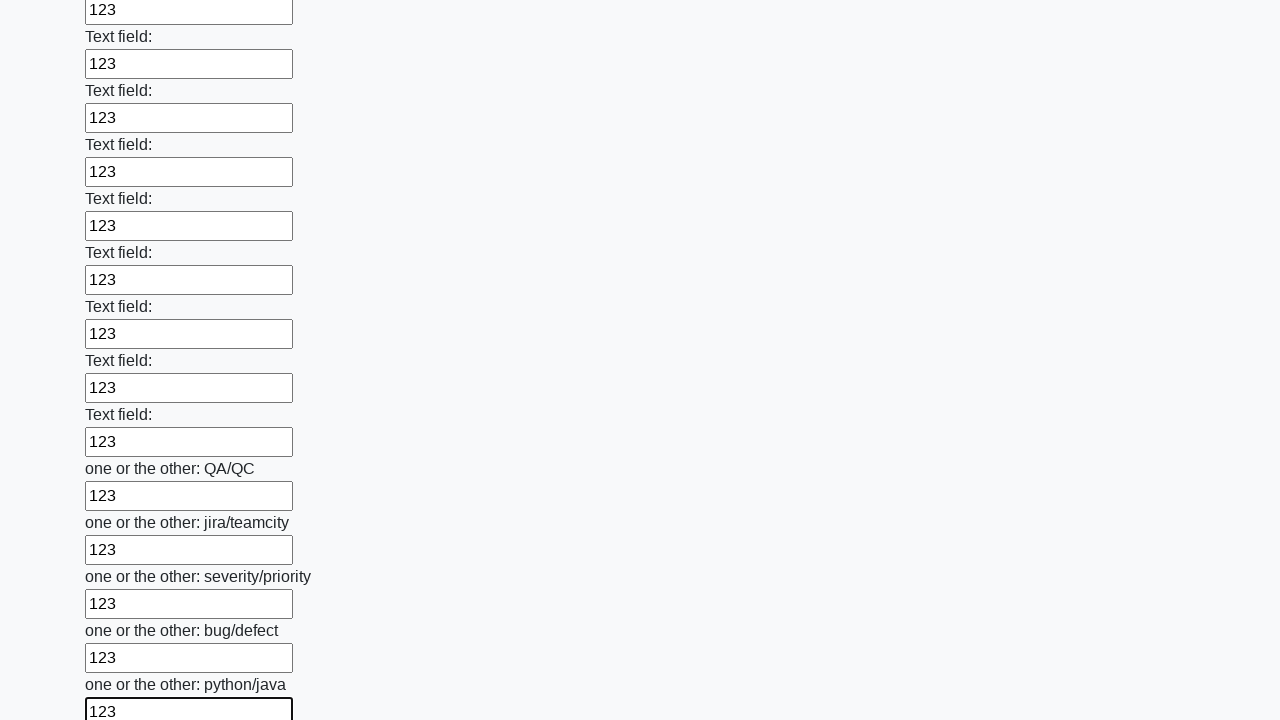

Filled an input field with value '123' on input >> nth=92
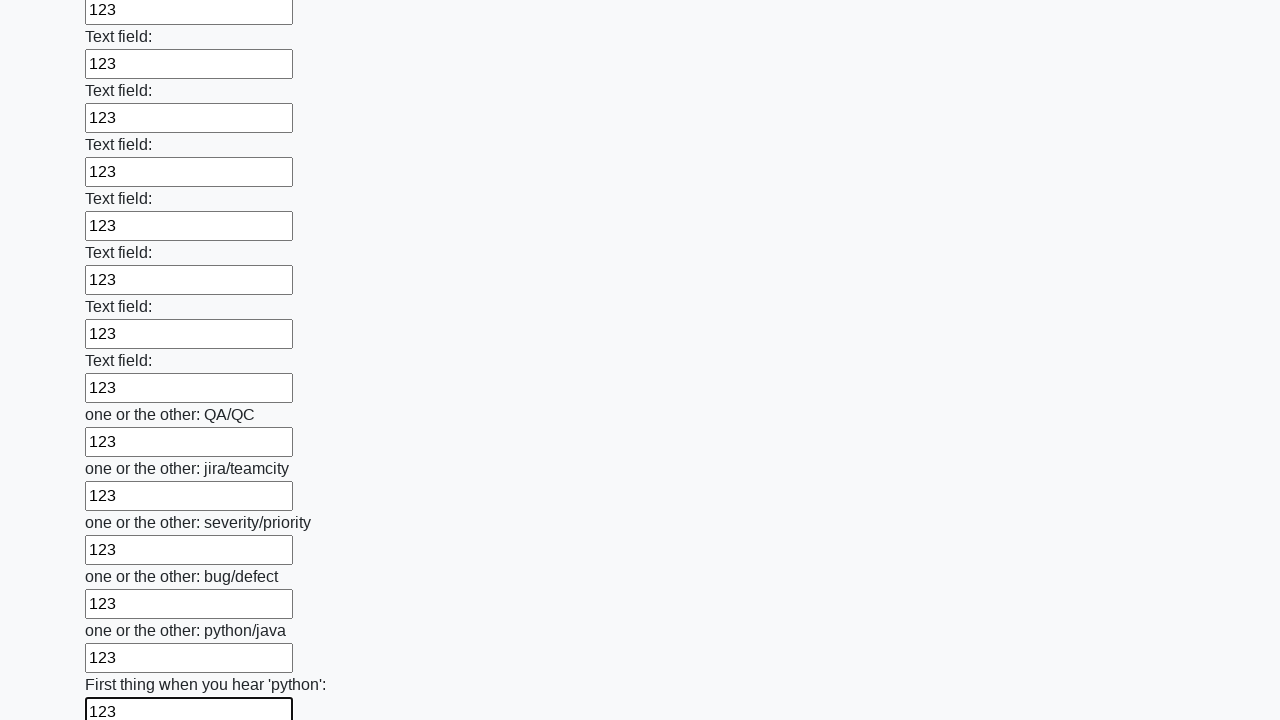

Filled an input field with value '123' on input >> nth=93
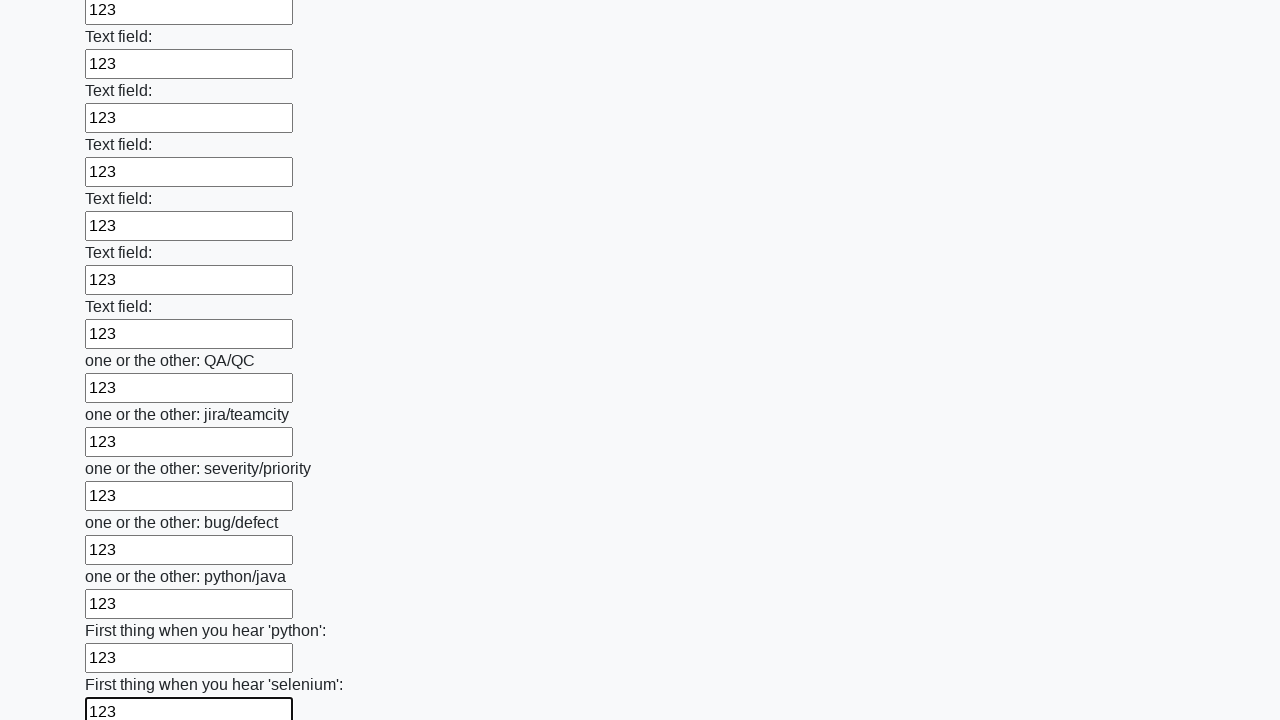

Filled an input field with value '123' on input >> nth=94
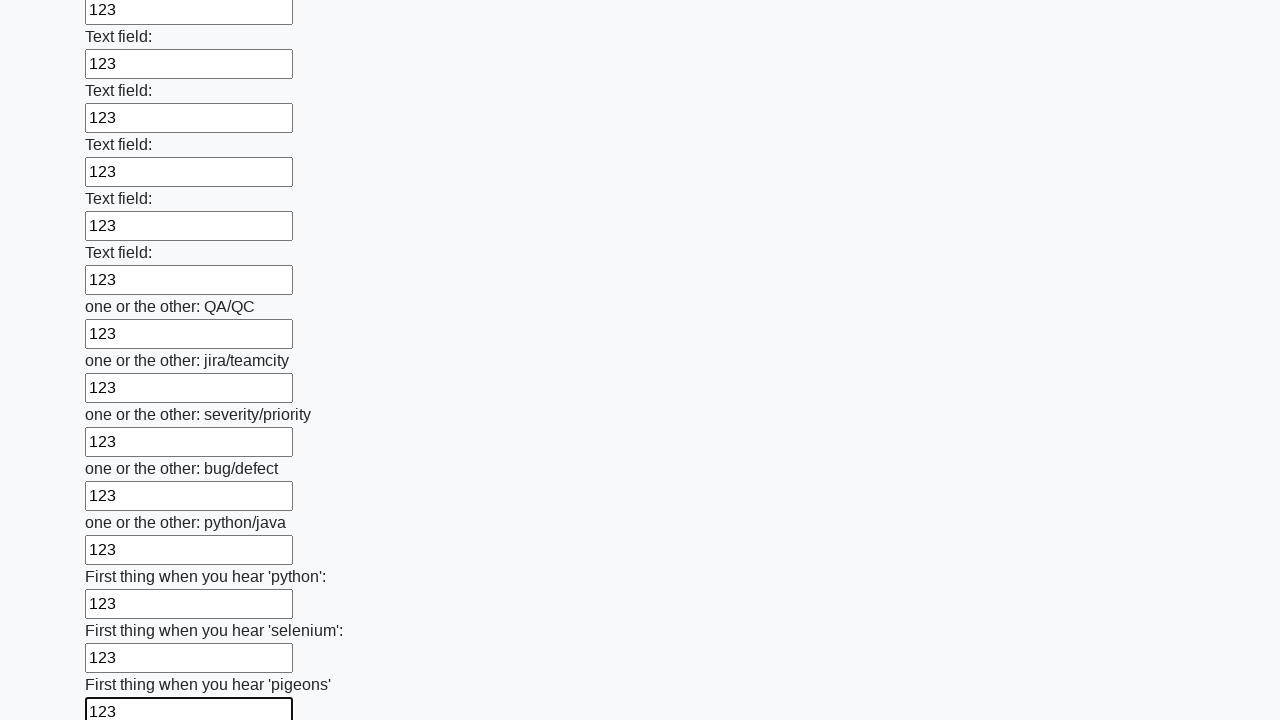

Filled an input field with value '123' on input >> nth=95
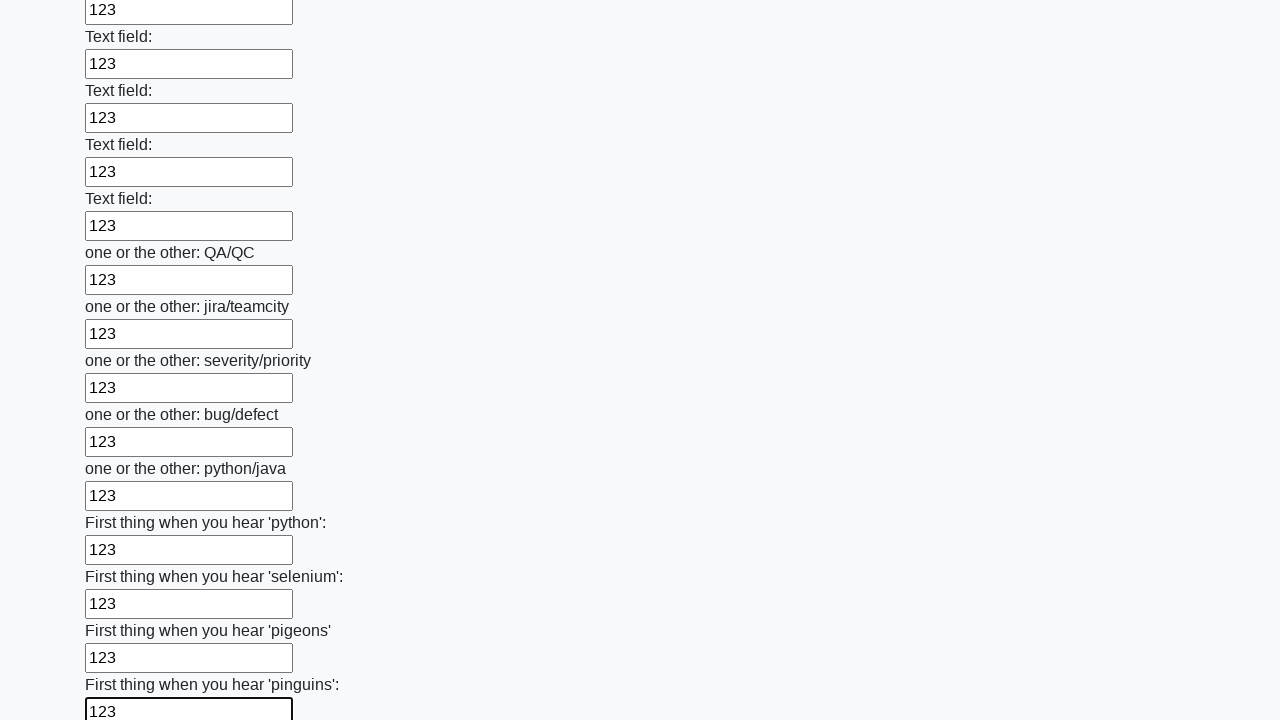

Filled an input field with value '123' on input >> nth=96
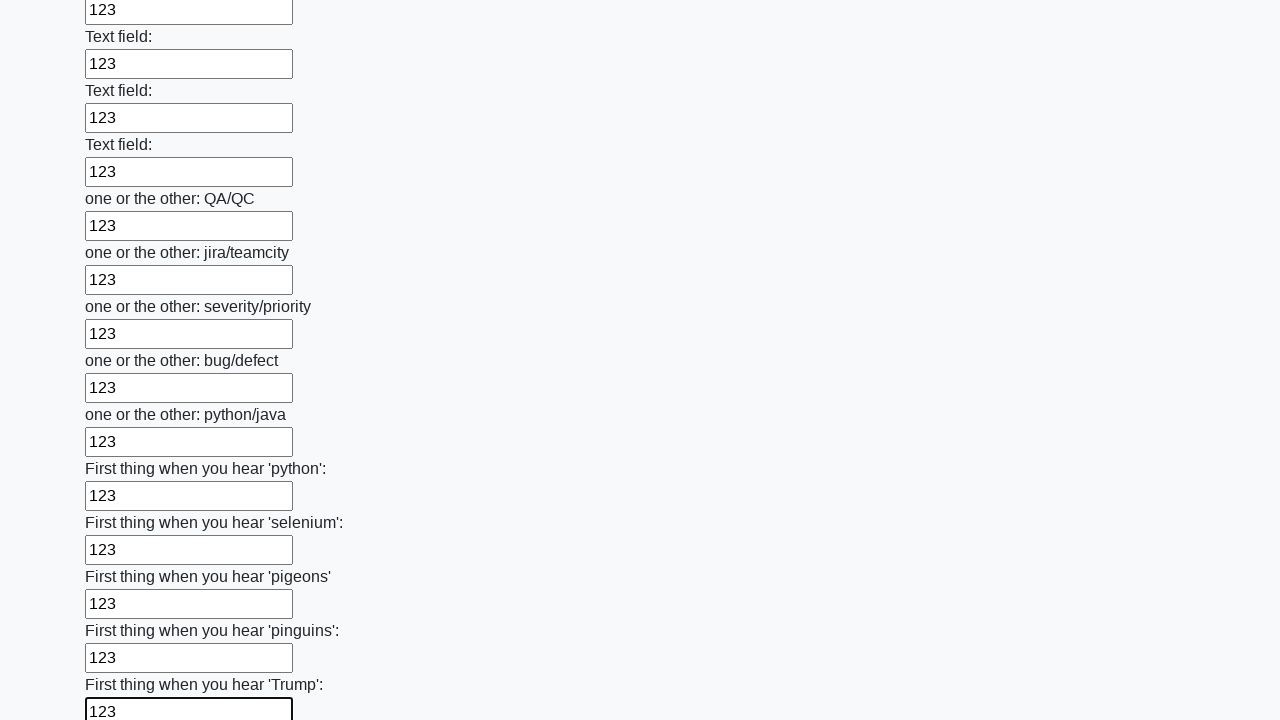

Filled an input field with value '123' on input >> nth=97
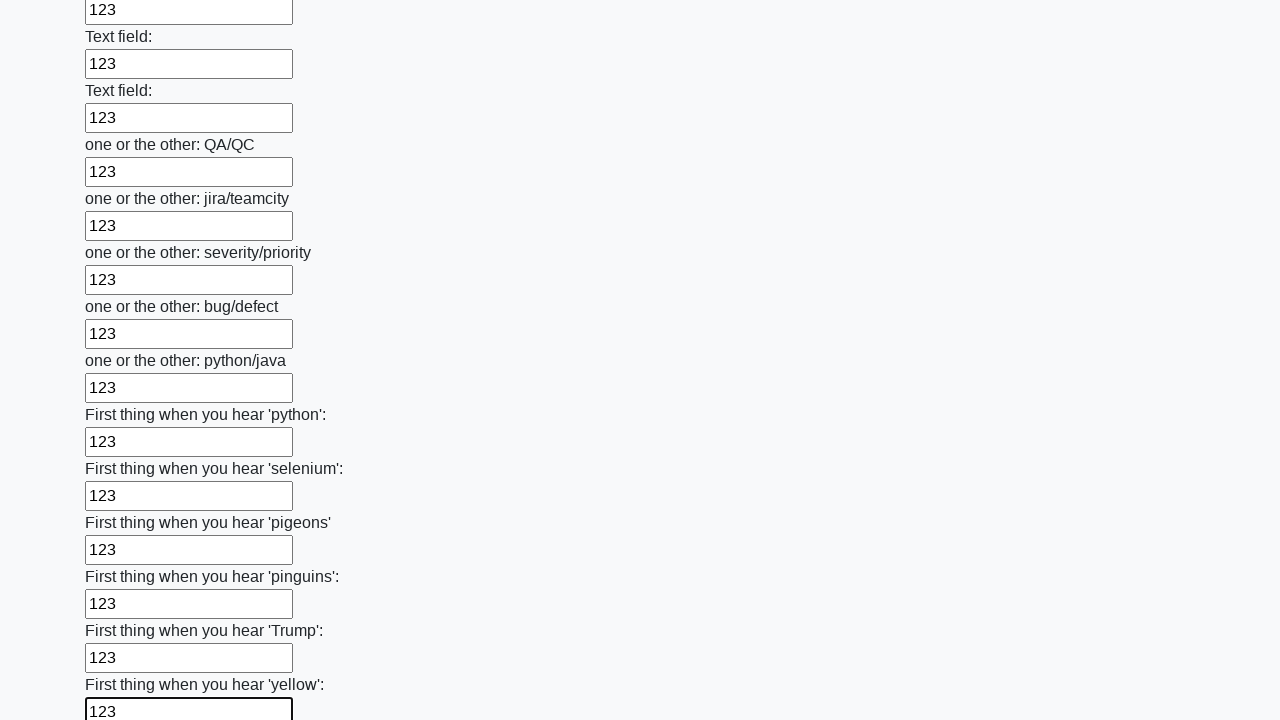

Filled an input field with value '123' on input >> nth=98
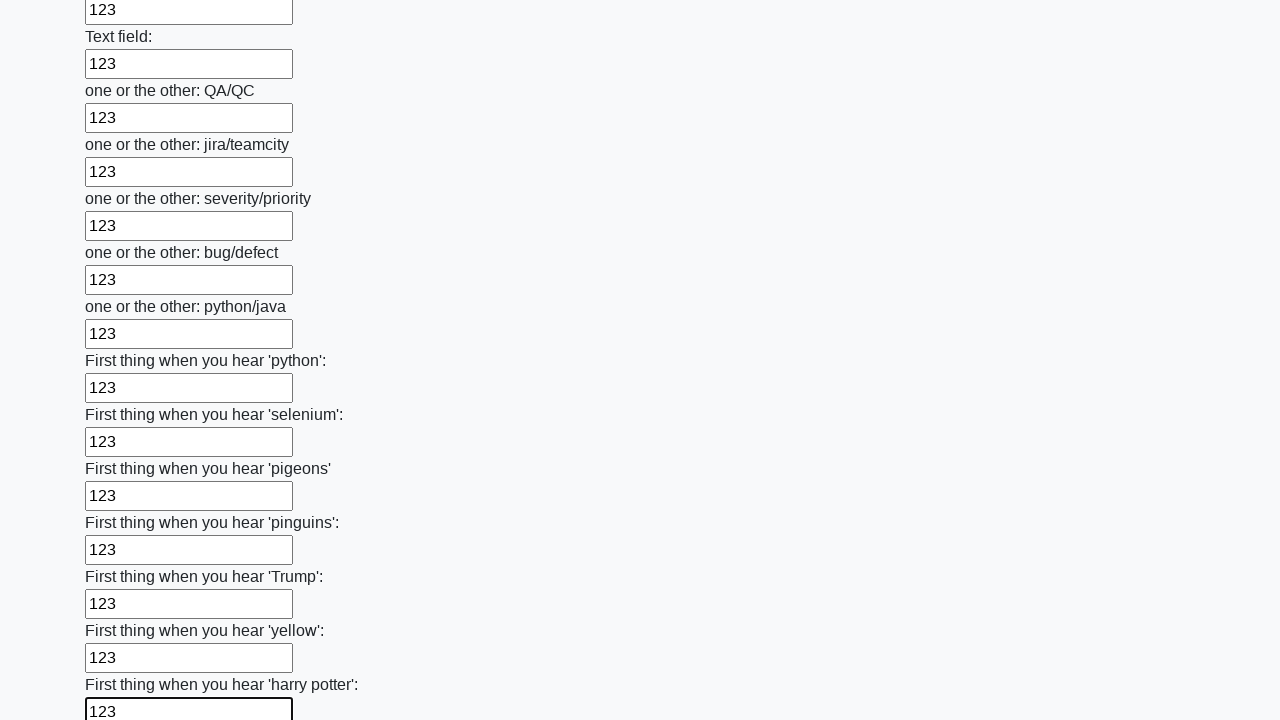

Filled an input field with value '123' on input >> nth=99
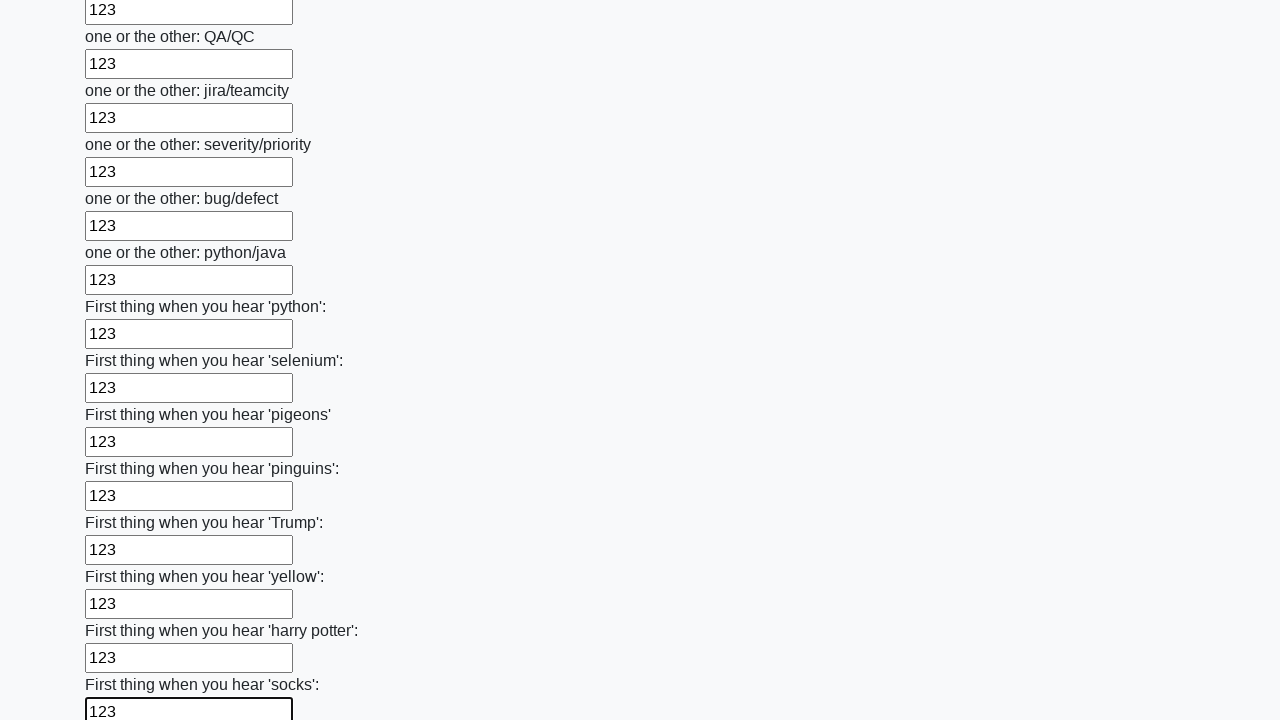

Clicked the submit button to submit the form at (123, 611) on button.btn
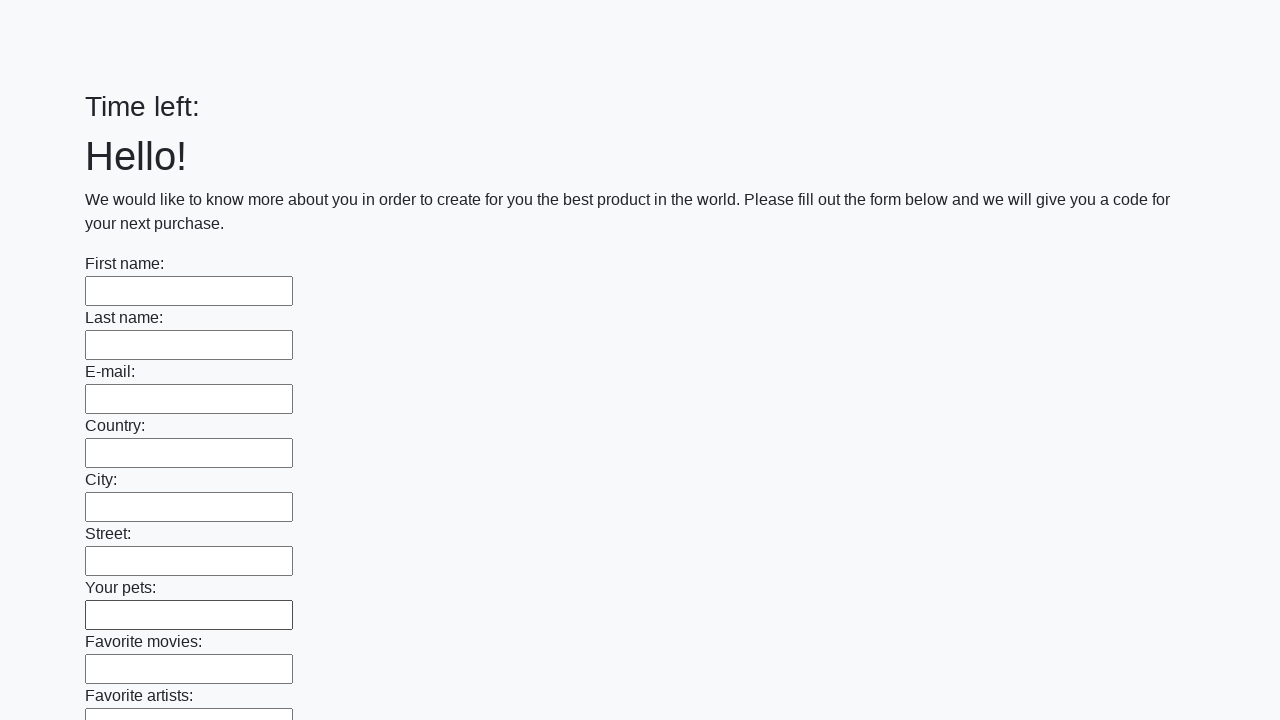

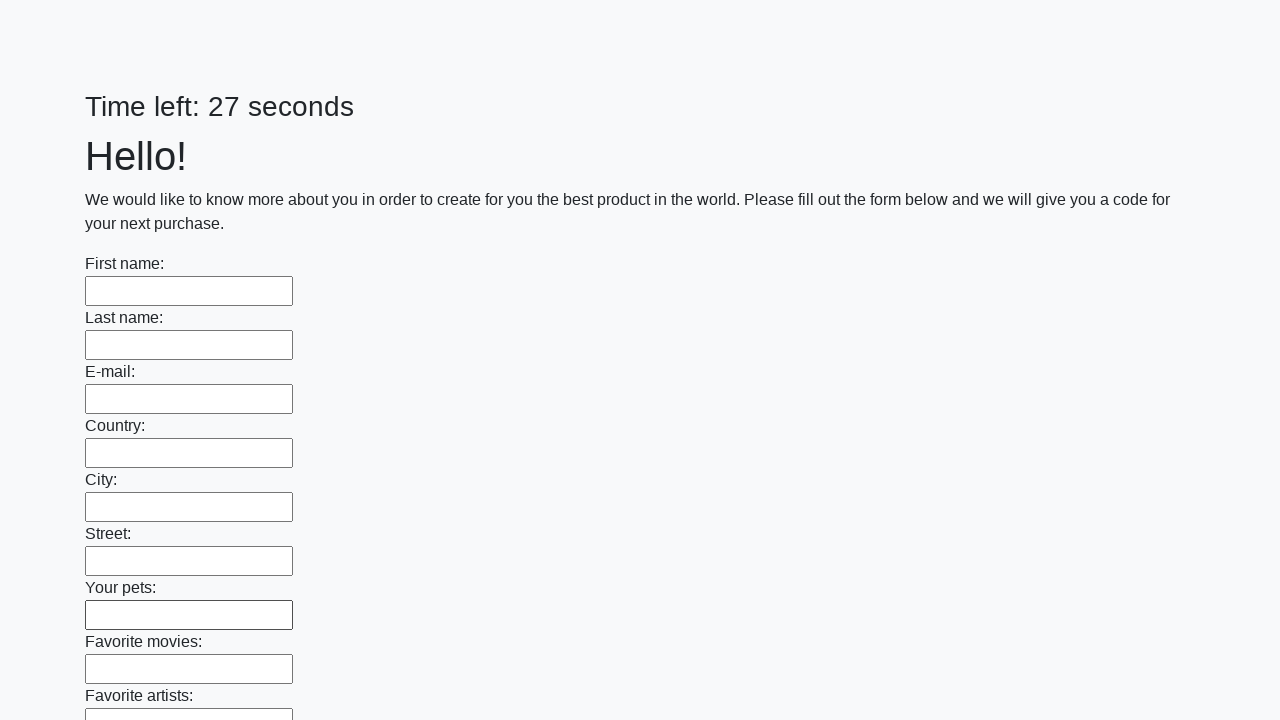